Automates the RPA Challenge by filling out a form 10 times with different contact information including phone number, name, email, company, role, and address fields, then submitting each entry.

Starting URL: https://www.rpachallenge.com/

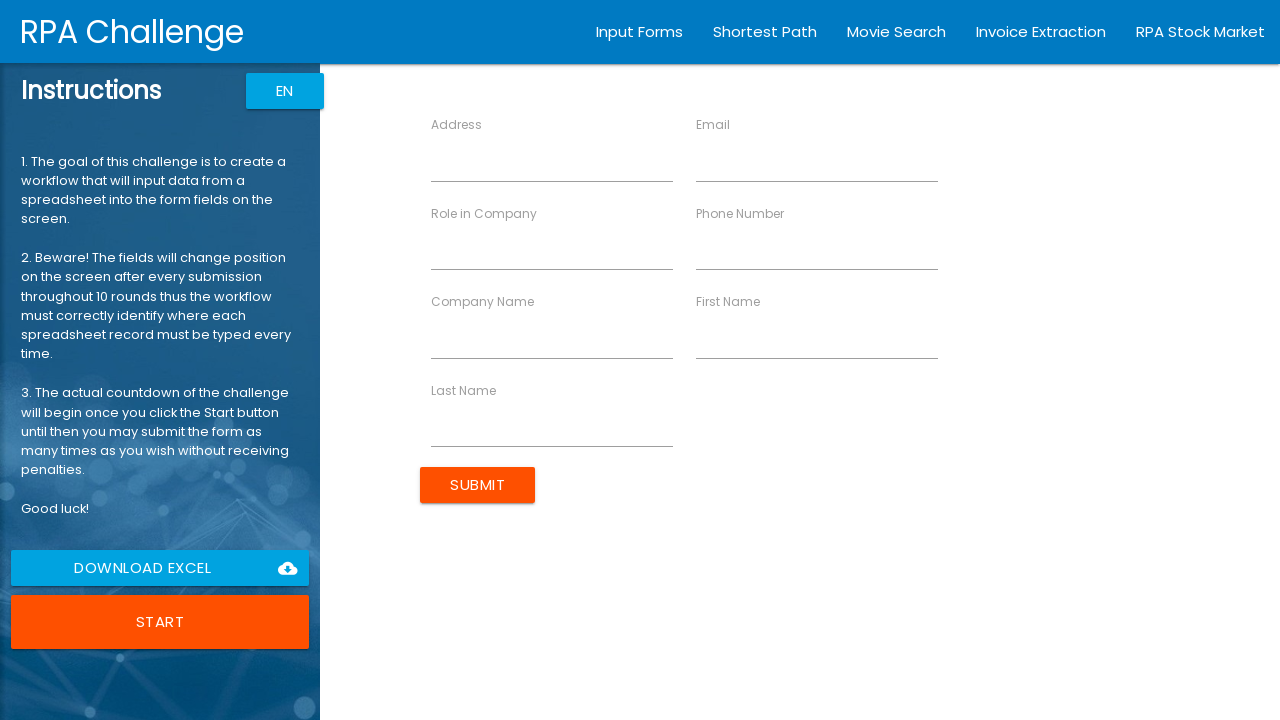

Waited for Submit button to be ready on RPA Challenge form
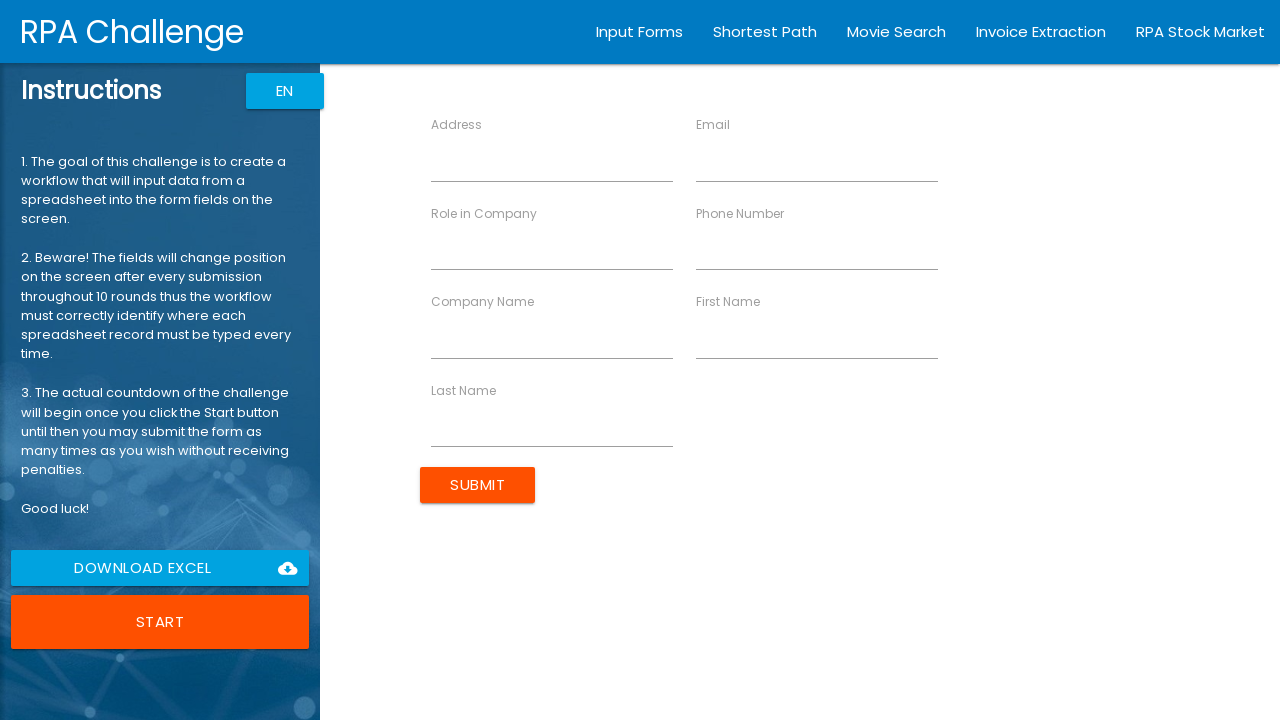

Filled phone number field with 40716543298 on input[ng-reflect-name="labelPhone"]
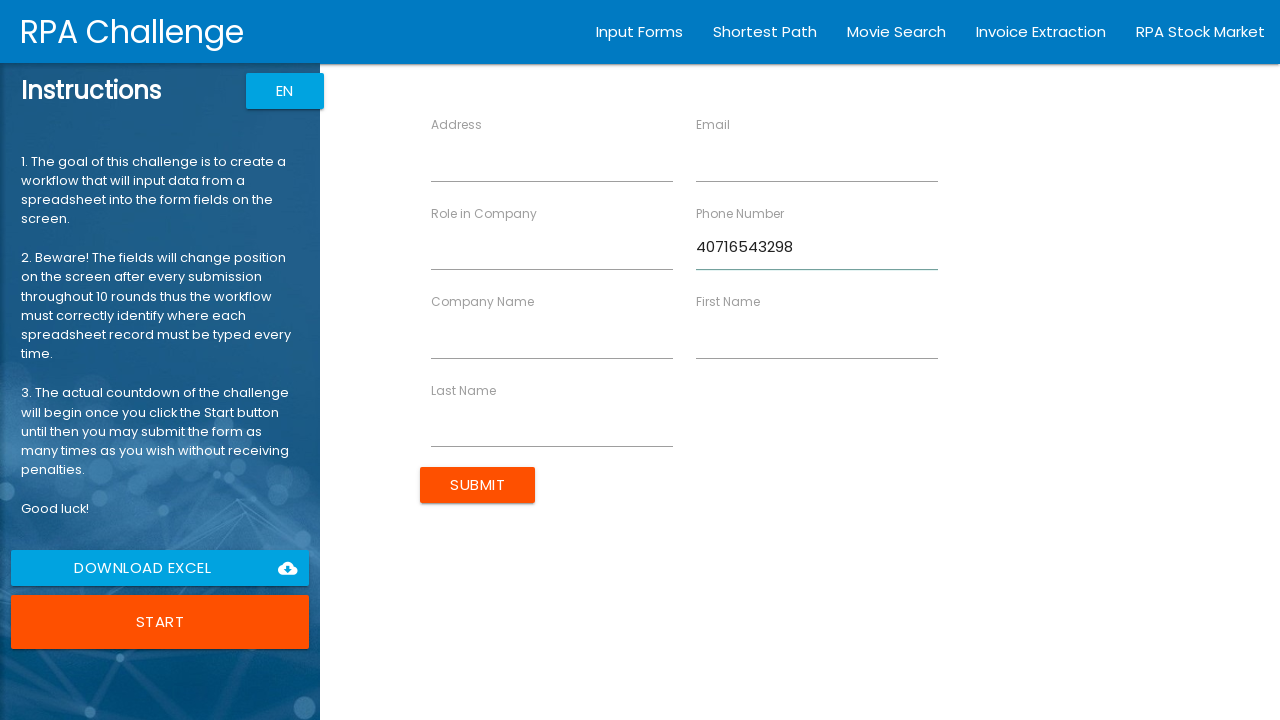

Filled last name field with Smith on input[ng-reflect-name="labelLastName"]
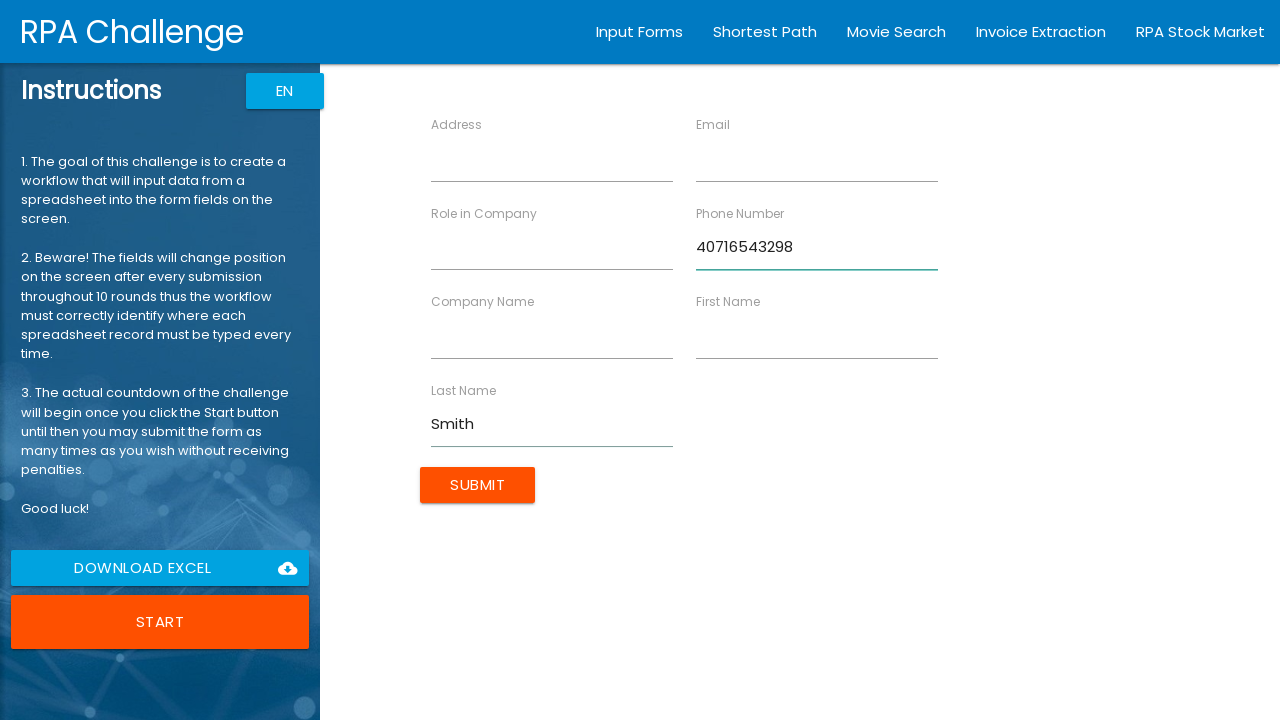

Filled email field with jsmith@itsolutions.co.uk on input[ng-reflect-name="labelEmail"]
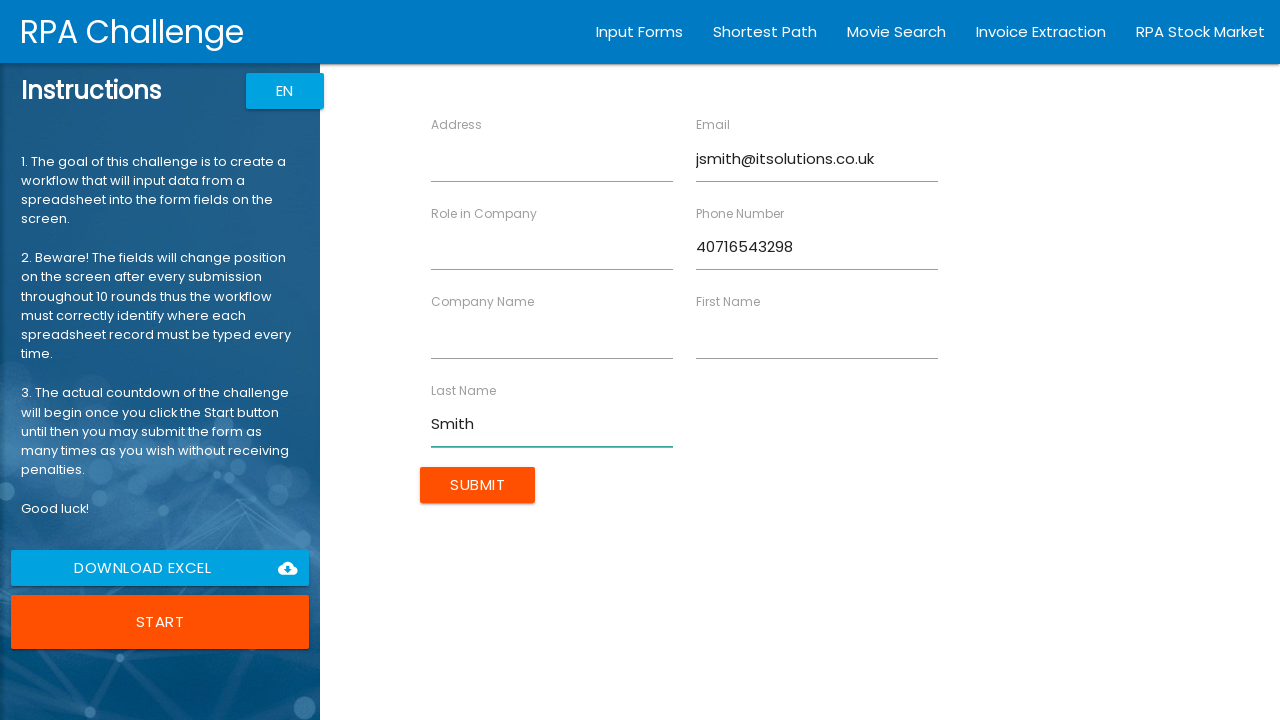

Filled company name field with IT Solutions on input[ng-reflect-name="labelCompanyName"]
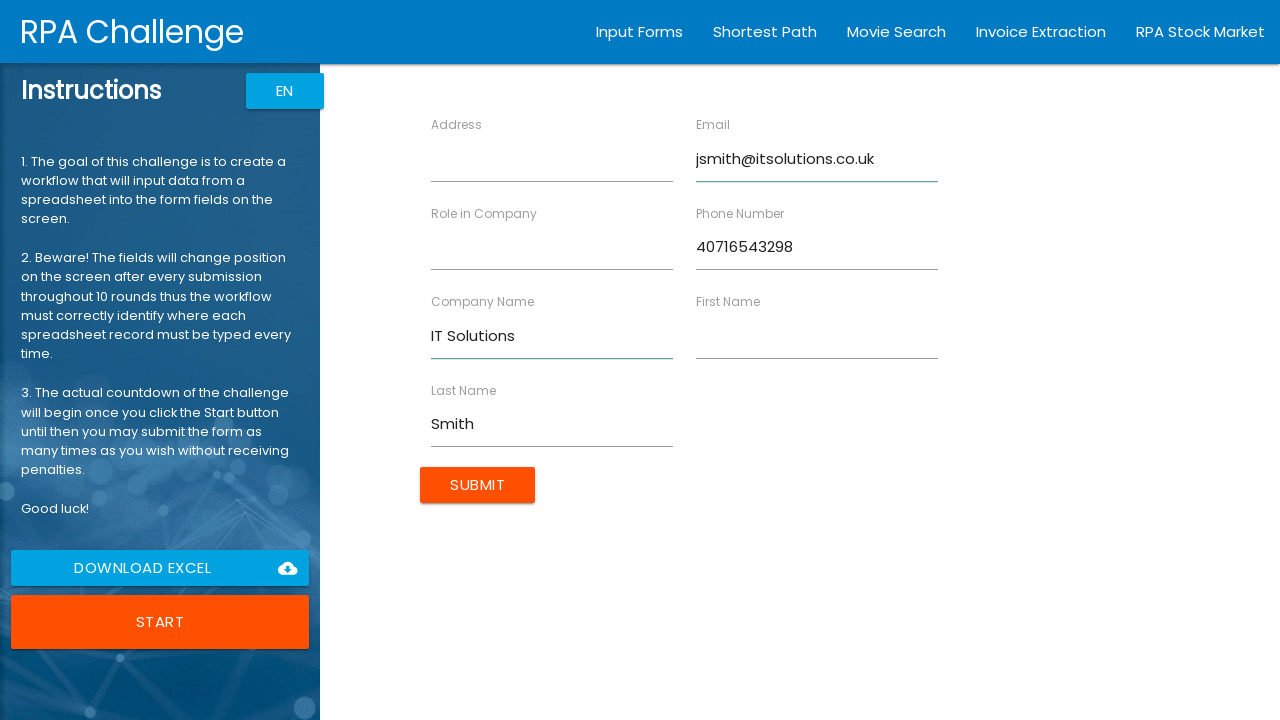

Filled role field with Analyst on input[ng-reflect-name="labelRole"]
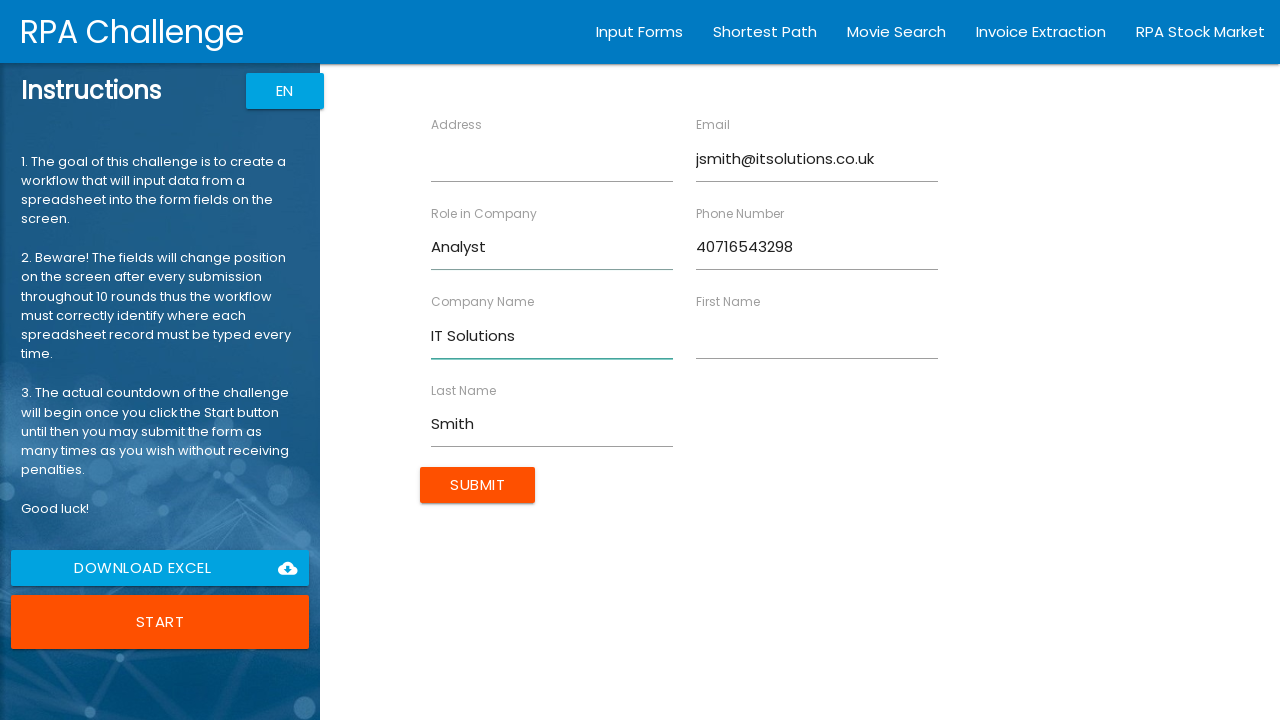

Filled address field with 98 North Road on input[ng-reflect-name="labelAddress"]
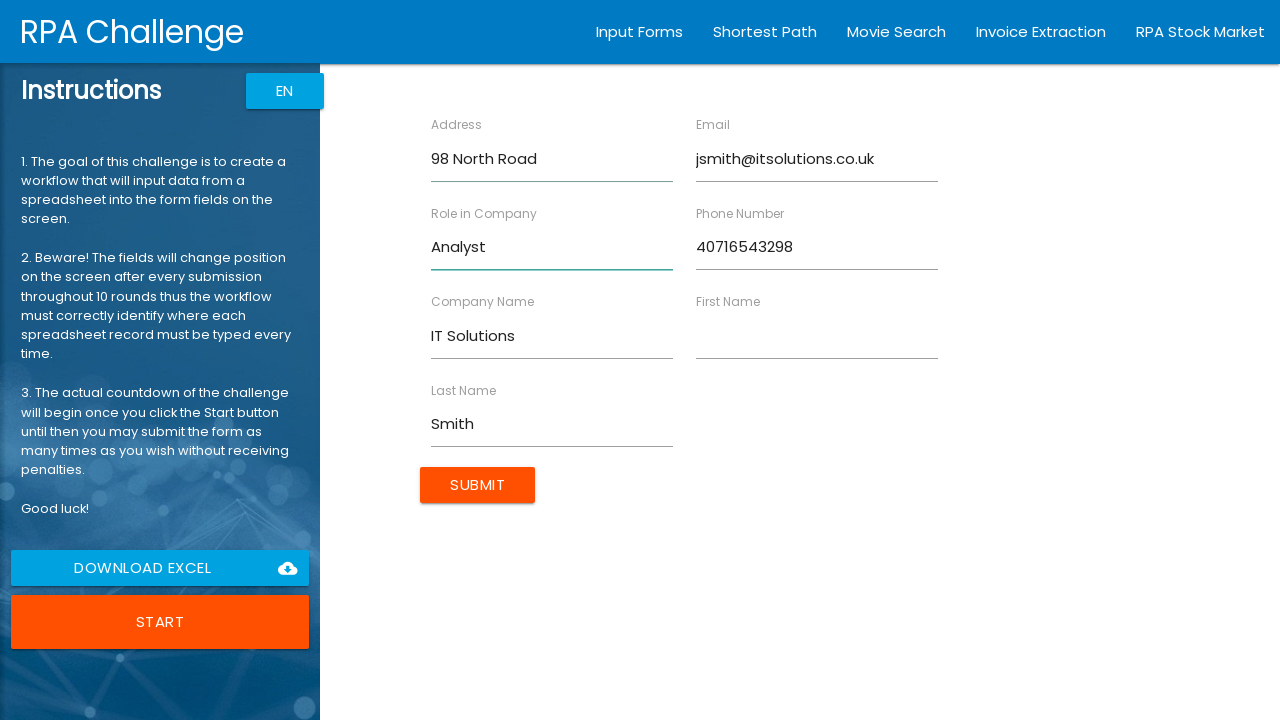

Filled first name field with John on input[ng-reflect-name="labelFirstName"]
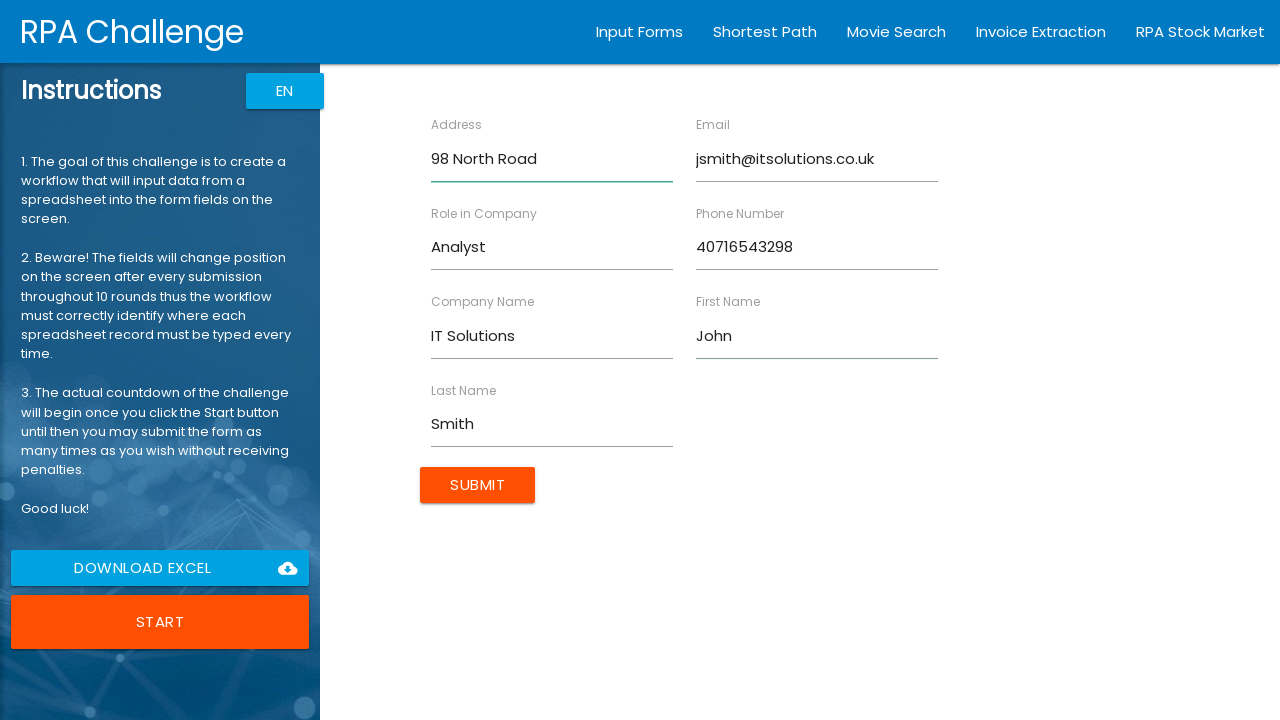

Clicked Submit button for entry John Smith at (478, 485) on input[value="Submit"]
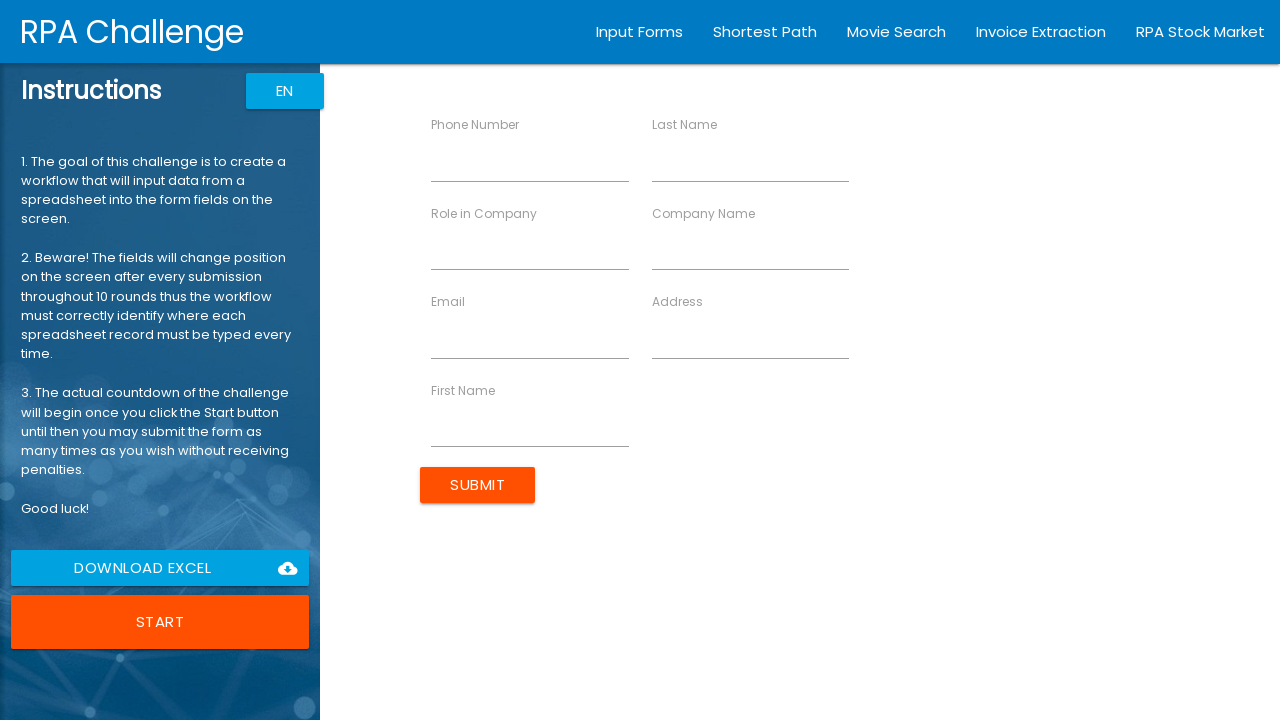

Filled phone number field with 40791345621 on input[ng-reflect-name="labelPhone"]
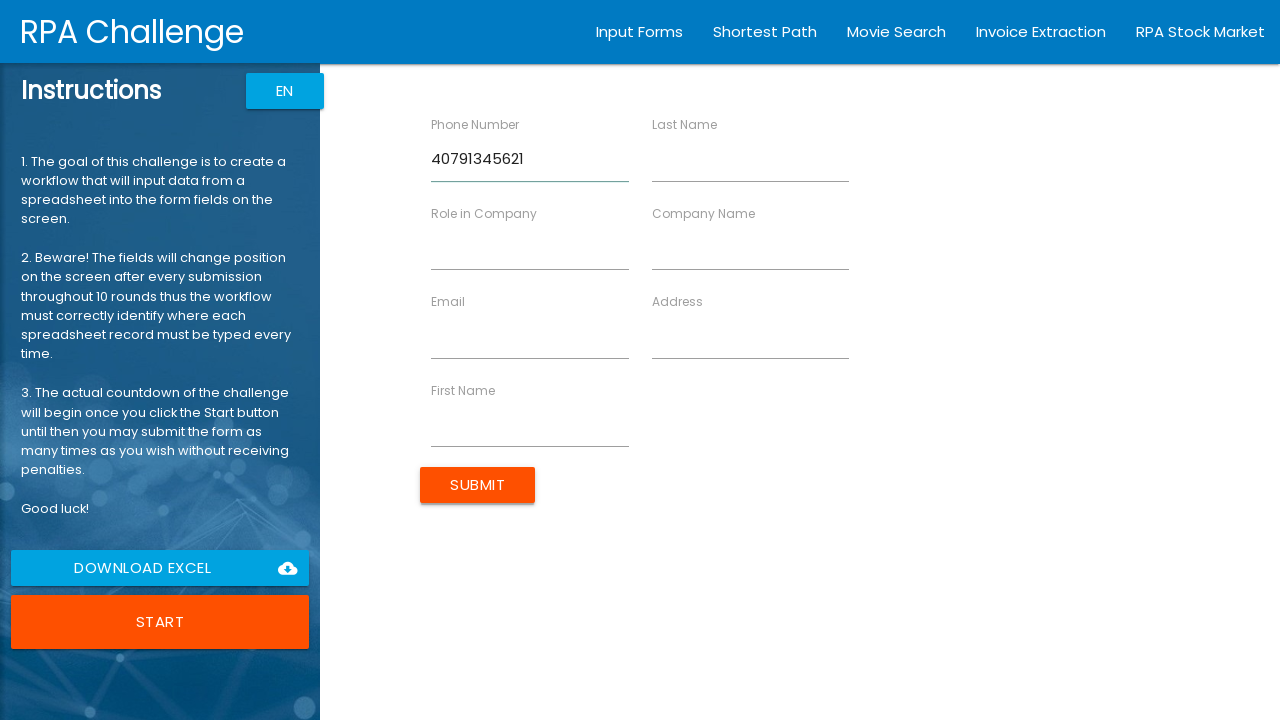

Filled last name field with Dorsey on input[ng-reflect-name="labelLastName"]
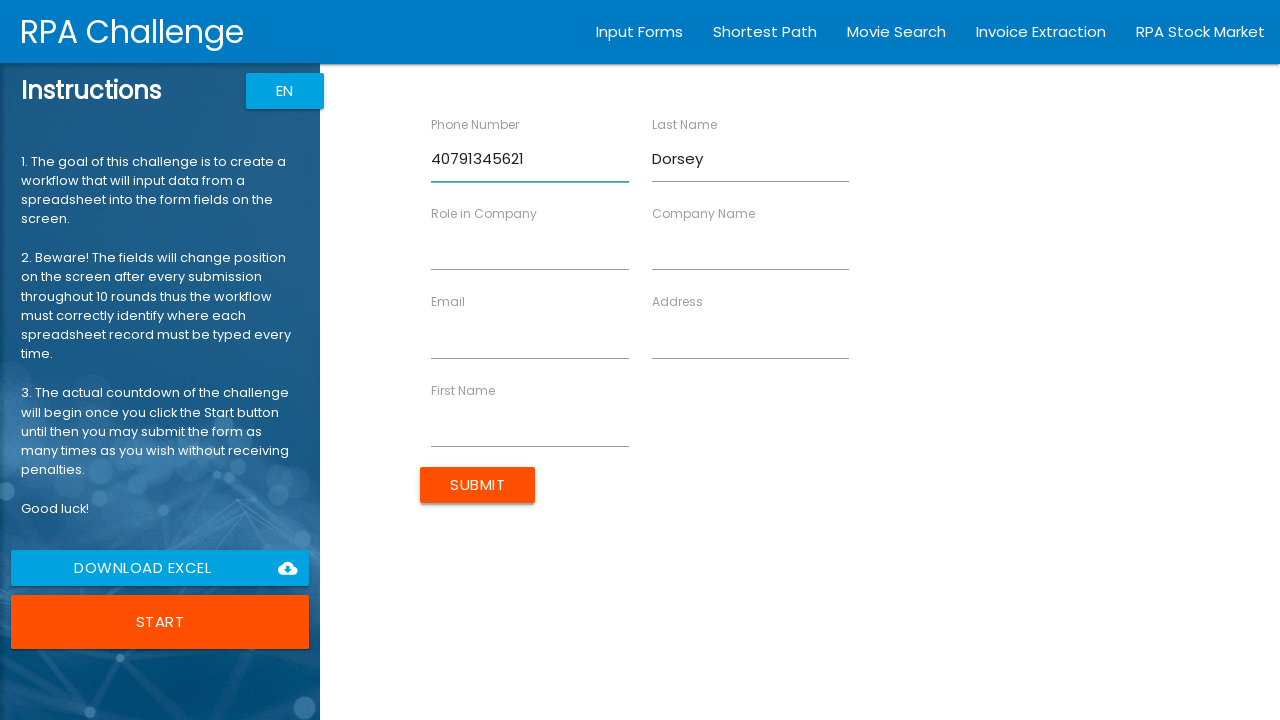

Filled email field with jdorsey@mc.com on input[ng-reflect-name="labelEmail"]
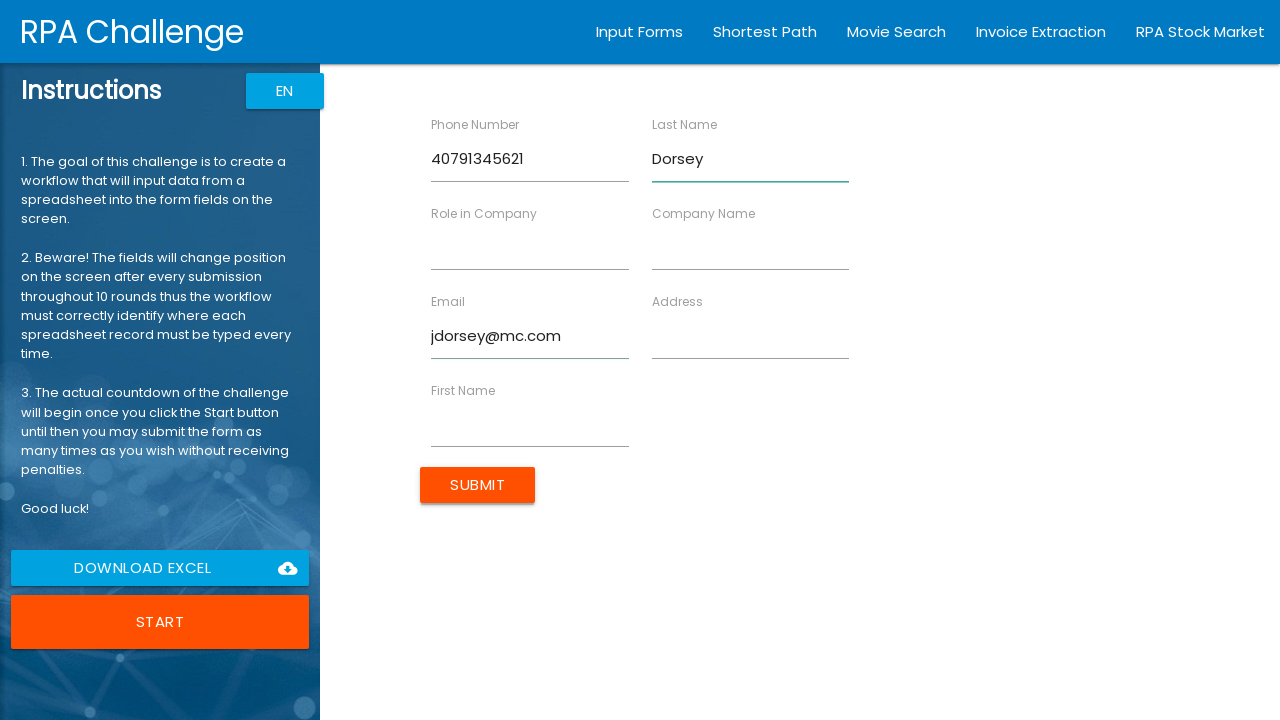

Filled company name field with MediCare on input[ng-reflect-name="labelCompanyName"]
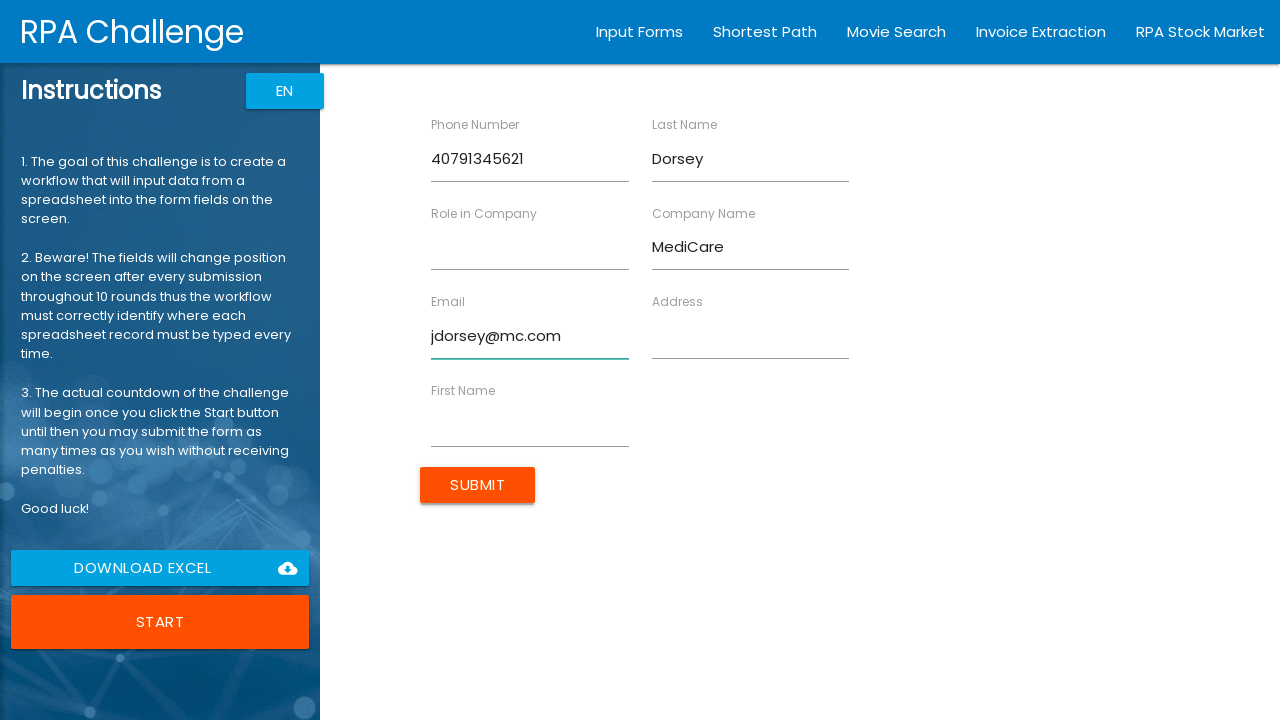

Filled role field with Medical Engineer on input[ng-reflect-name="labelRole"]
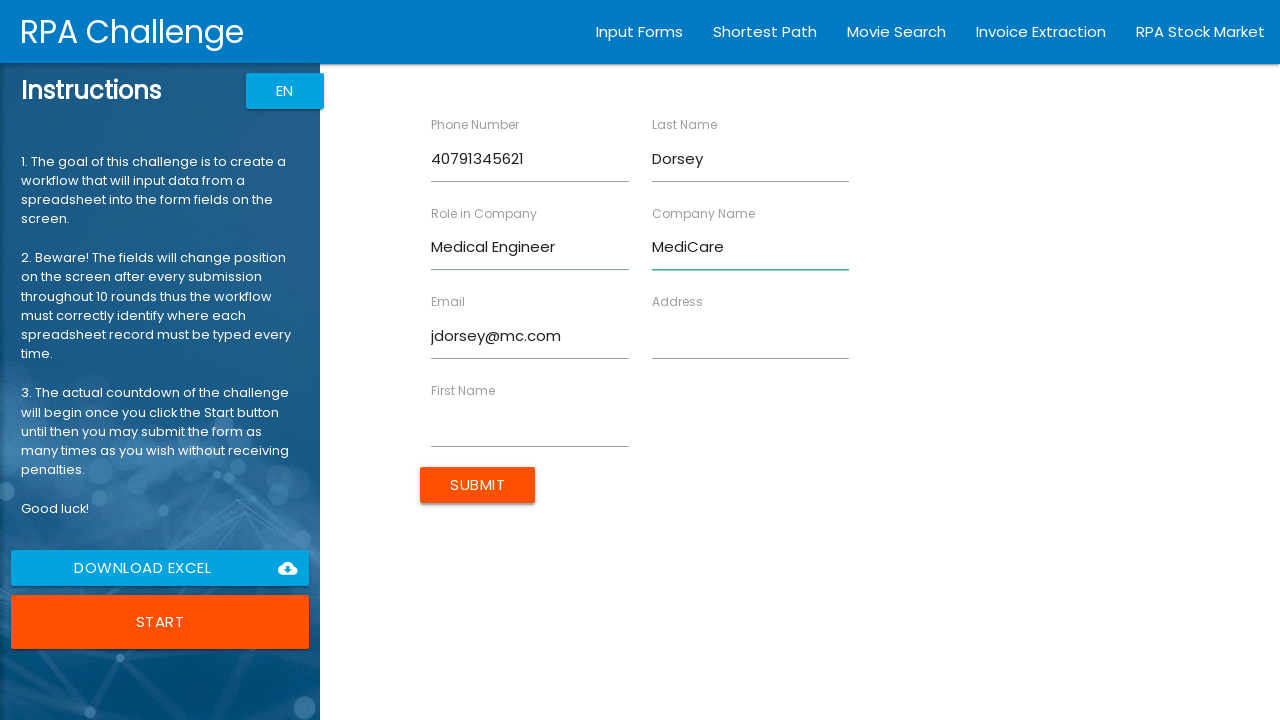

Filled address field with 11 Crown Street on input[ng-reflect-name="labelAddress"]
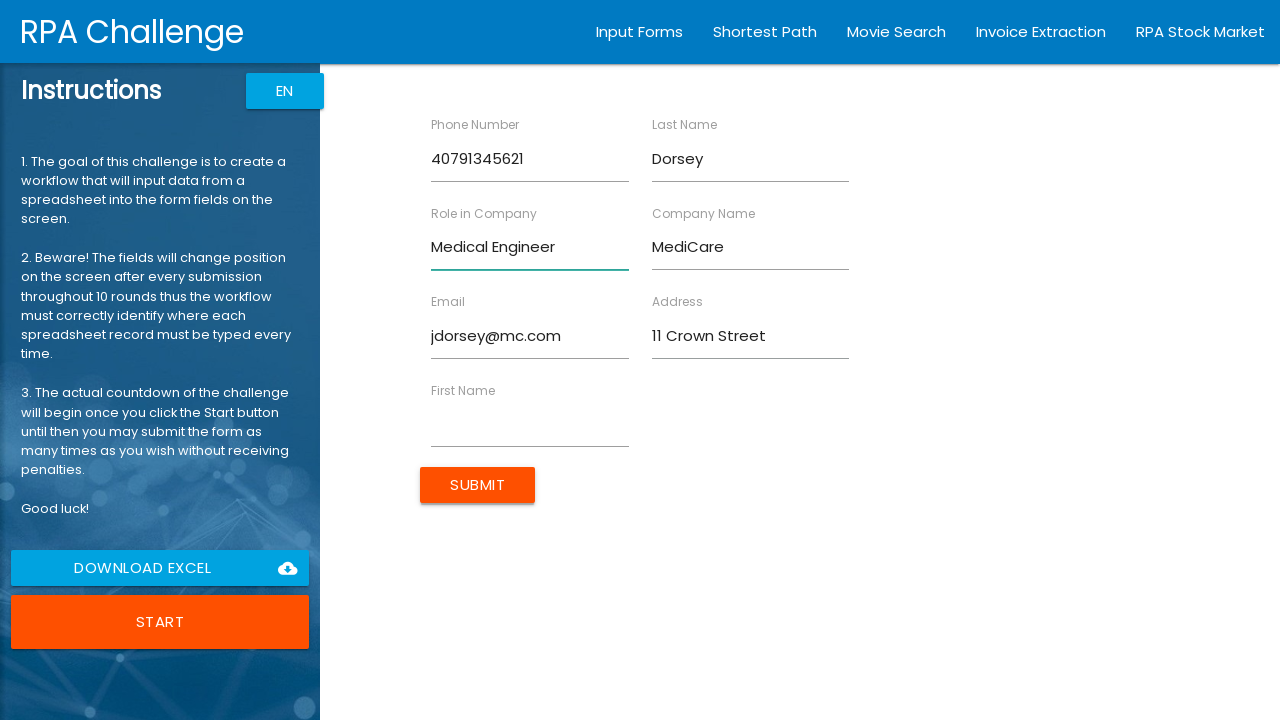

Filled first name field with Jane on input[ng-reflect-name="labelFirstName"]
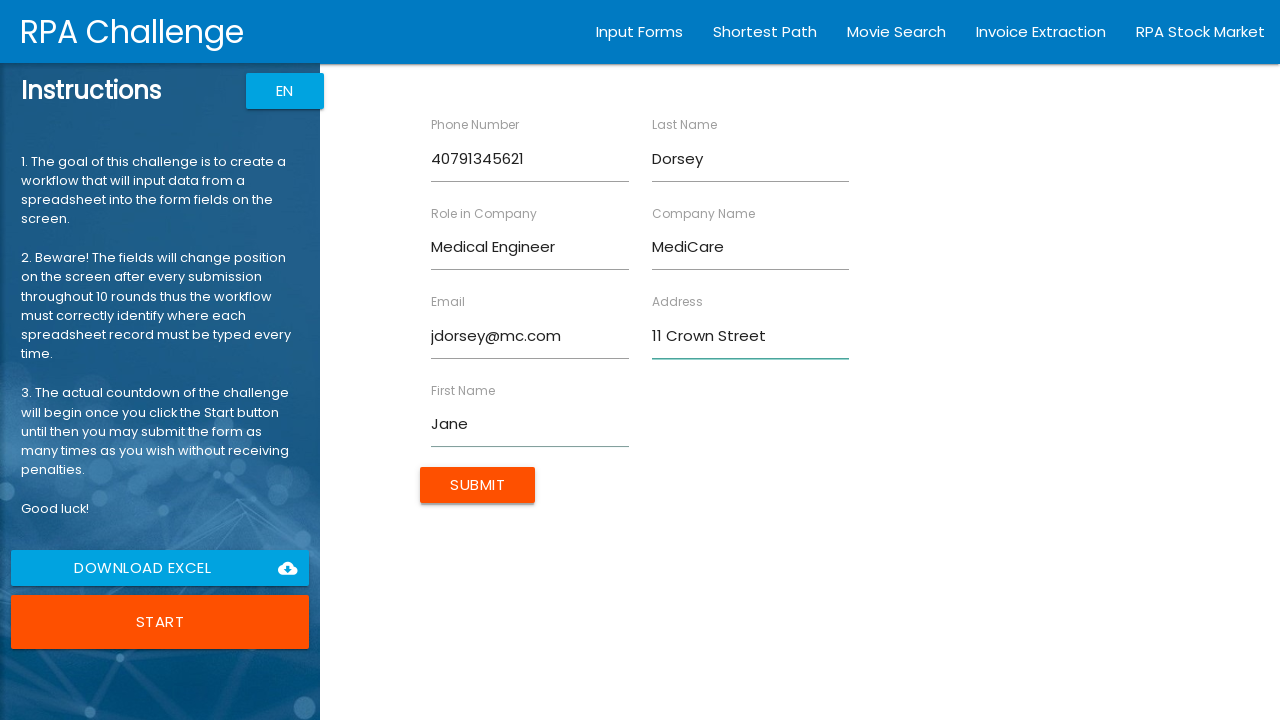

Clicked Submit button for entry Jane Dorsey at (478, 485) on input[value="Submit"]
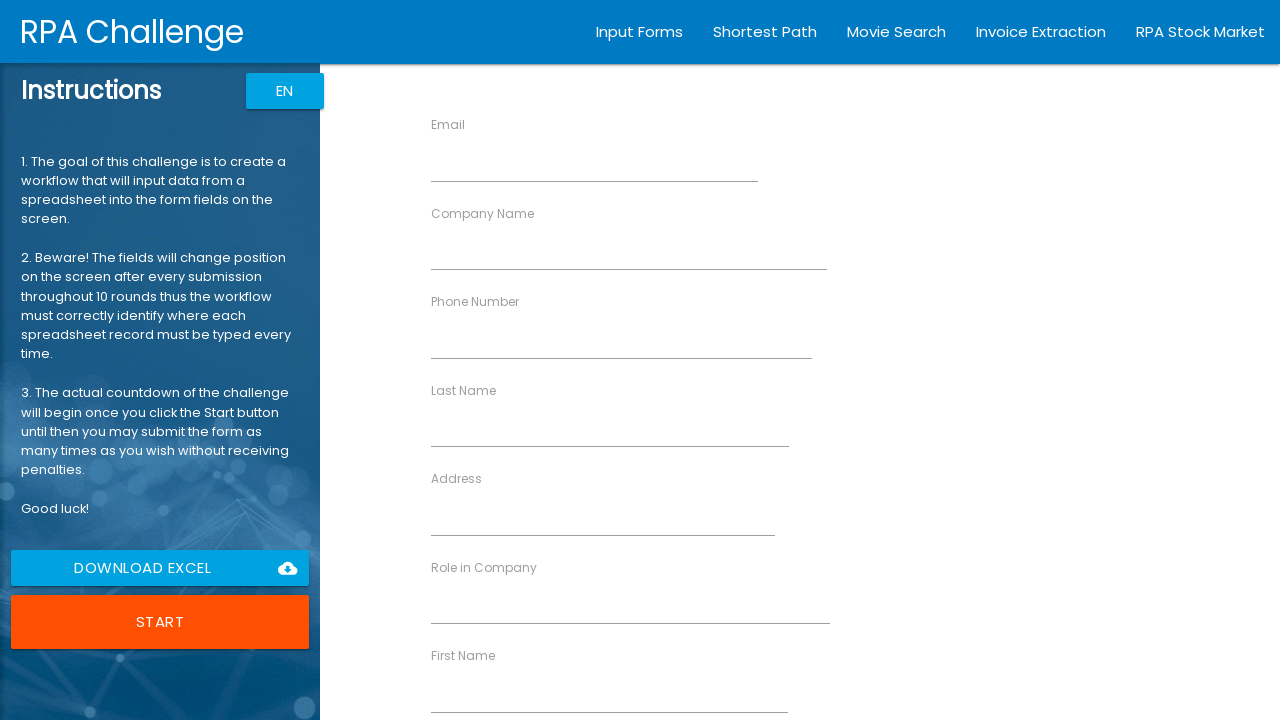

Filled phone number field with 40735416854 on input[ng-reflect-name="labelPhone"]
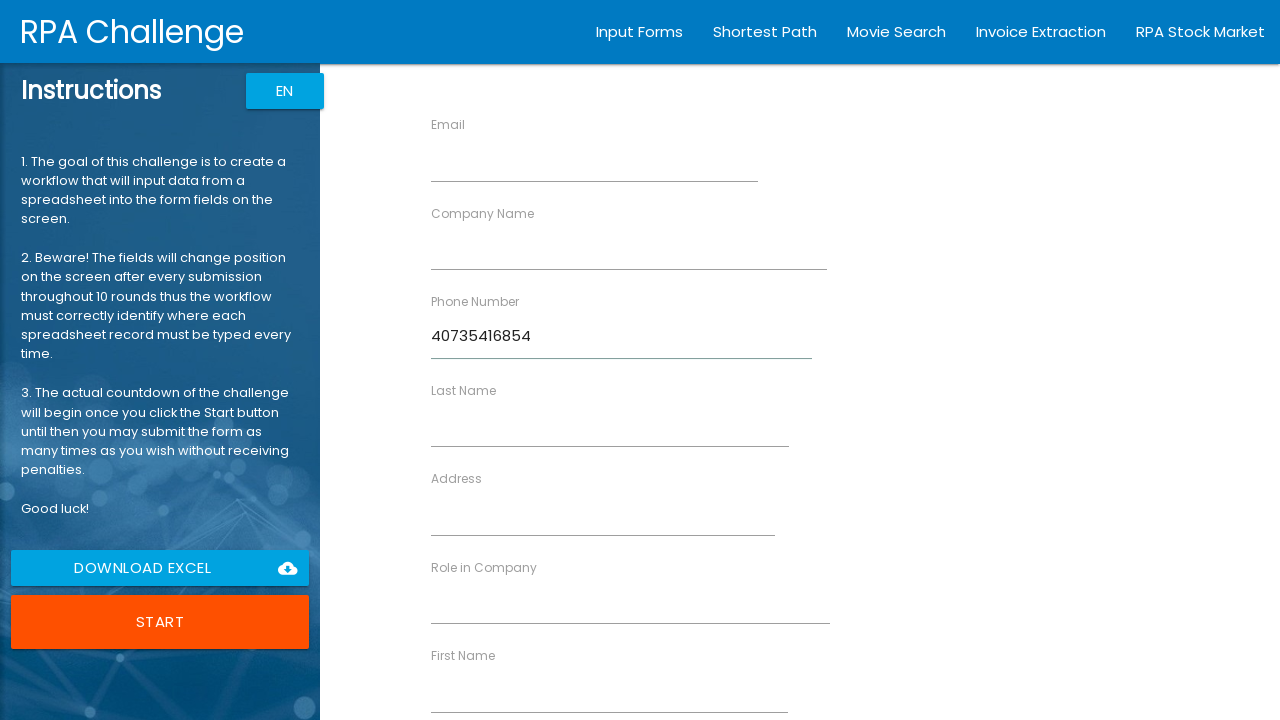

Filled last name field with Kipling on input[ng-reflect-name="labelLastName"]
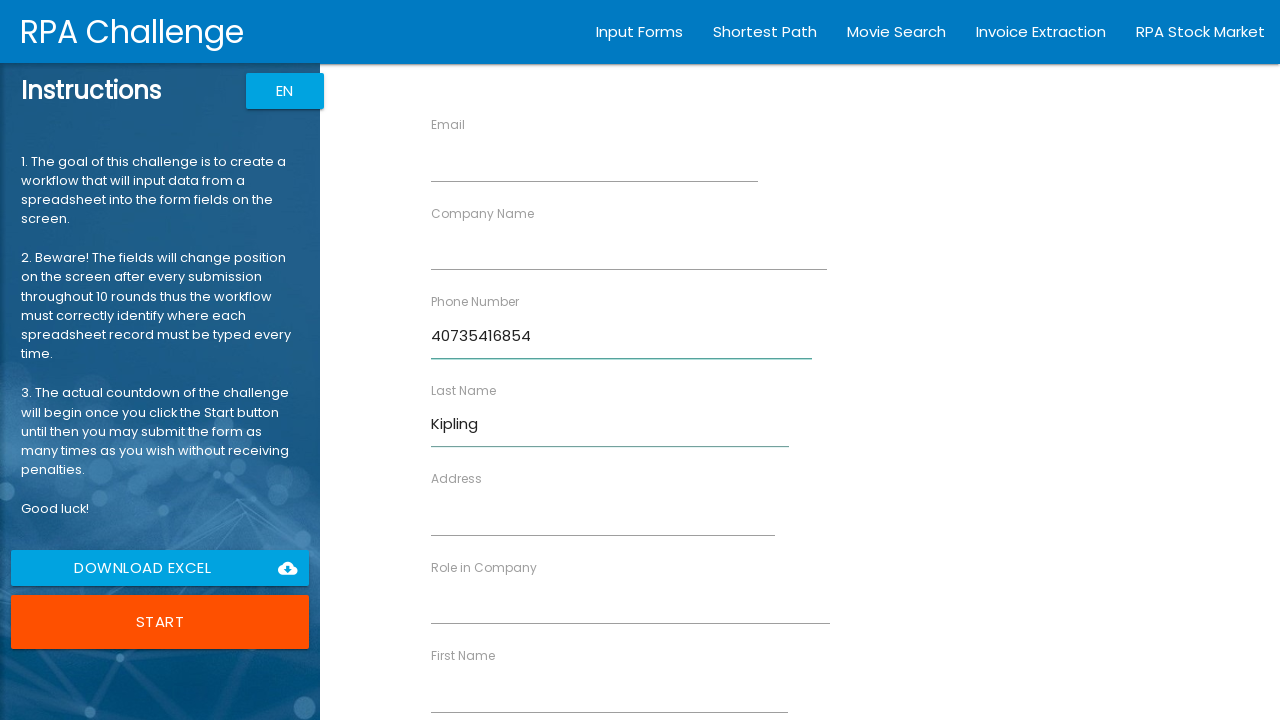

Filled email field with kipling@waterfront.com on input[ng-reflect-name="labelEmail"]
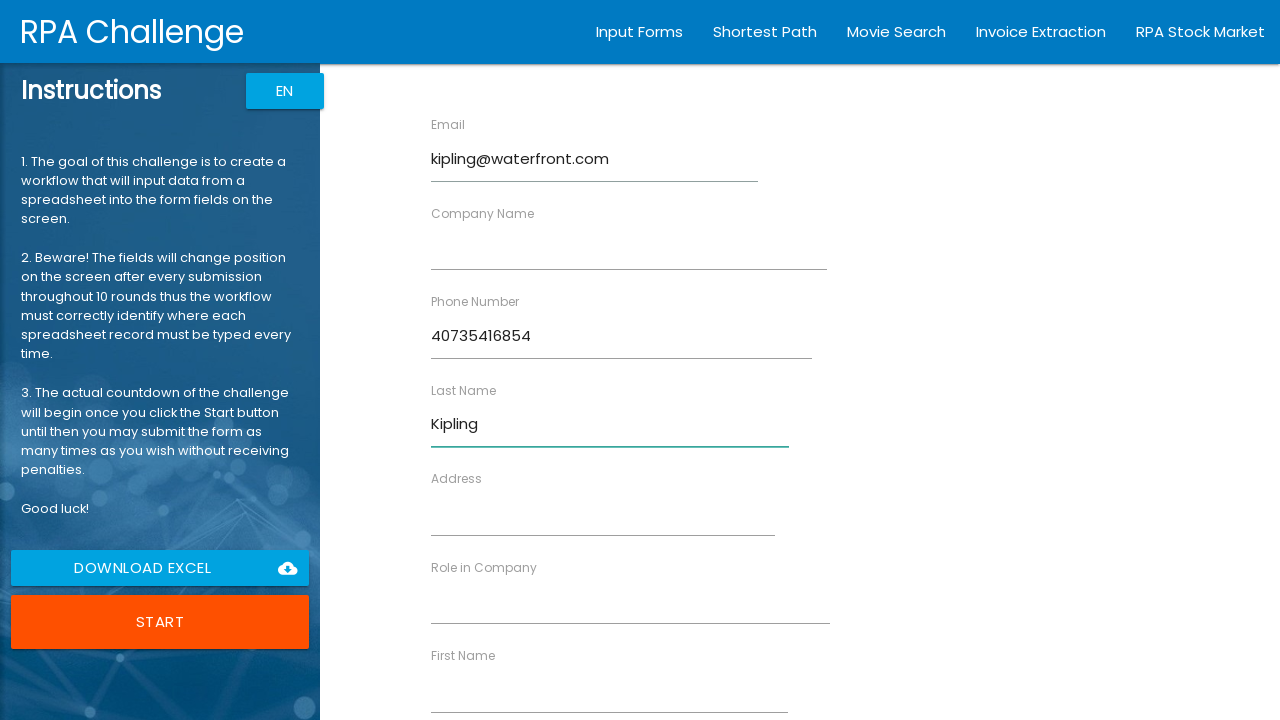

Filled company name field with Waterfront on input[ng-reflect-name="labelCompanyName"]
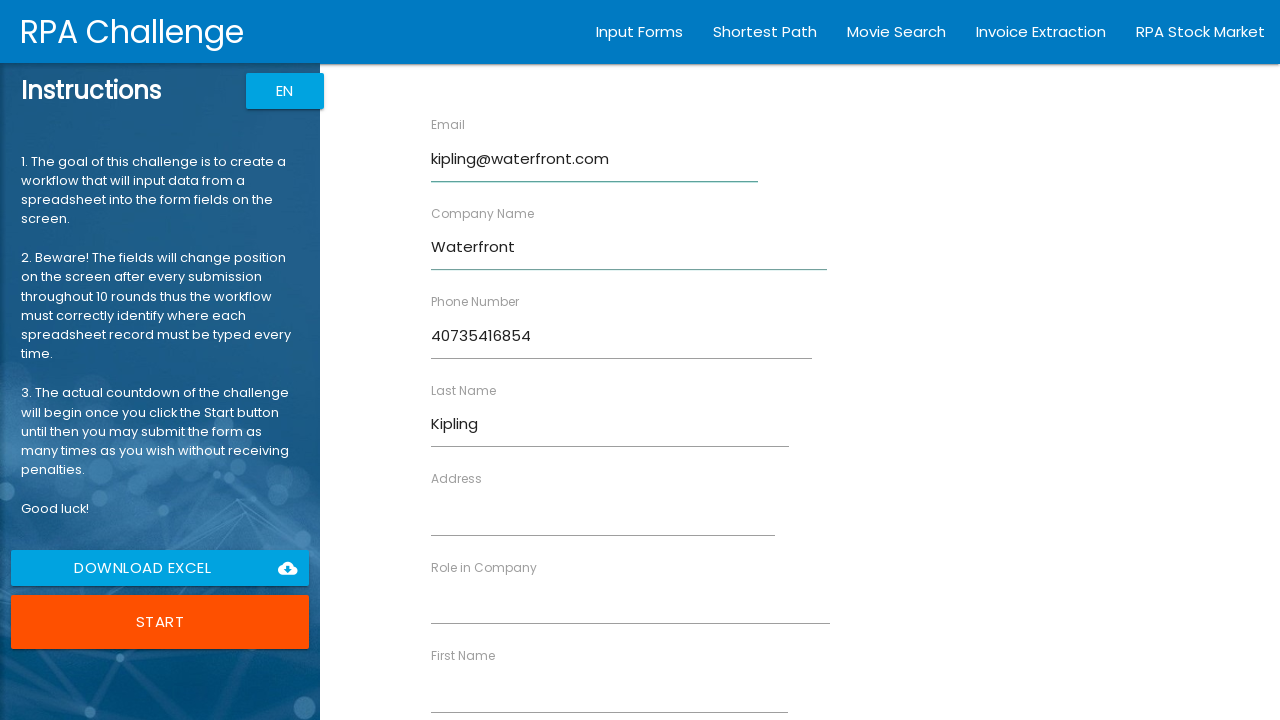

Filled role field with Accountant on input[ng-reflect-name="labelRole"]
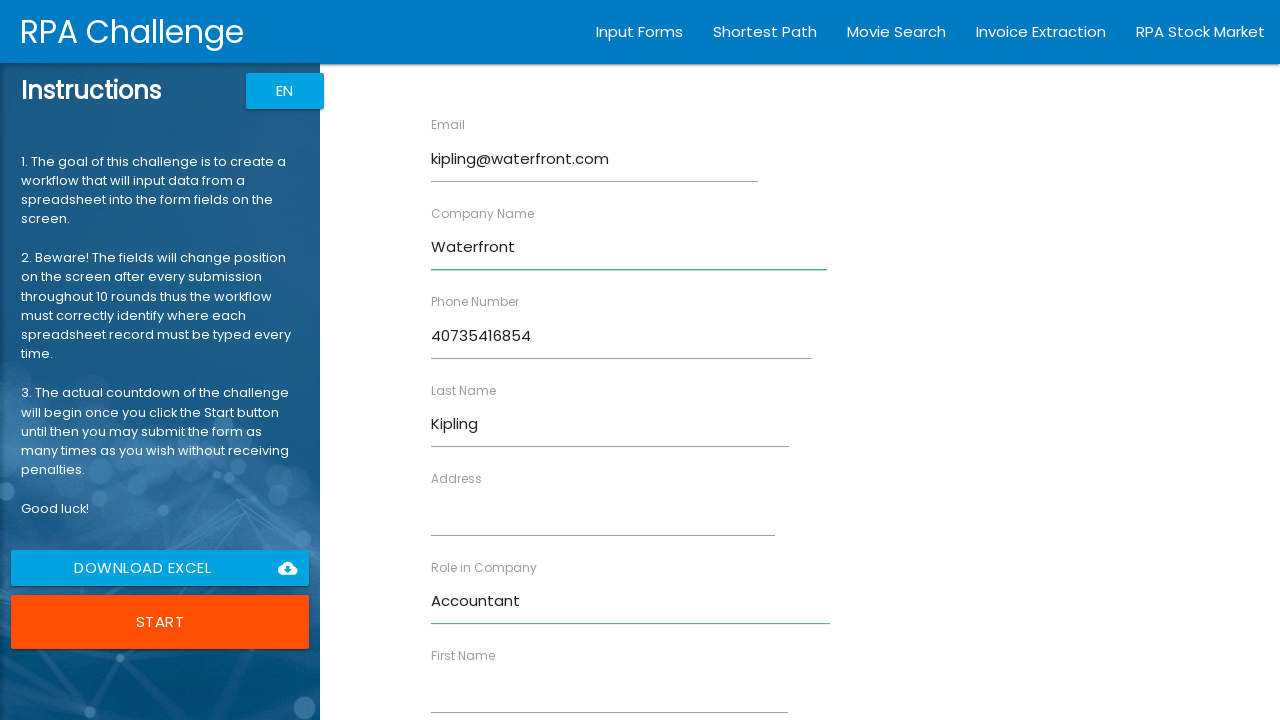

Filled address field with 22 Guild Street on input[ng-reflect-name="labelAddress"]
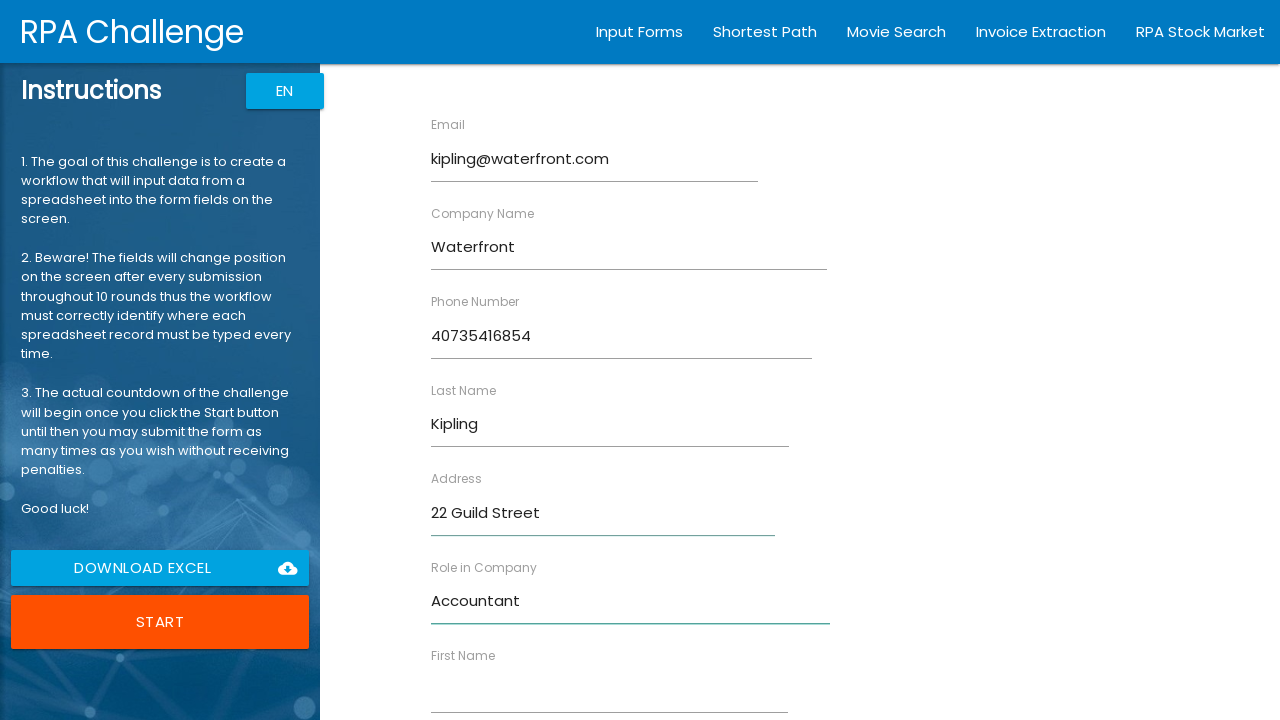

Filled first name field with Albert on input[ng-reflect-name="labelFirstName"]
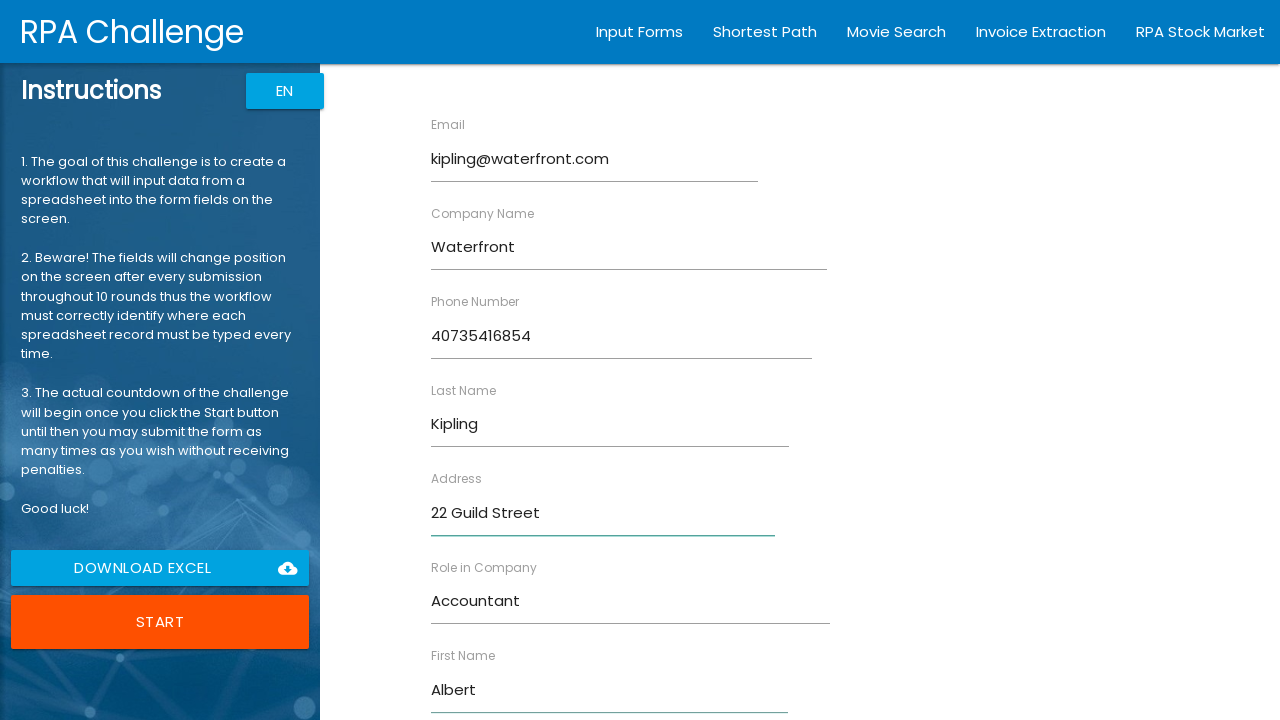

Clicked Submit button for entry Albert Kipling at (478, 688) on input[value="Submit"]
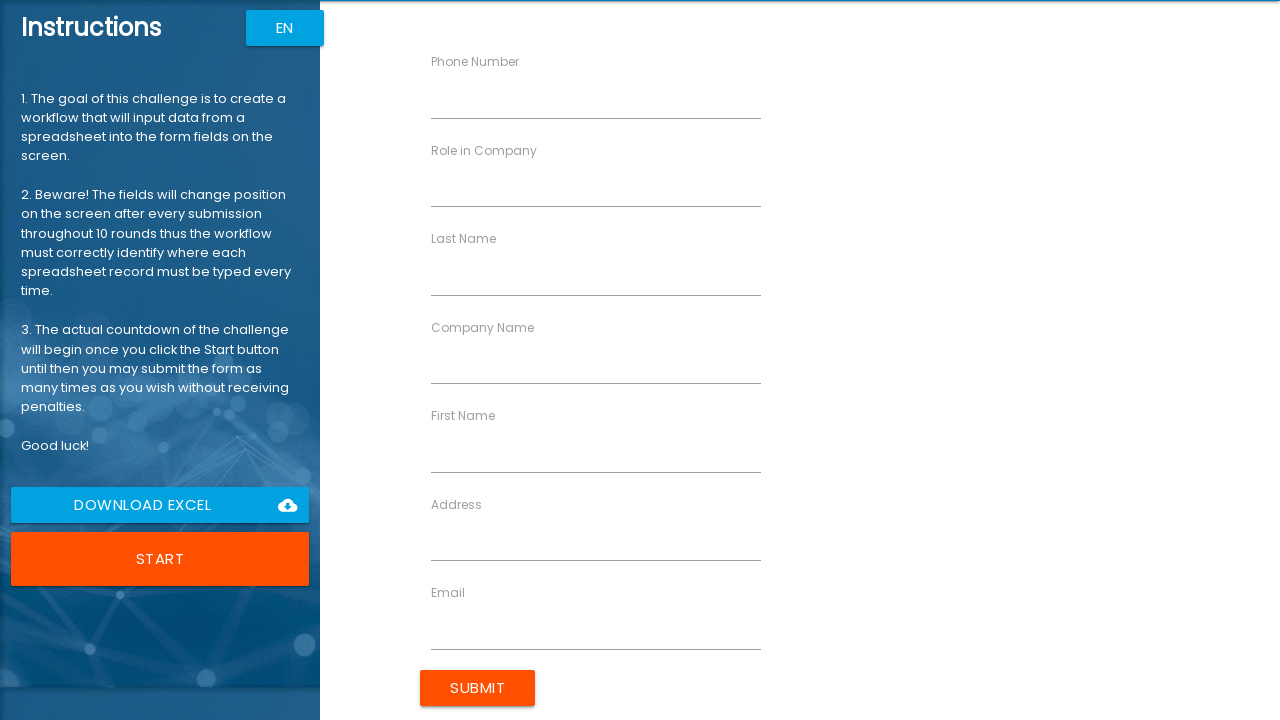

Filled phone number field with 40733652145 on input[ng-reflect-name="labelPhone"]
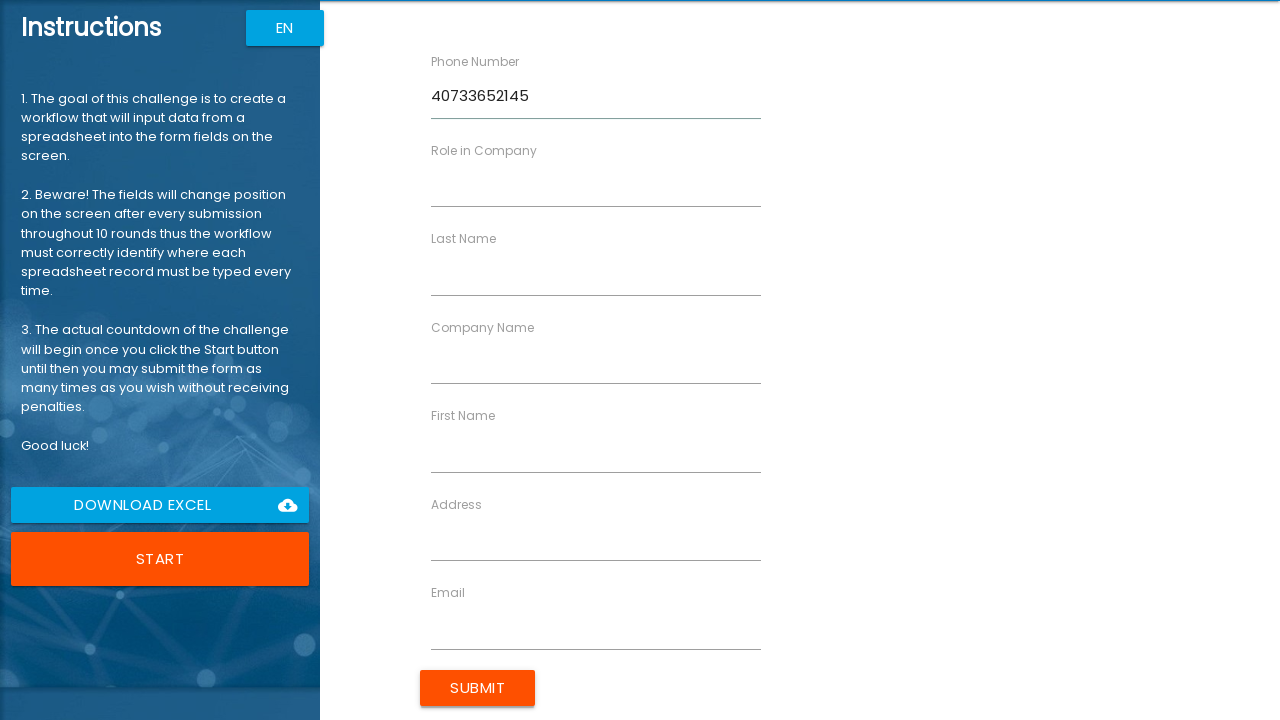

Filled last name field with Robertson on input[ng-reflect-name="labelLastName"]
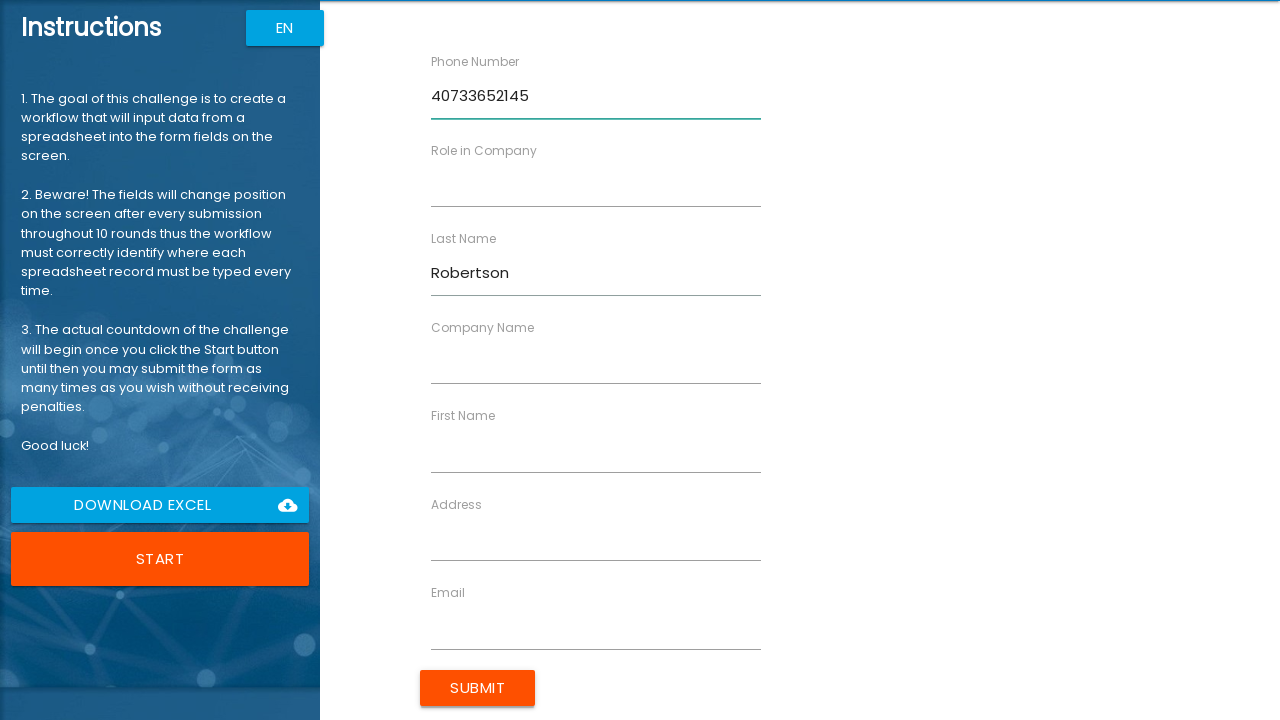

Filled email field with mrobertson@mc.com on input[ng-reflect-name="labelEmail"]
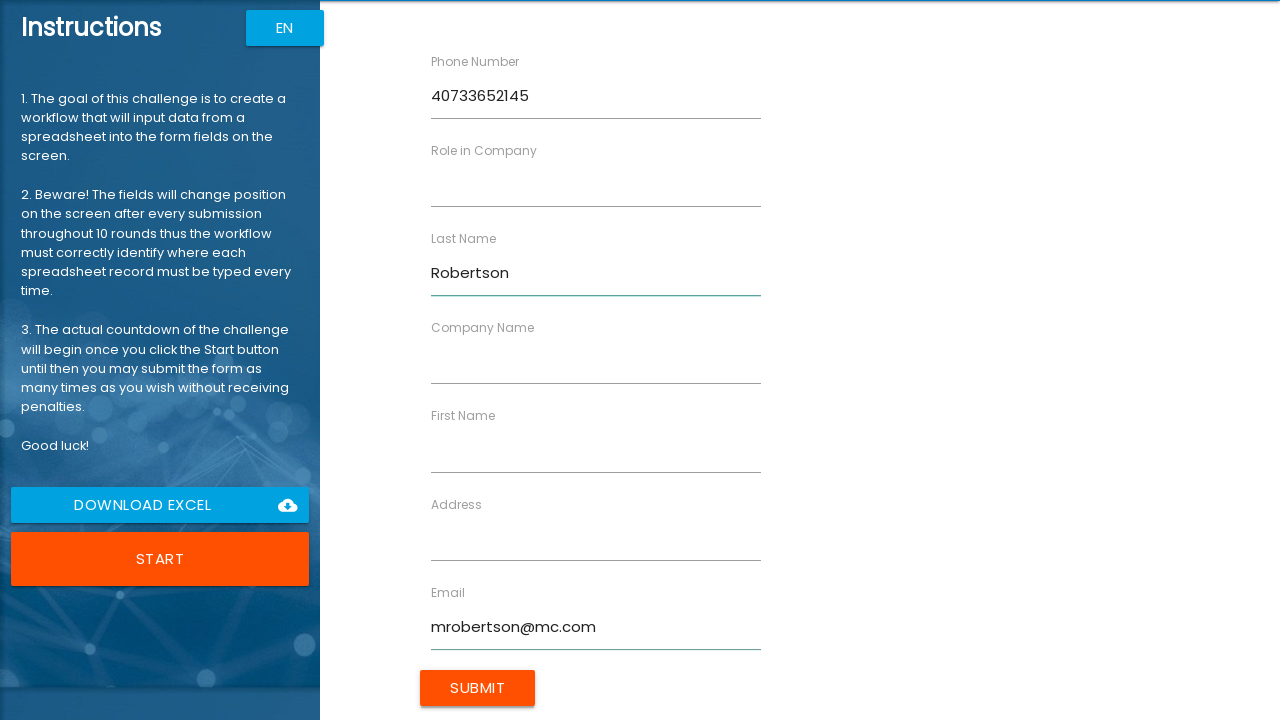

Filled company name field with MediCare on input[ng-reflect-name="labelCompanyName"]
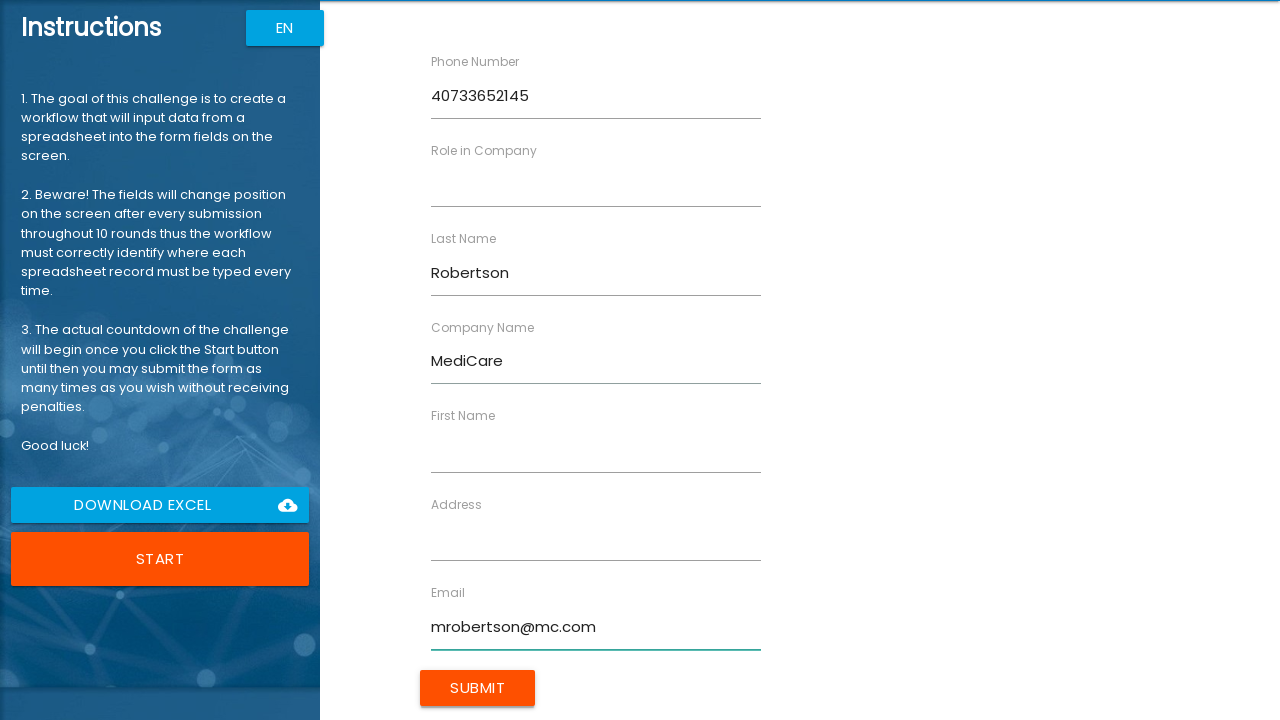

Filled role field with IT Specialist on input[ng-reflect-name="labelRole"]
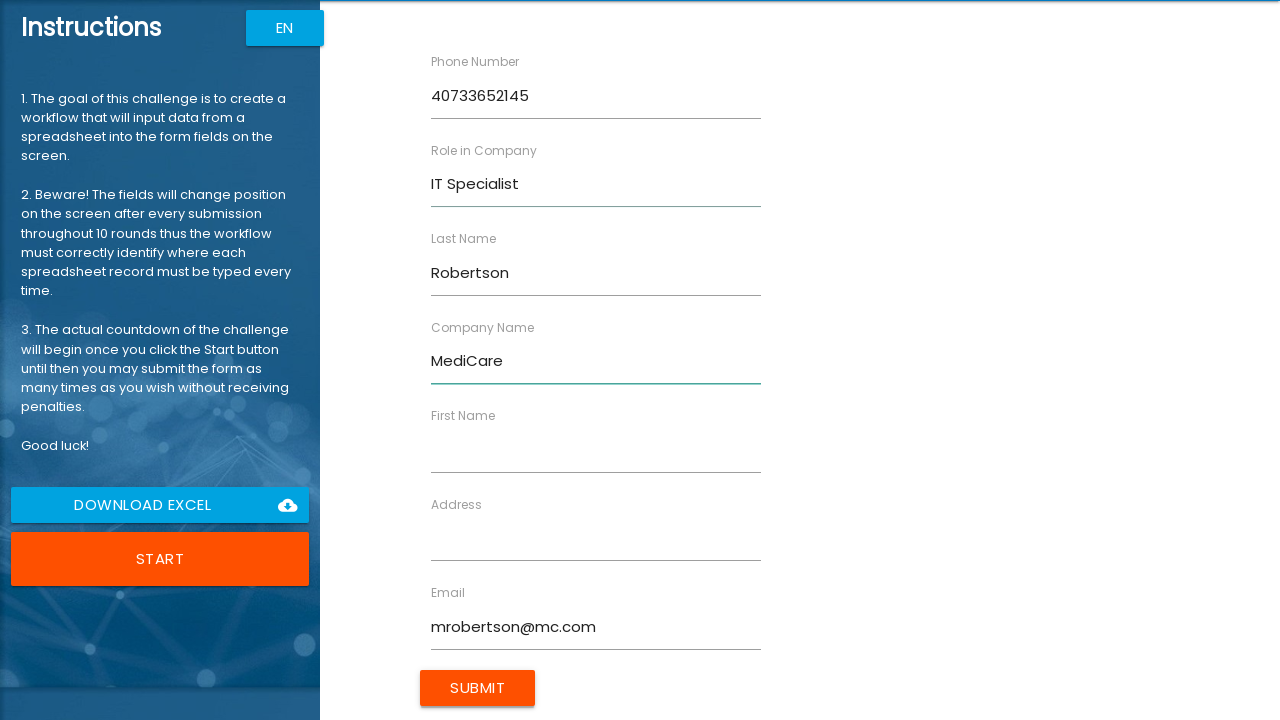

Filled address field with 17 Farburn Terrace on input[ng-reflect-name="labelAddress"]
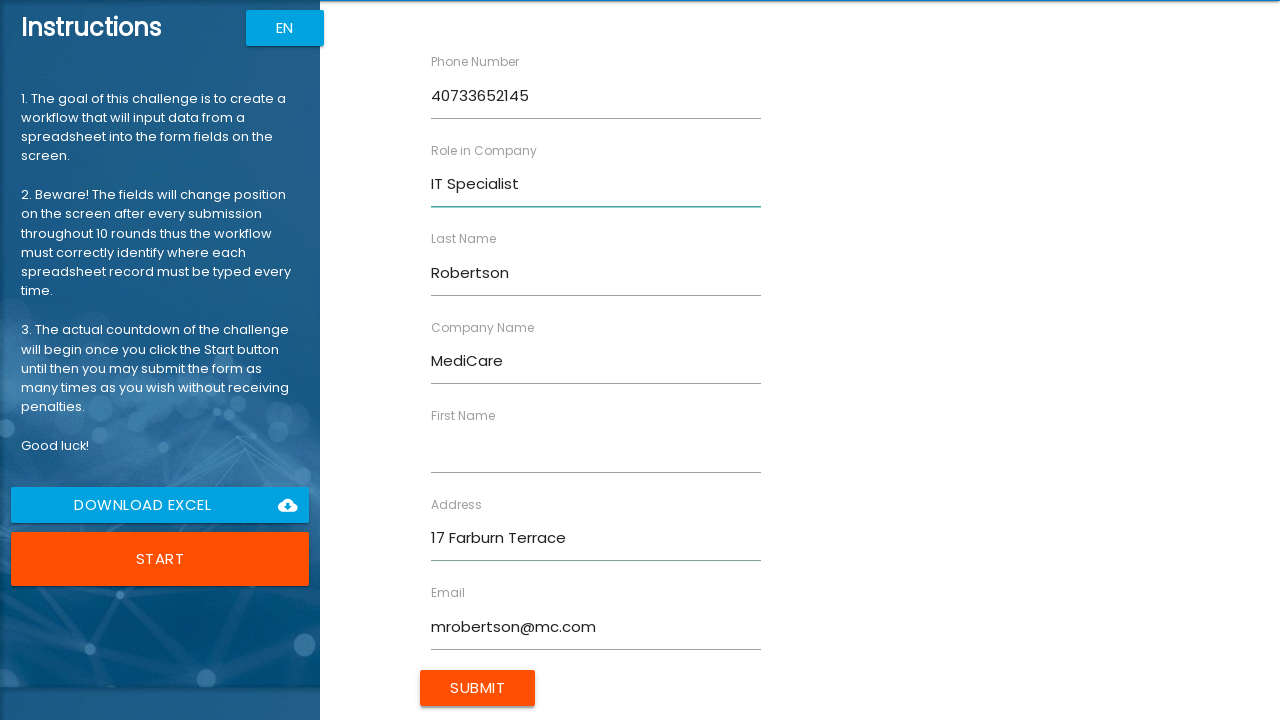

Filled first name field with Michael on input[ng-reflect-name="labelFirstName"]
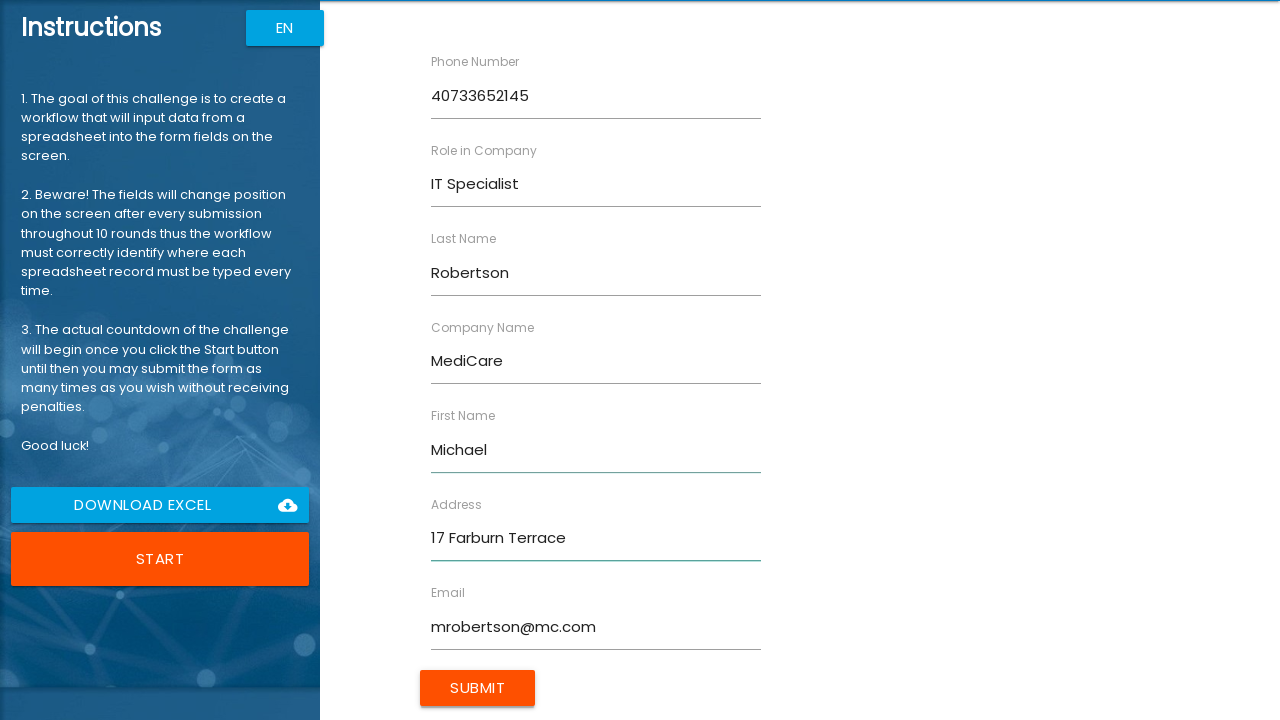

Clicked Submit button for entry Michael Robertson at (478, 688) on input[value="Submit"]
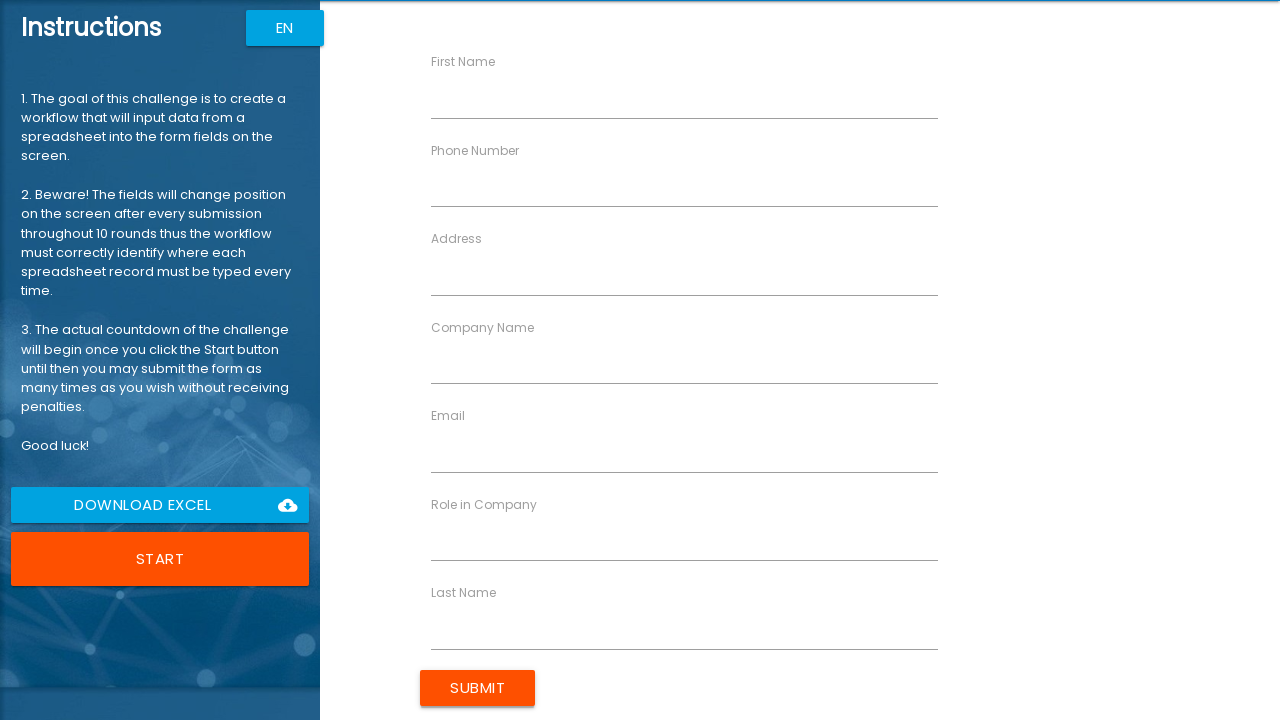

Filled phone number field with 40799885412 on input[ng-reflect-name="labelPhone"]
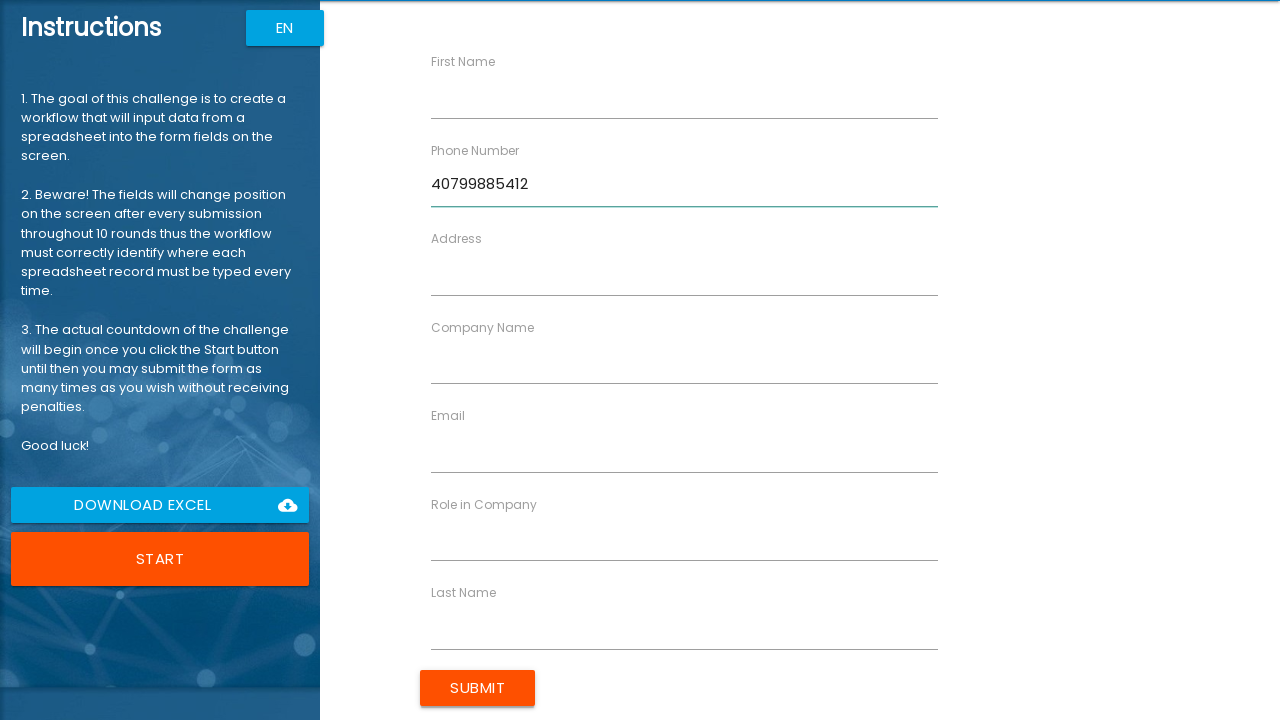

Filled last name field with Derrick on input[ng-reflect-name="labelLastName"]
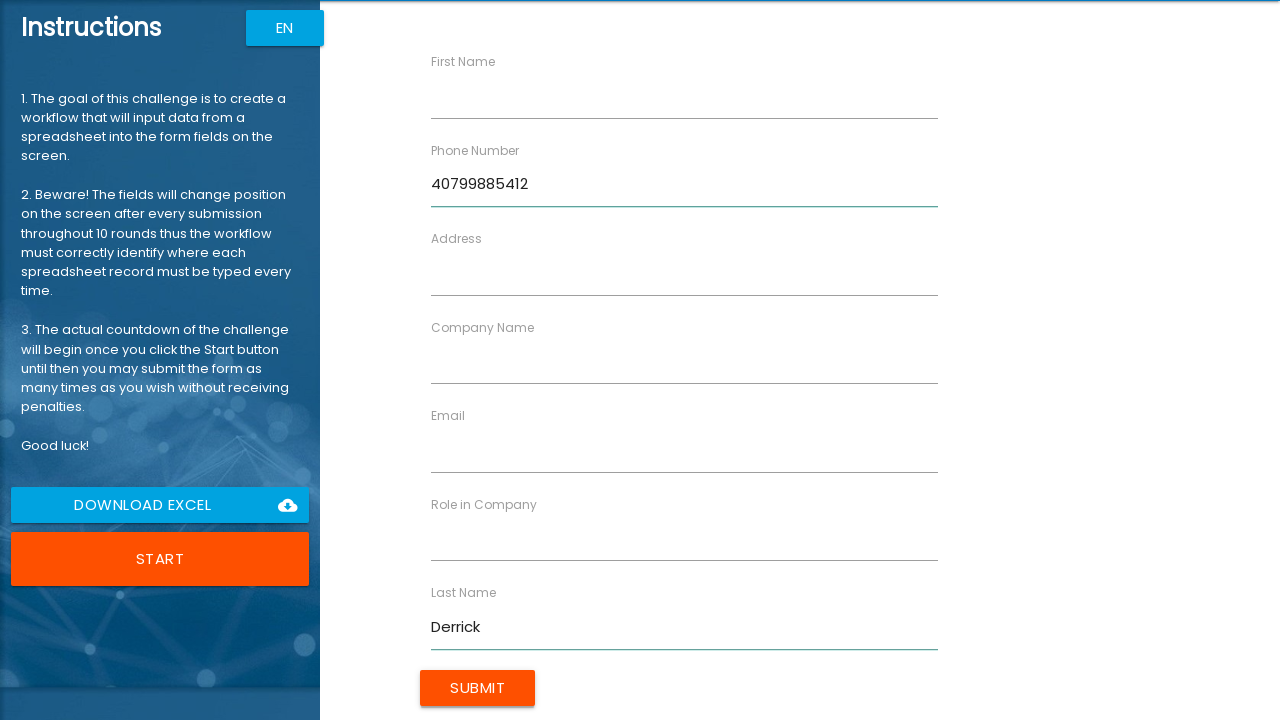

Filled email field with dderrick@timepath.co.uk on input[ng-reflect-name="labelEmail"]
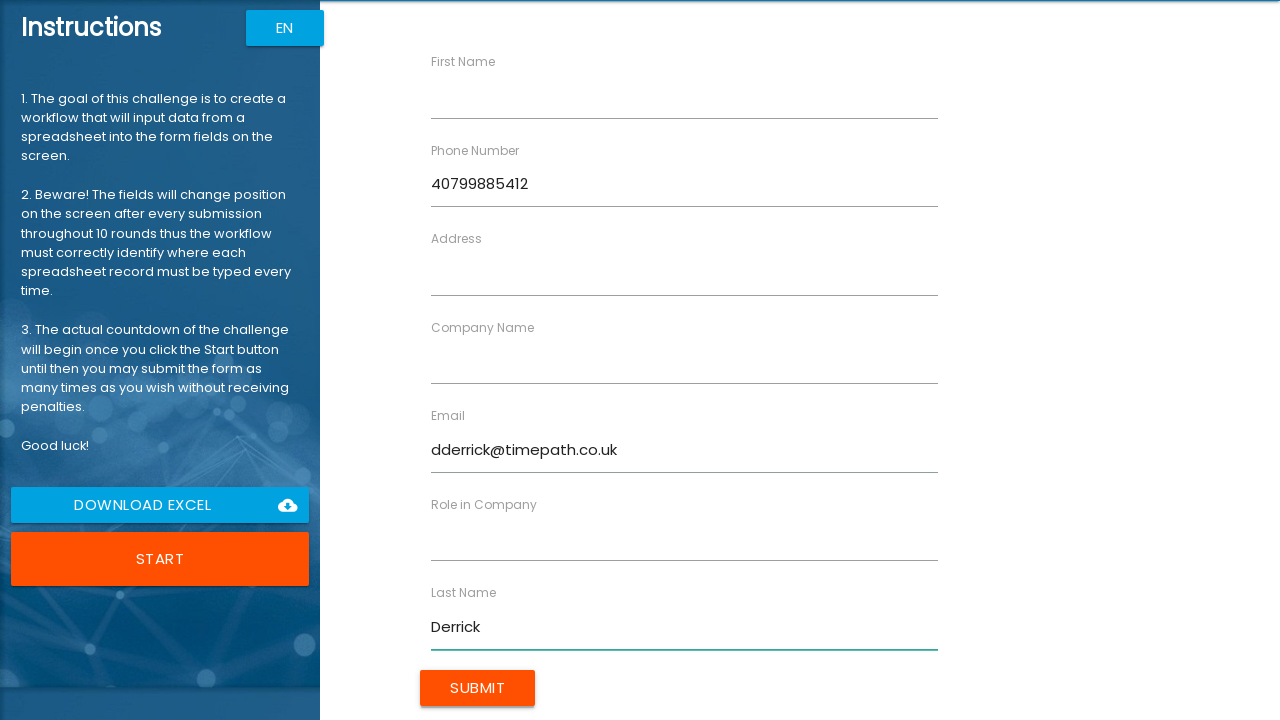

Filled company name field with Timepath Inc. on input[ng-reflect-name="labelCompanyName"]
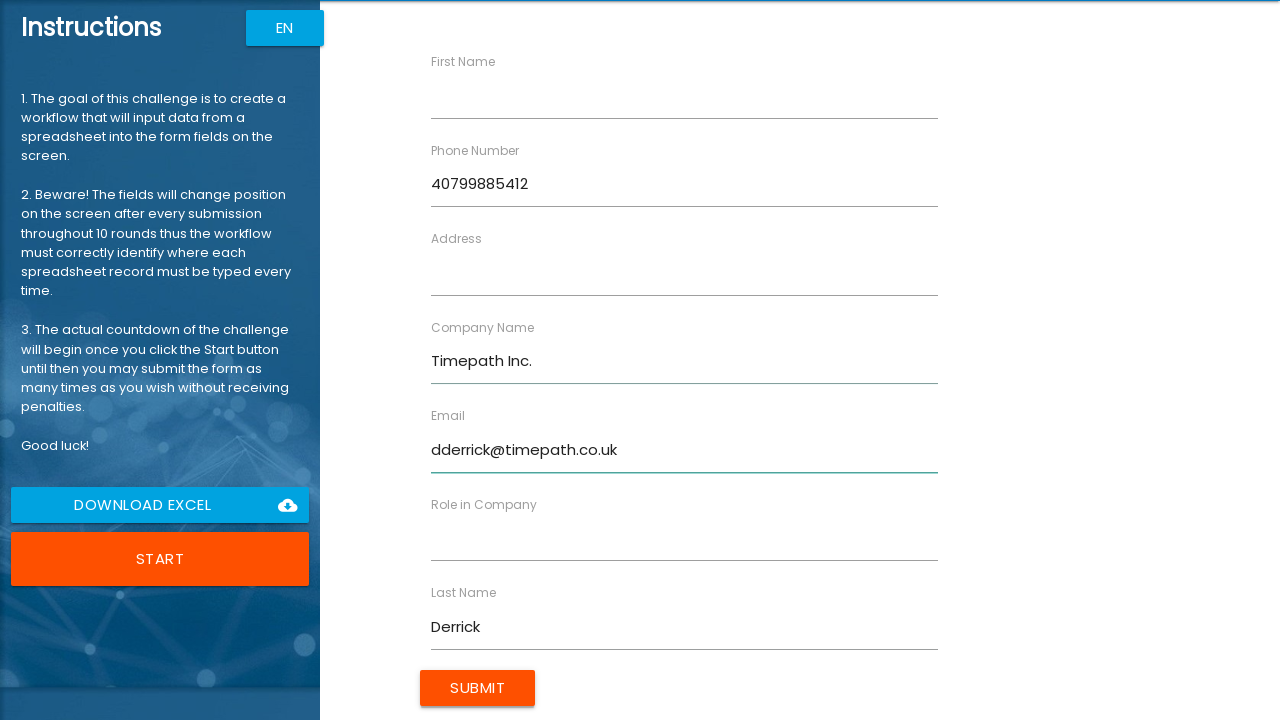

Filled role field with Analyst on input[ng-reflect-name="labelRole"]
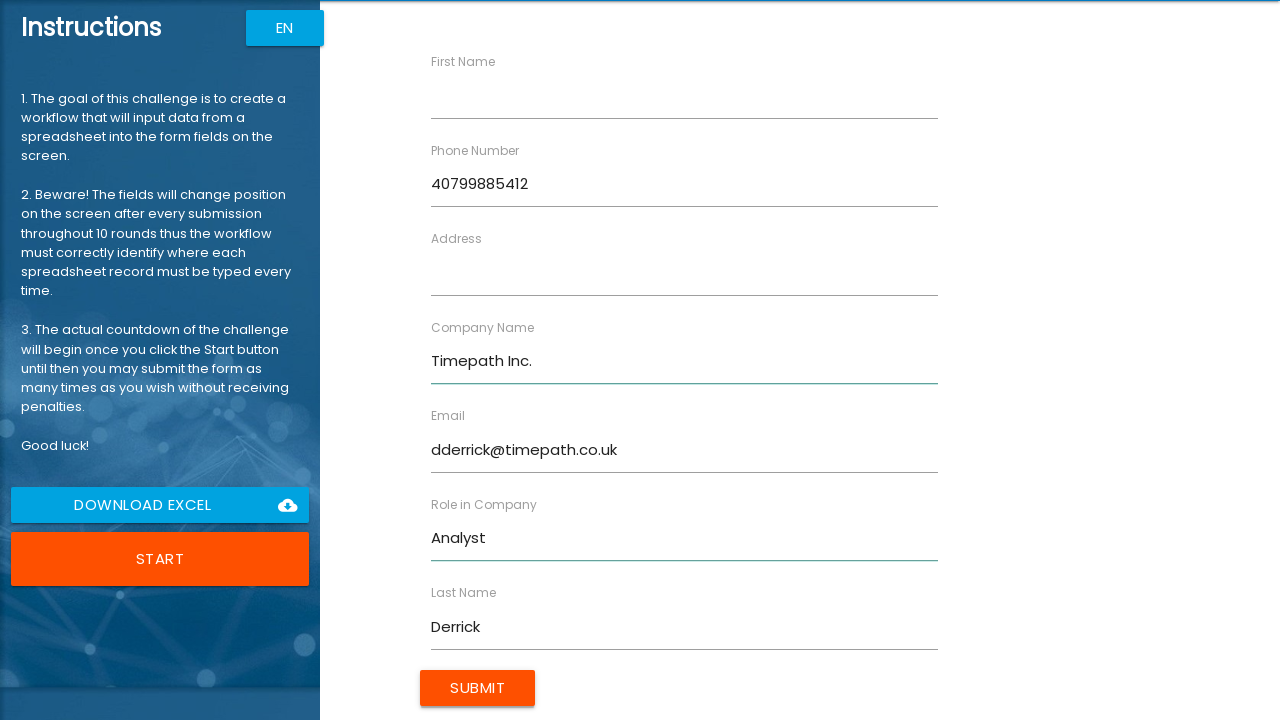

Filled address field with 99 Shire Oak Road on input[ng-reflect-name="labelAddress"]
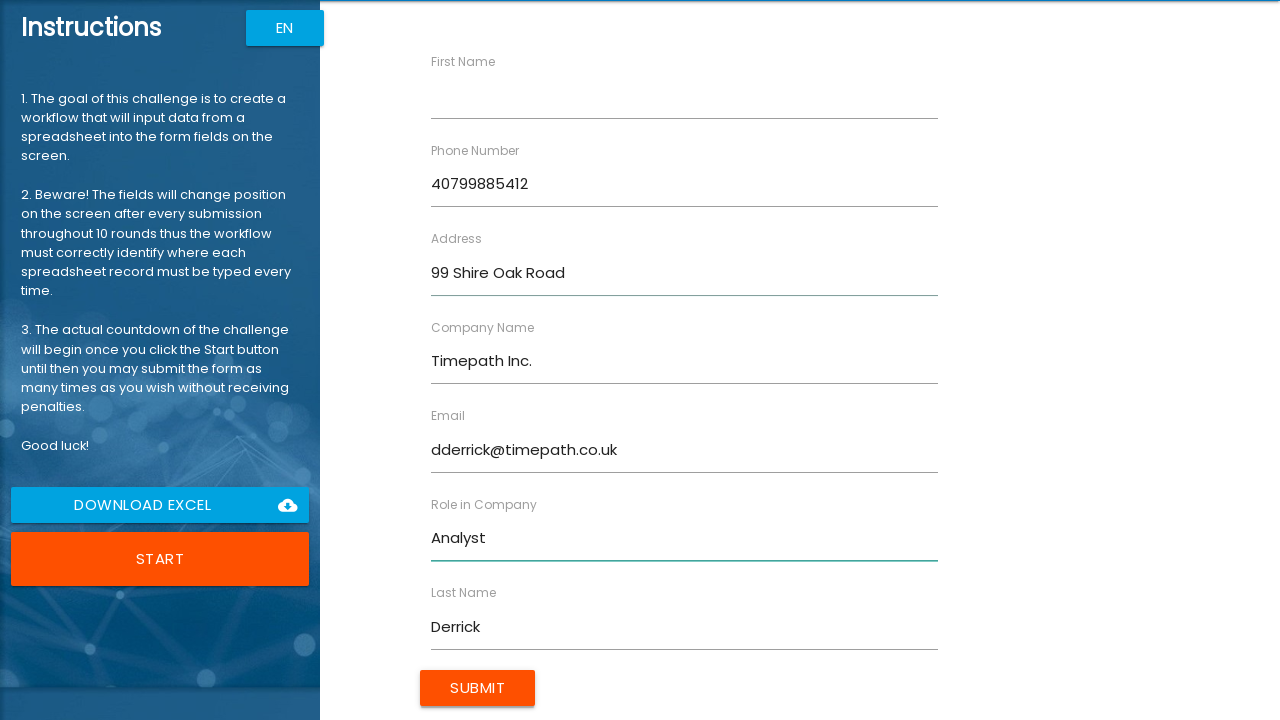

Filled first name field with Doug on input[ng-reflect-name="labelFirstName"]
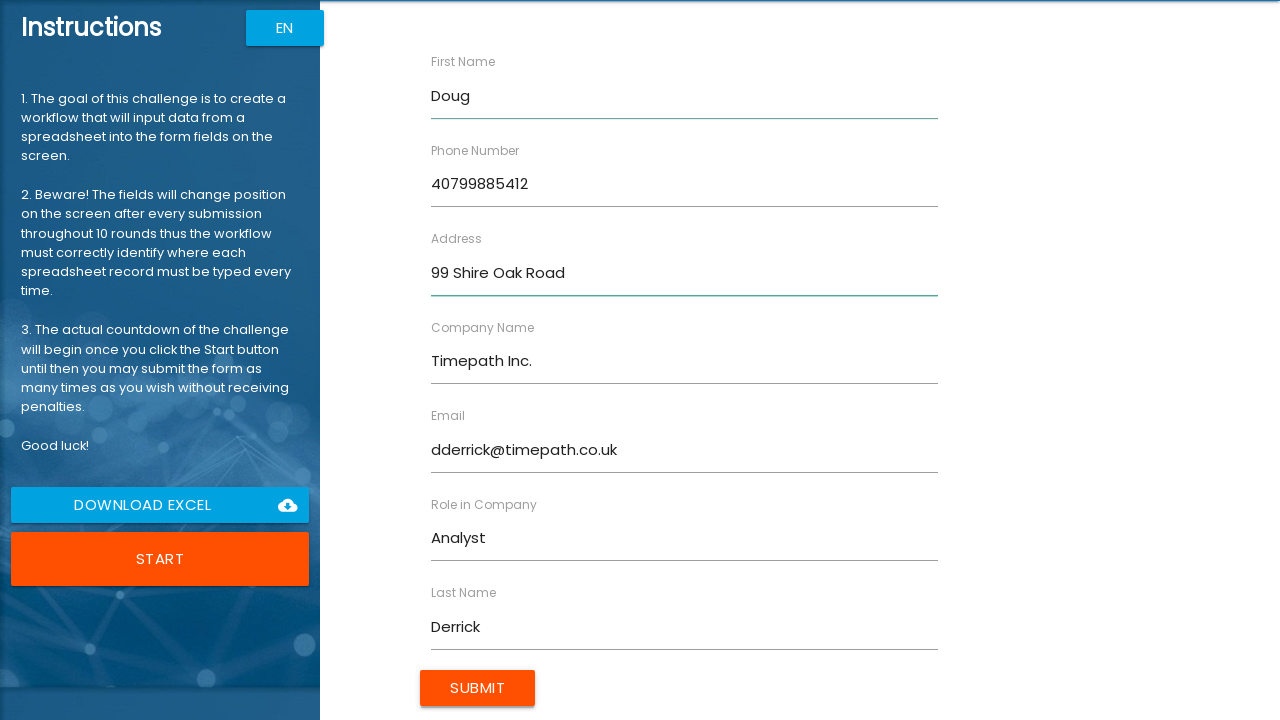

Clicked Submit button for entry Doug Derrick at (478, 688) on input[value="Submit"]
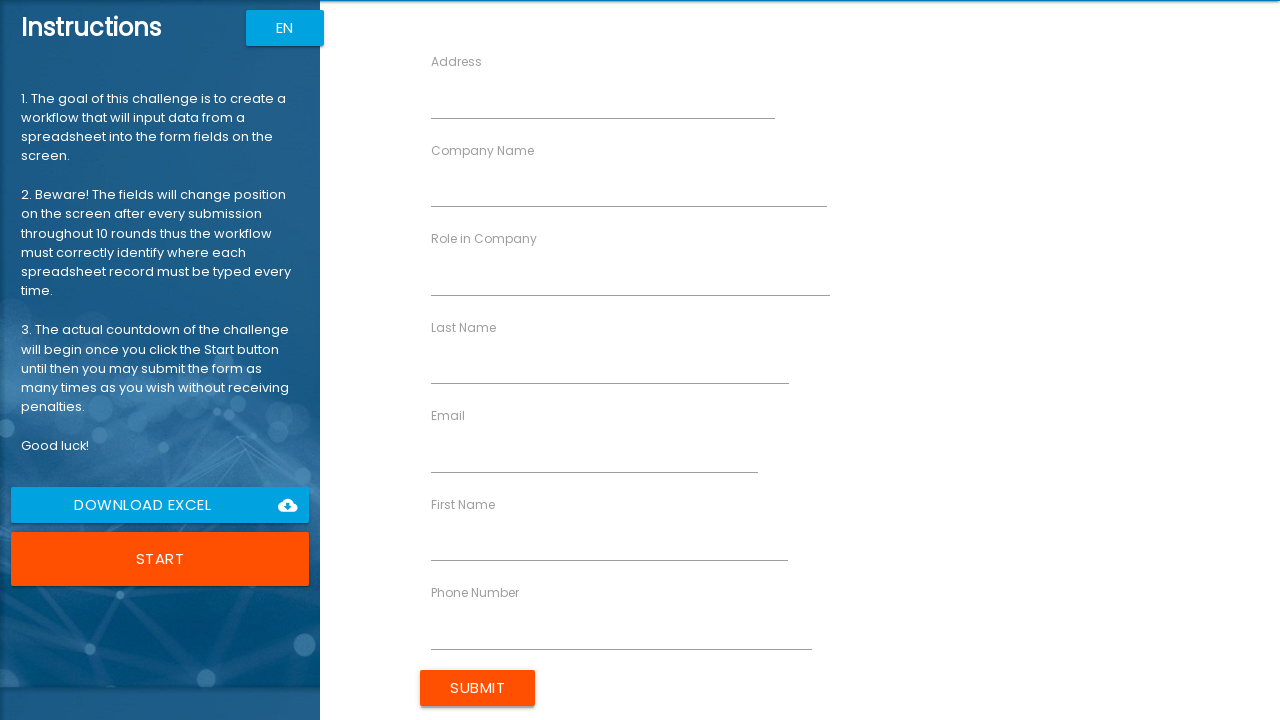

Filled phone number field with 40733154268 on input[ng-reflect-name="labelPhone"]
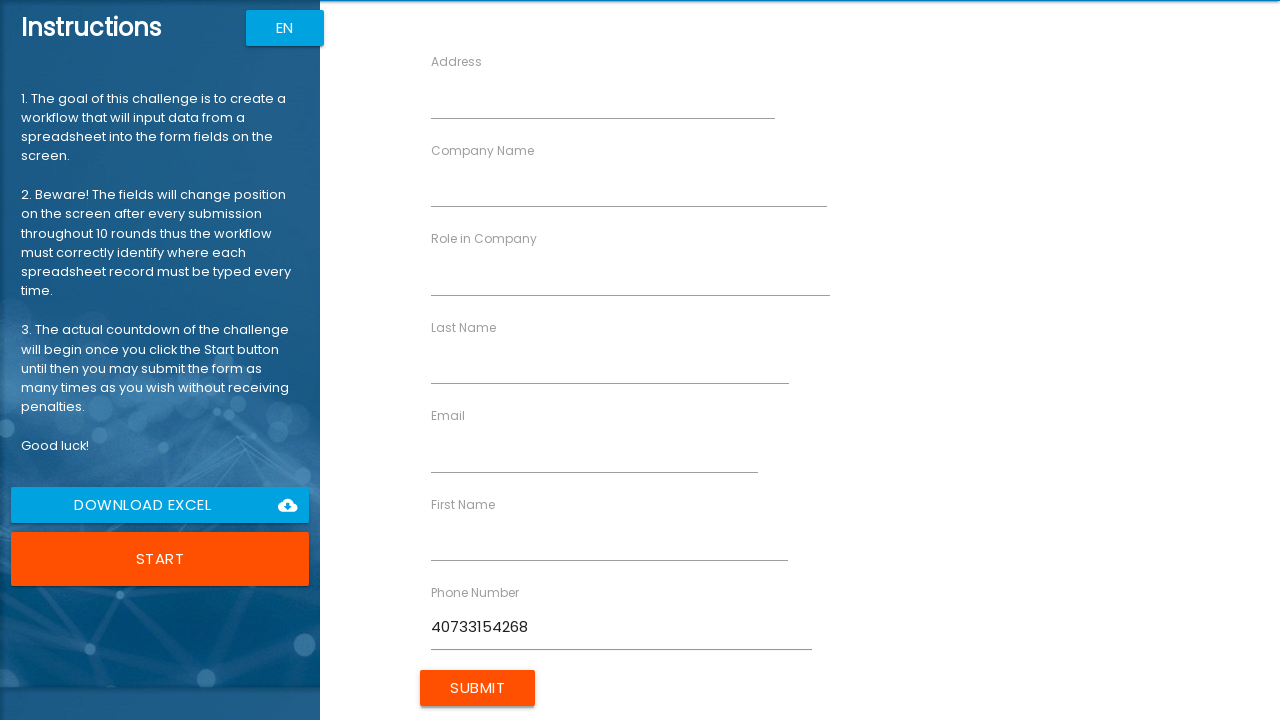

Filled last name field with Marlowe on input[ng-reflect-name="labelLastName"]
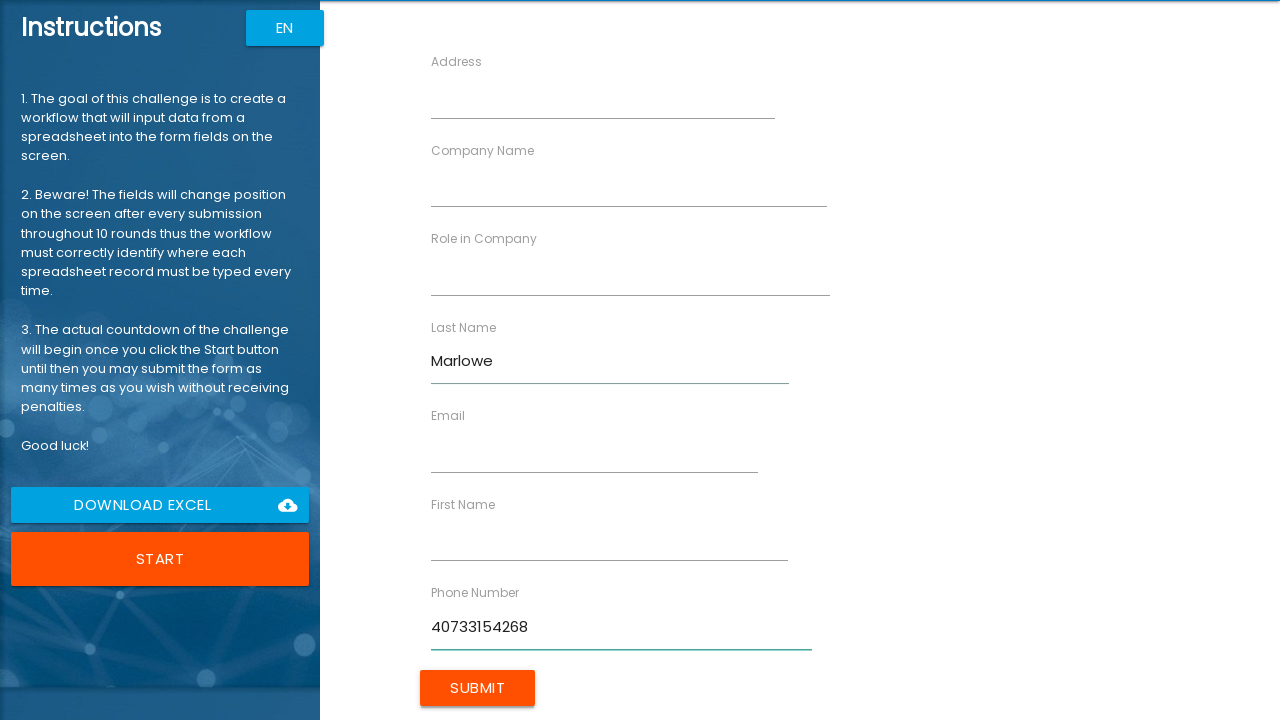

Filled email field with jmarlowe@aperture.us on input[ng-reflect-name="labelEmail"]
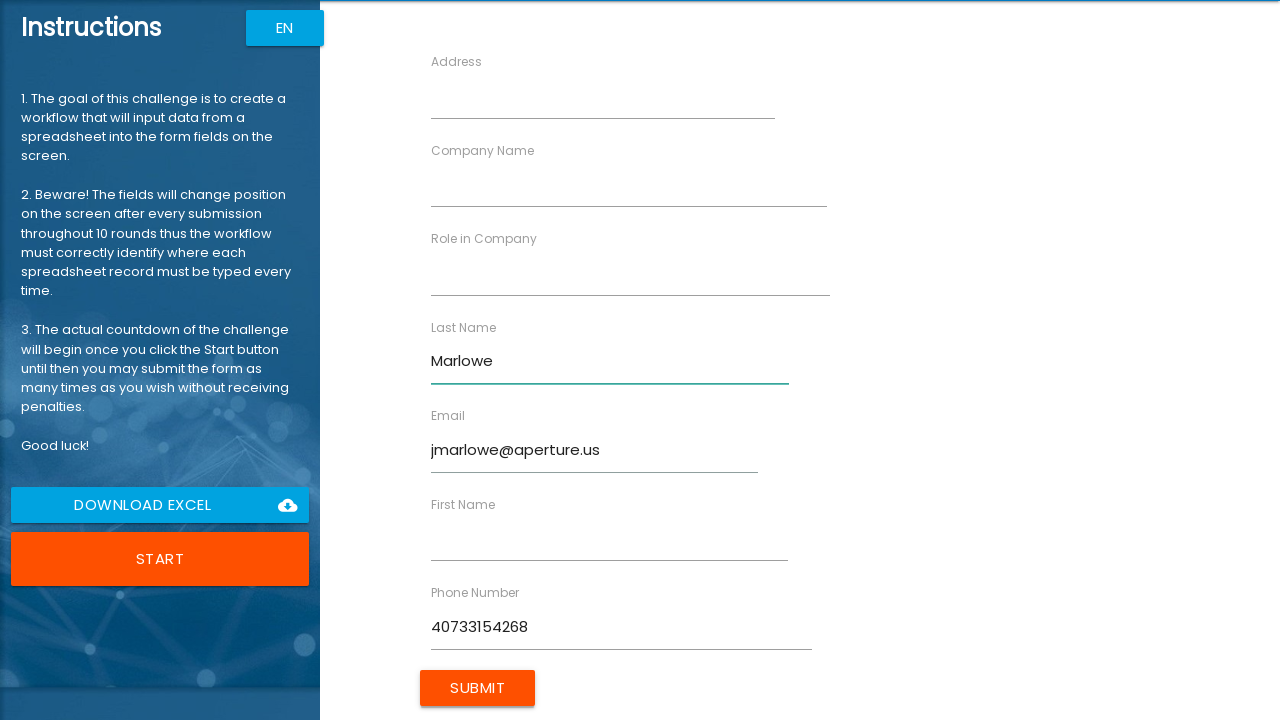

Filled company name field with Aperture Inc. on input[ng-reflect-name="labelCompanyName"]
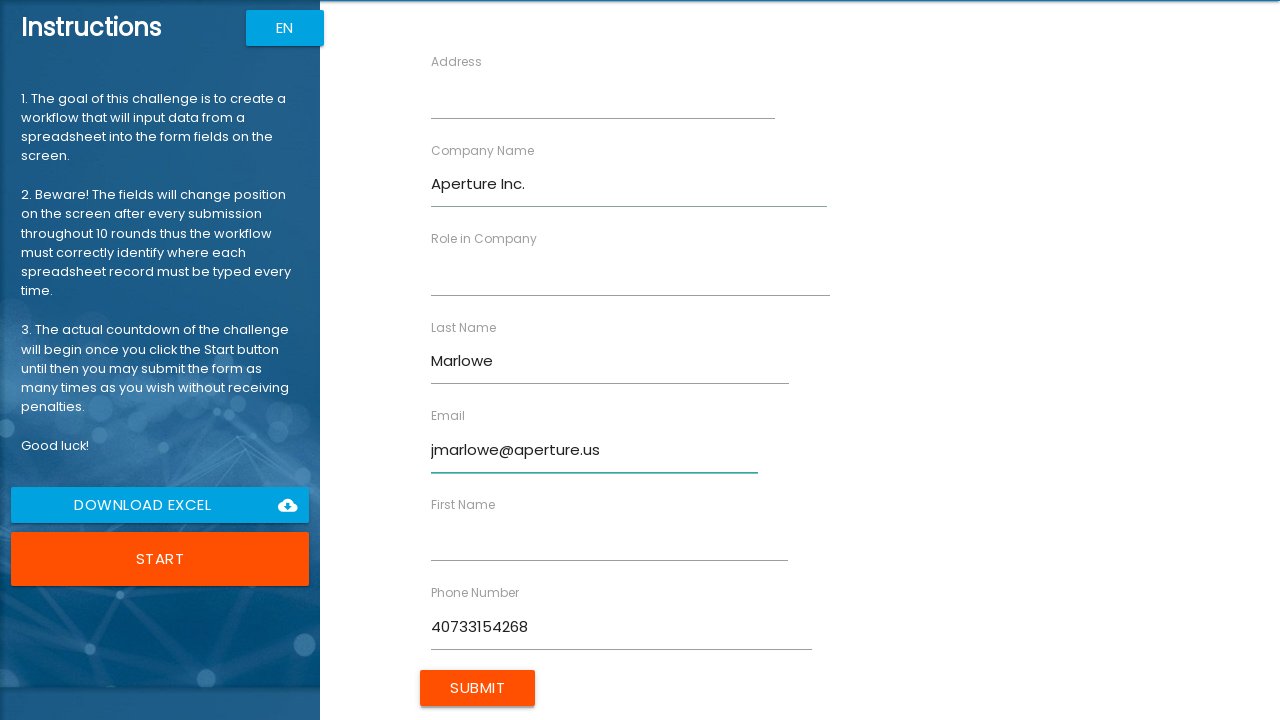

Filled role field with Scientist on input[ng-reflect-name="labelRole"]
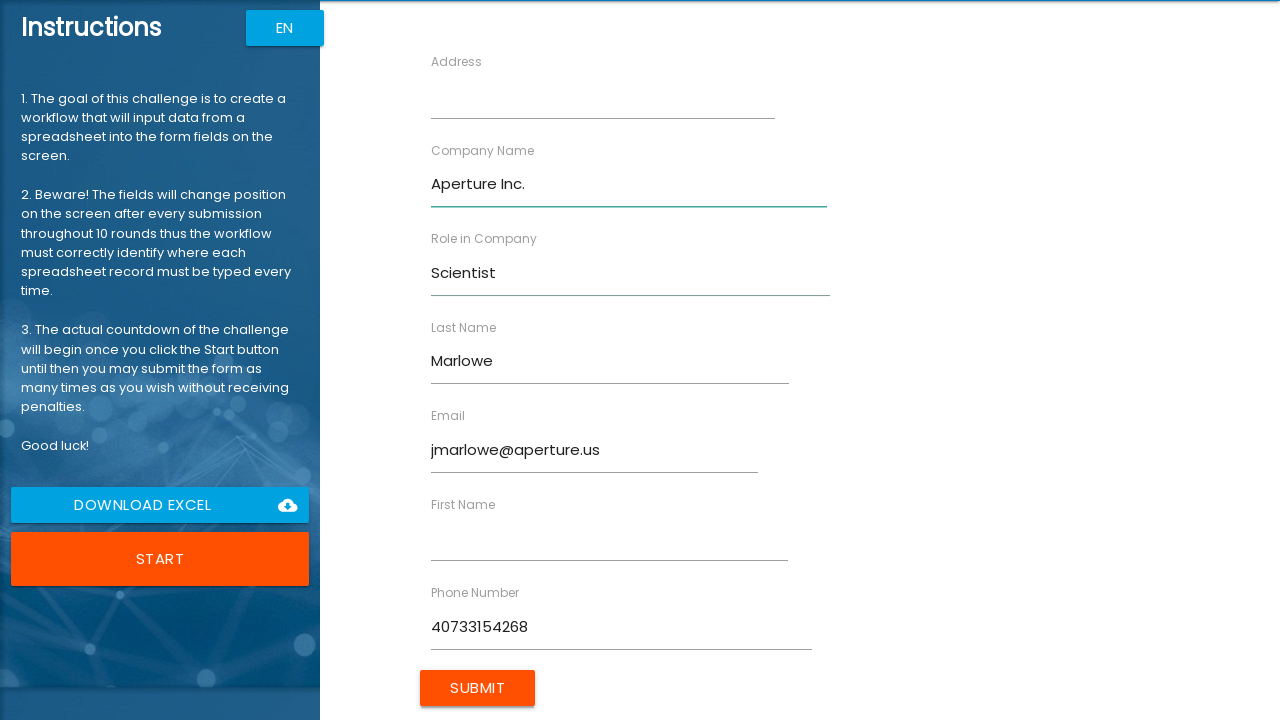

Filled address field with 27 Cheshire Street on input[ng-reflect-name="labelAddress"]
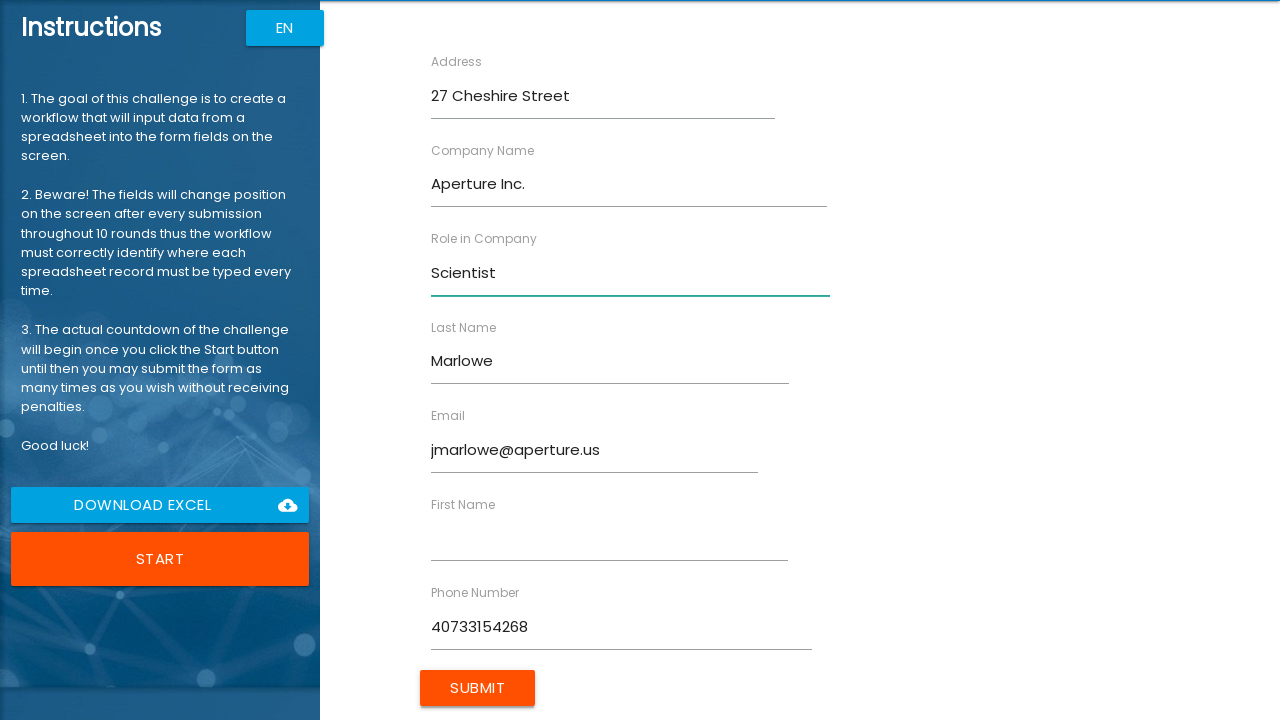

Filled first name field with Jessie on input[ng-reflect-name="labelFirstName"]
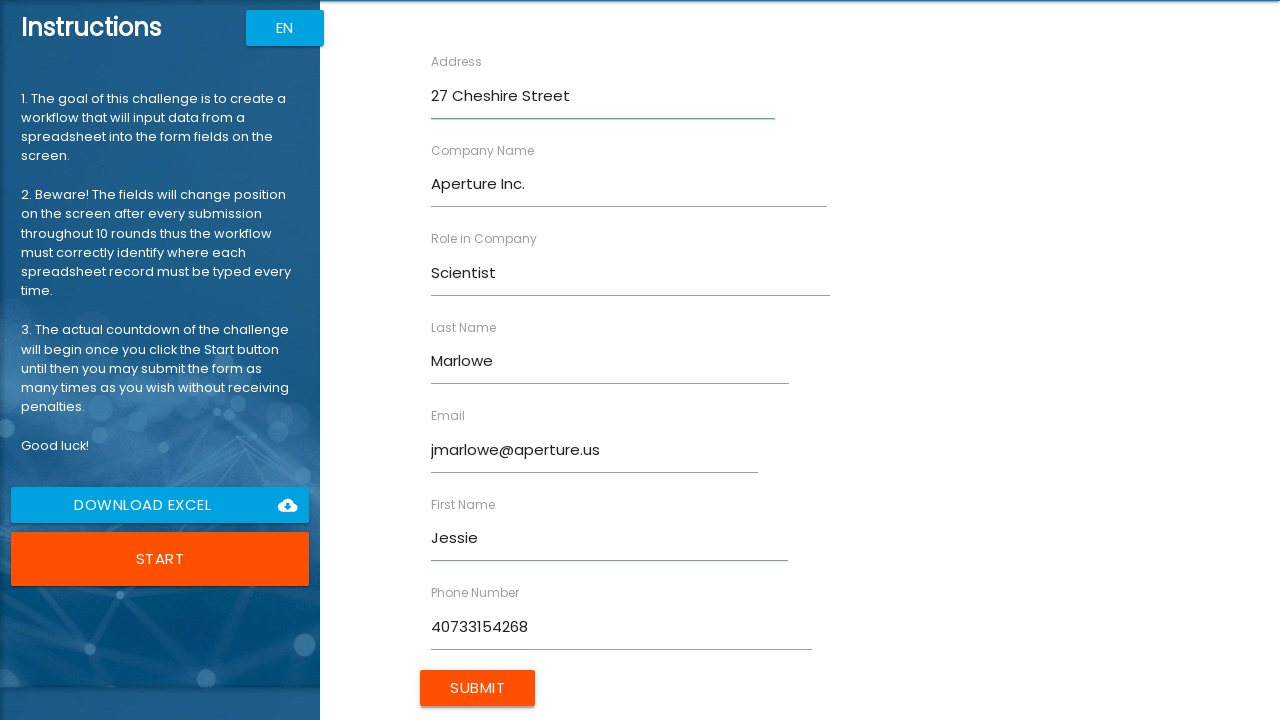

Clicked Submit button for entry Jessie Marlowe at (478, 688) on input[value="Submit"]
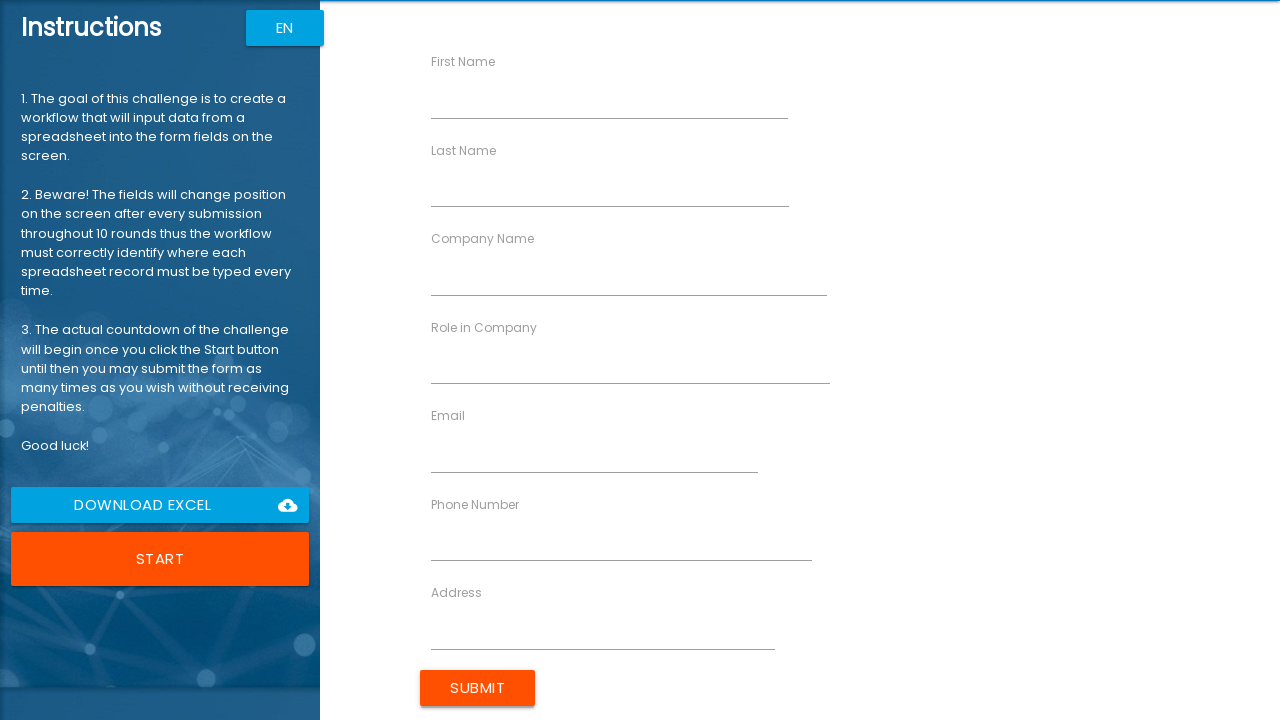

Filled phone number field with 40712462257 on input[ng-reflect-name="labelPhone"]
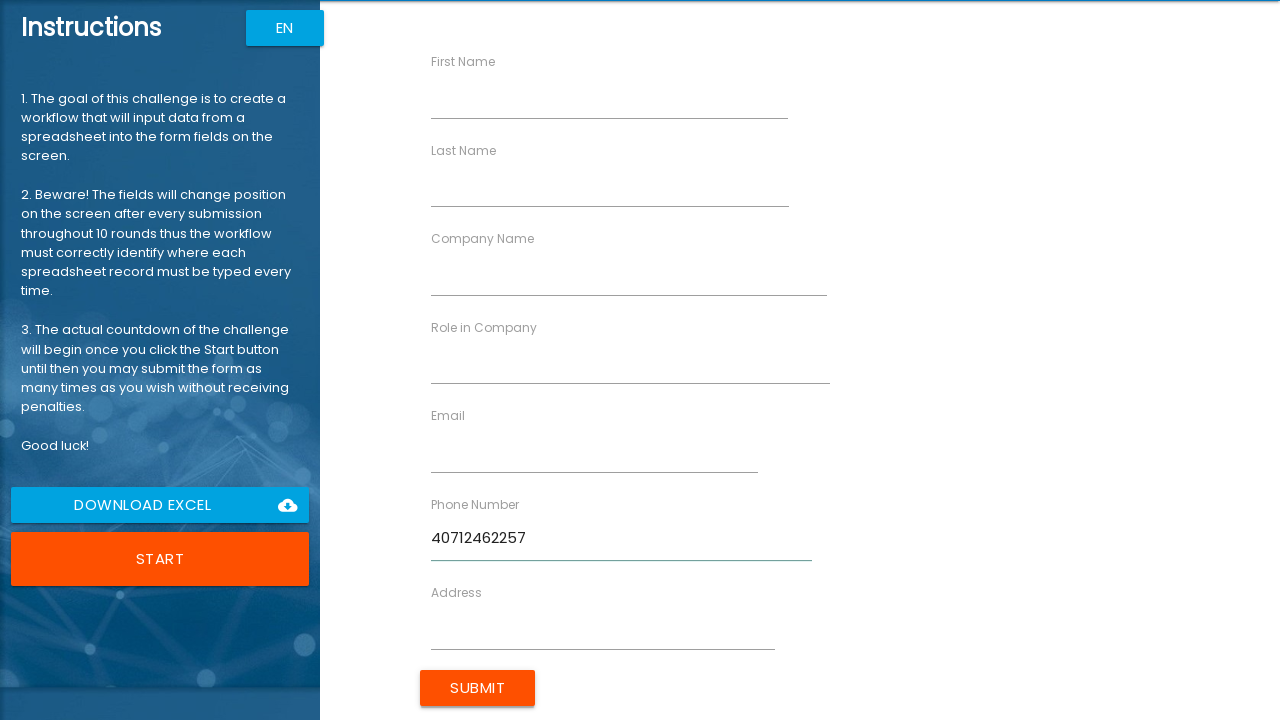

Filled last name field with Hamm on input[ng-reflect-name="labelLastName"]
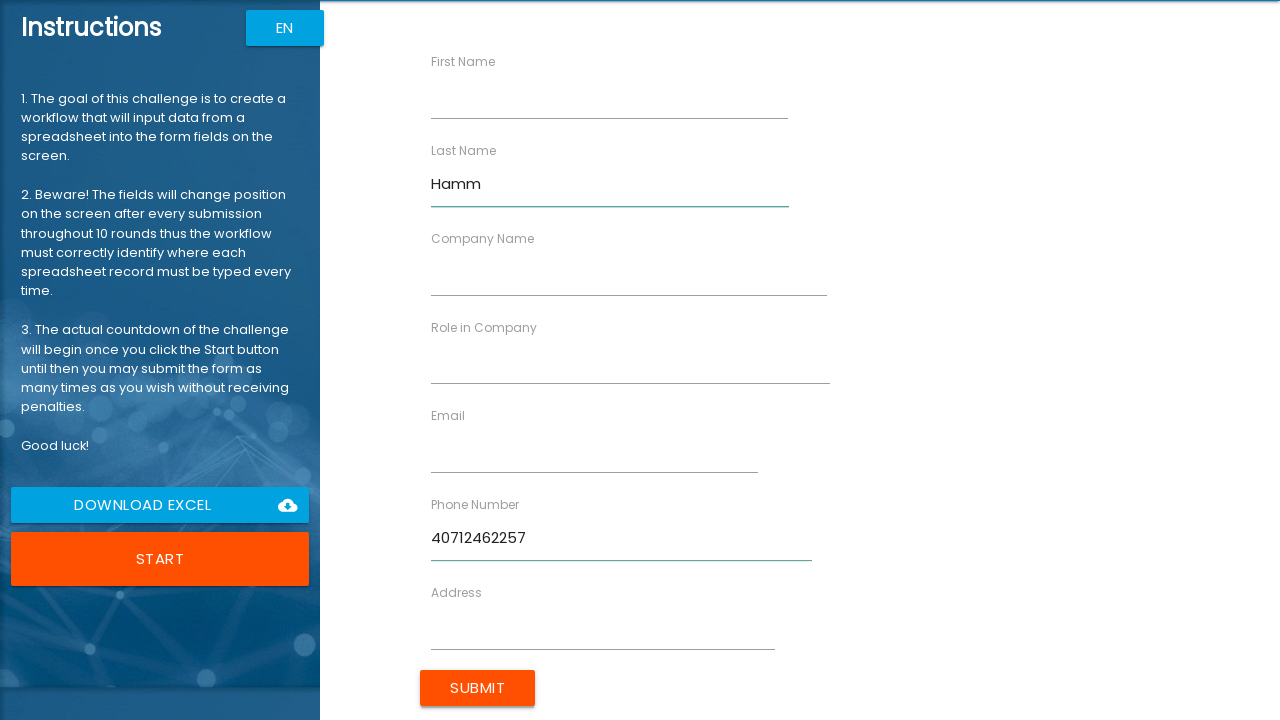

Filled email field with shamm@sugarwell.org on input[ng-reflect-name="labelEmail"]
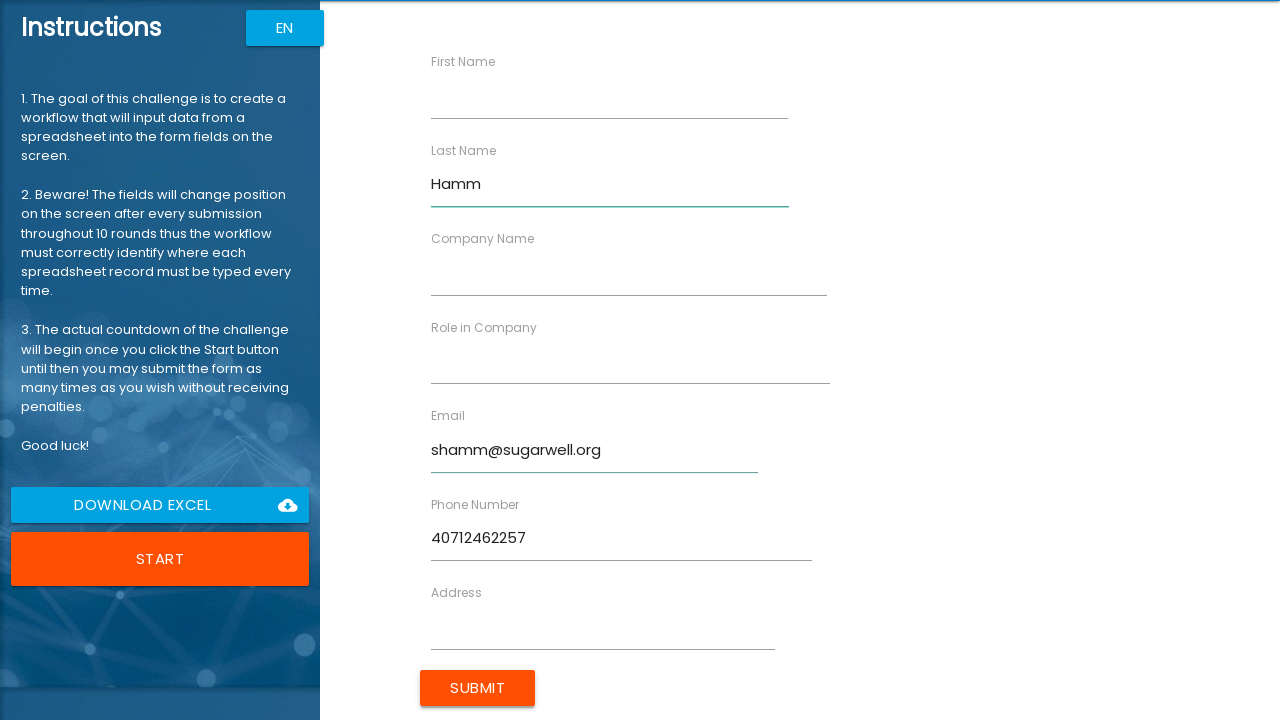

Filled company name field with Sugarwell on input[ng-reflect-name="labelCompanyName"]
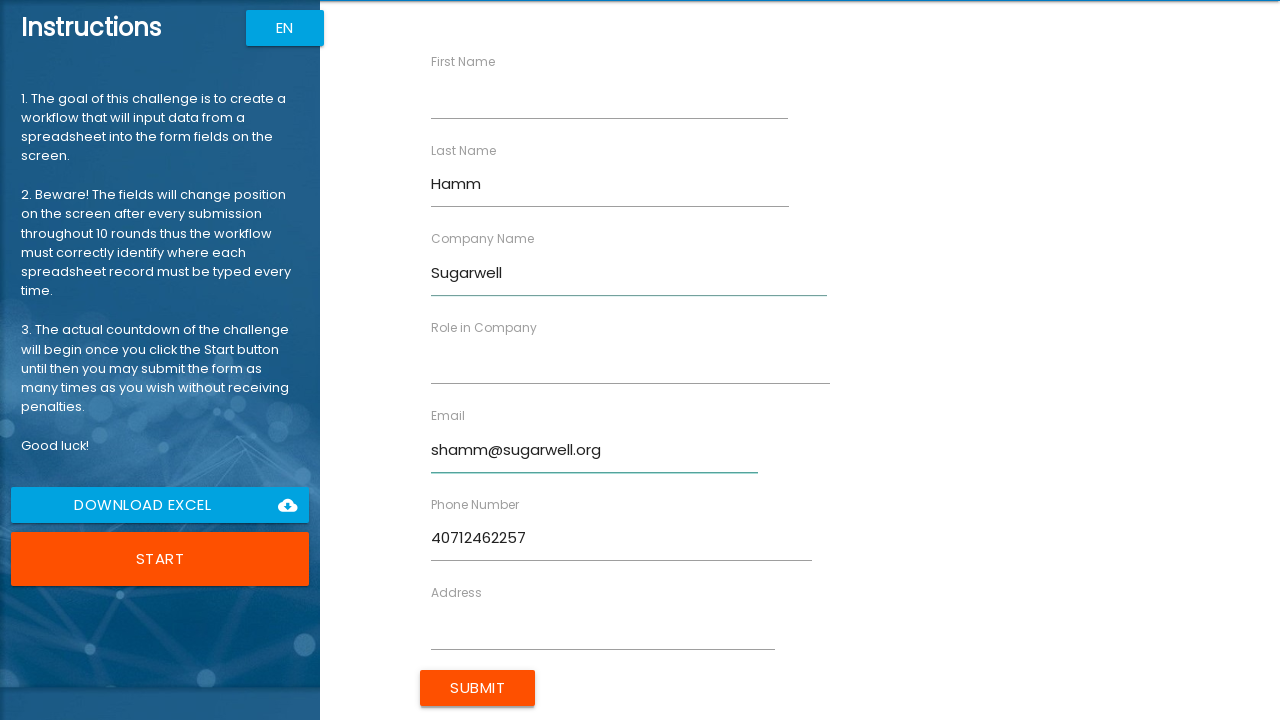

Filled role field with Advisor on input[ng-reflect-name="labelRole"]
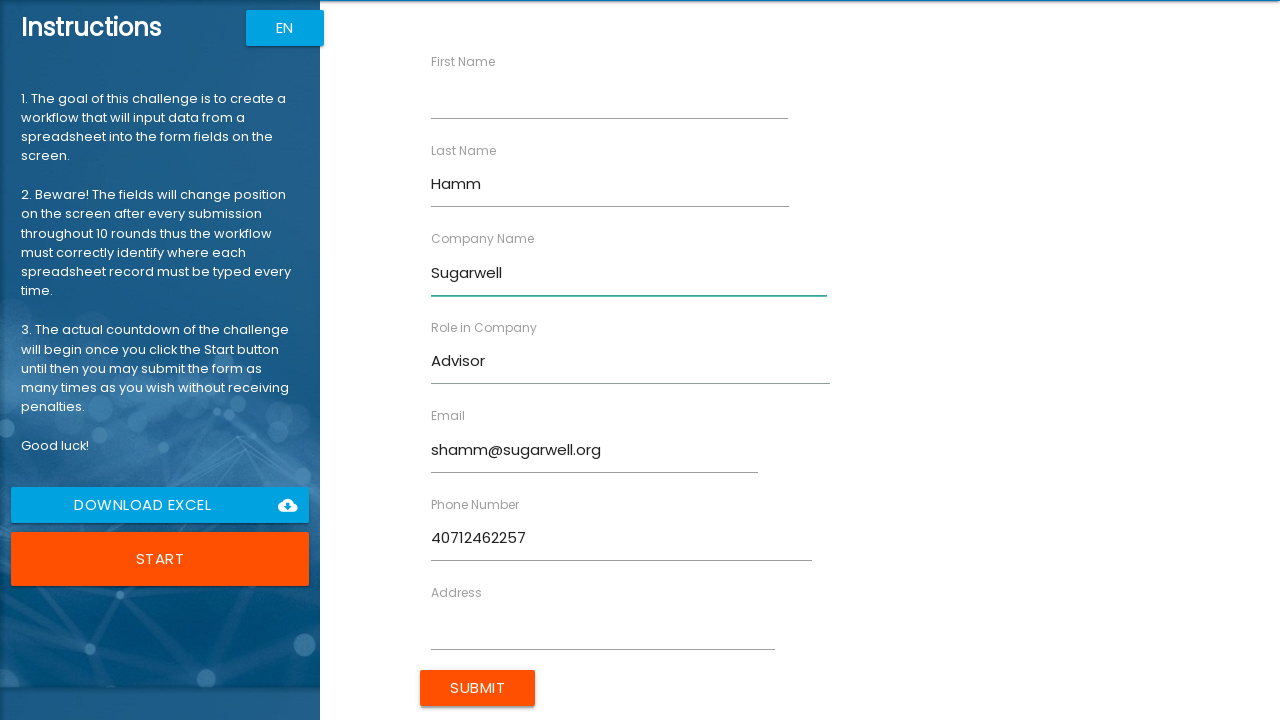

Filled address field with 10 Dam Road on input[ng-reflect-name="labelAddress"]
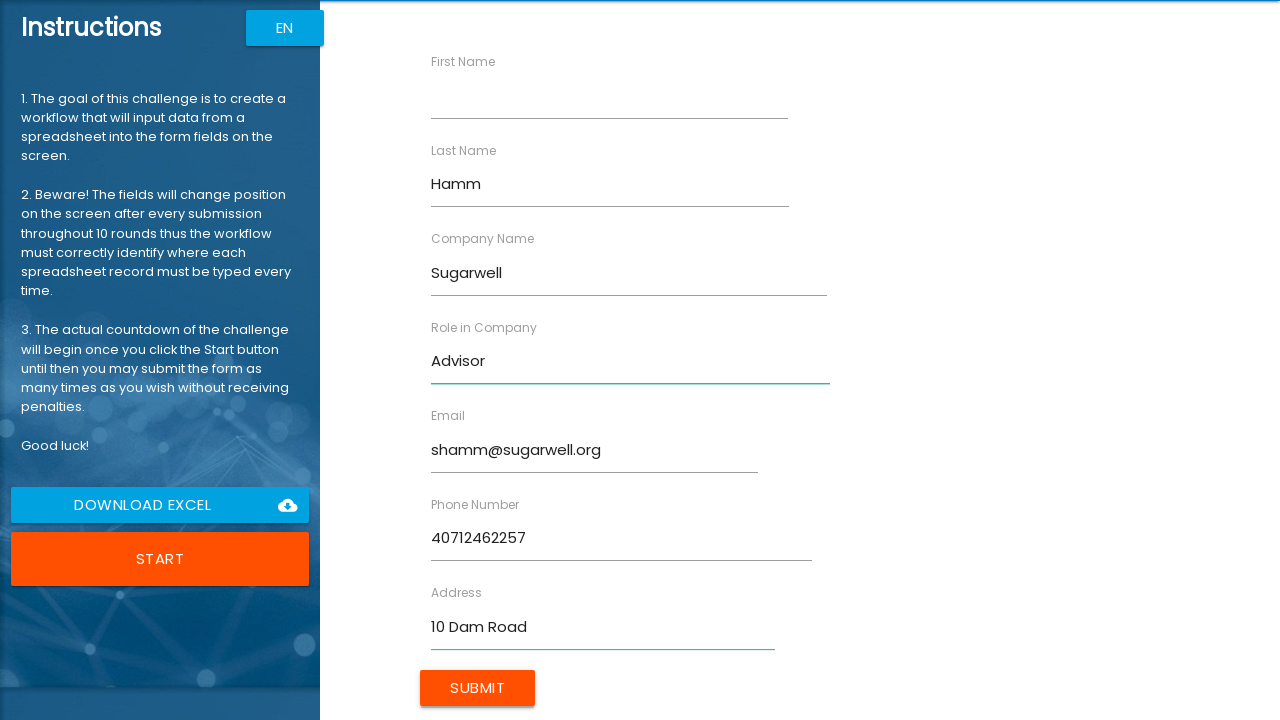

Filled first name field with Stan on input[ng-reflect-name="labelFirstName"]
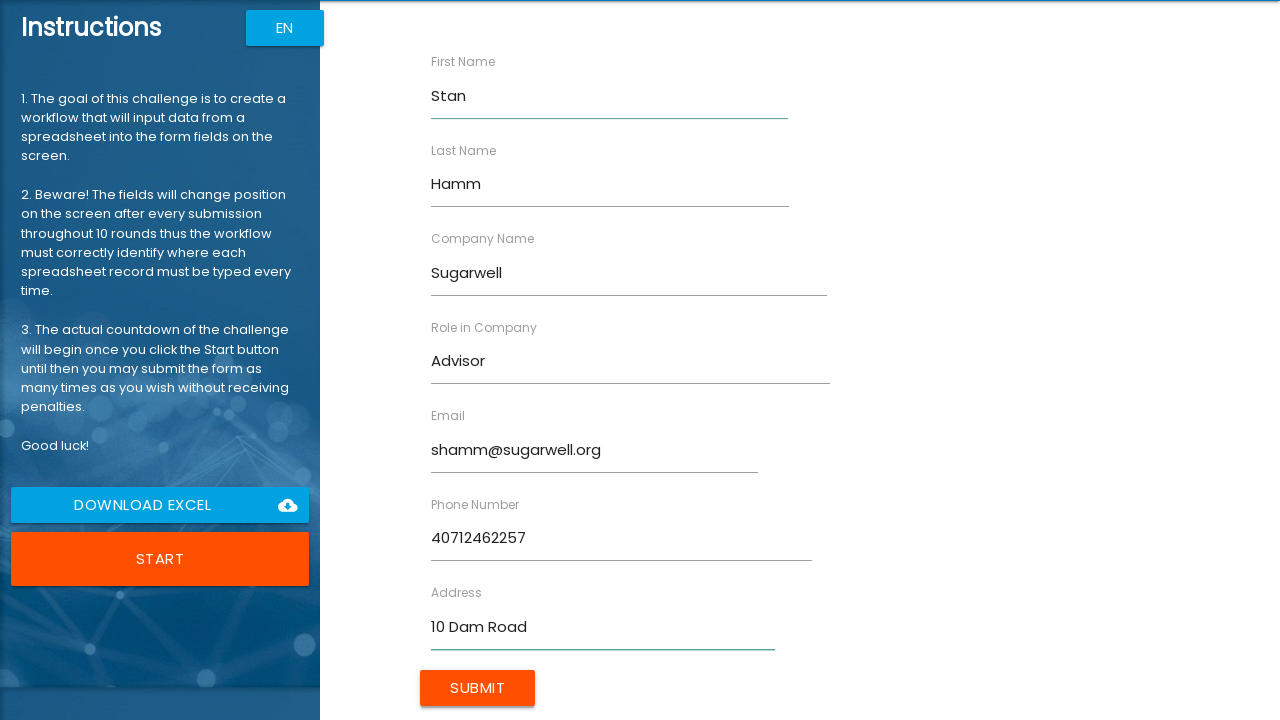

Clicked Submit button for entry Stan Hamm at (478, 688) on input[value="Submit"]
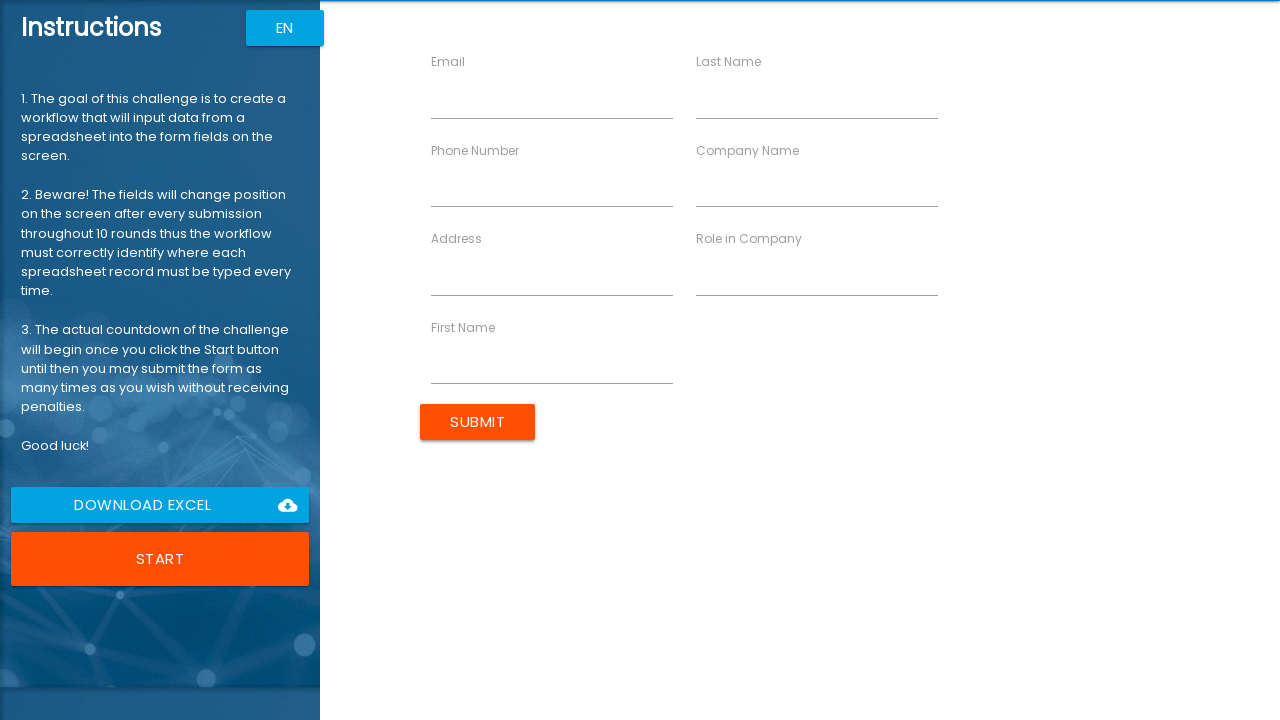

Filled phone number field with 40731254562 on input[ng-reflect-name="labelPhone"]
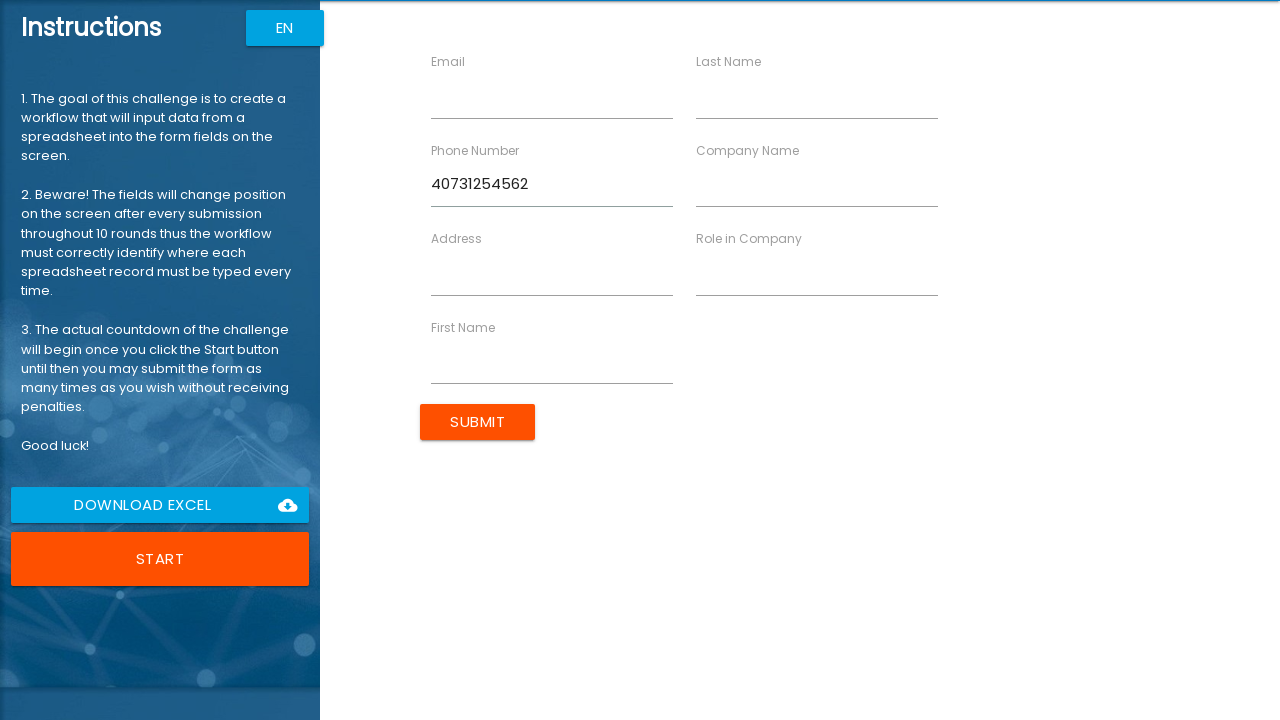

Filled last name field with Norton on input[ng-reflect-name="labelLastName"]
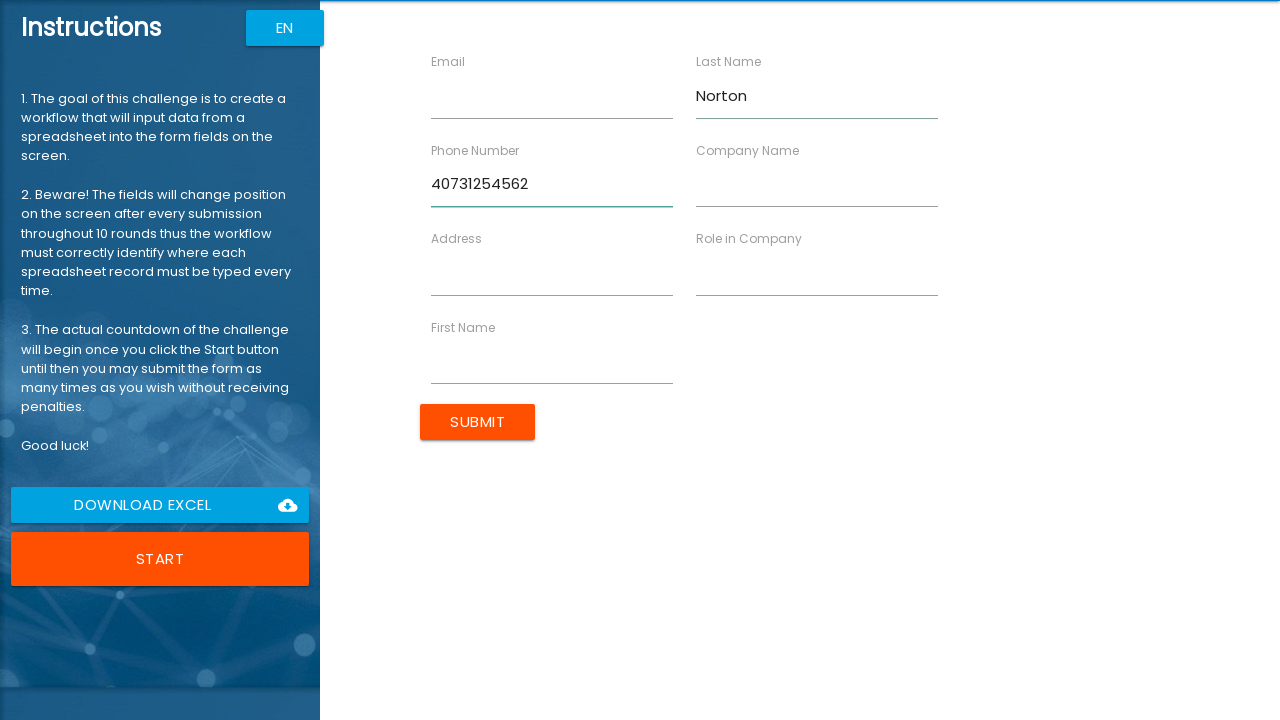

Filled email field with mnorton@aperture.us on input[ng-reflect-name="labelEmail"]
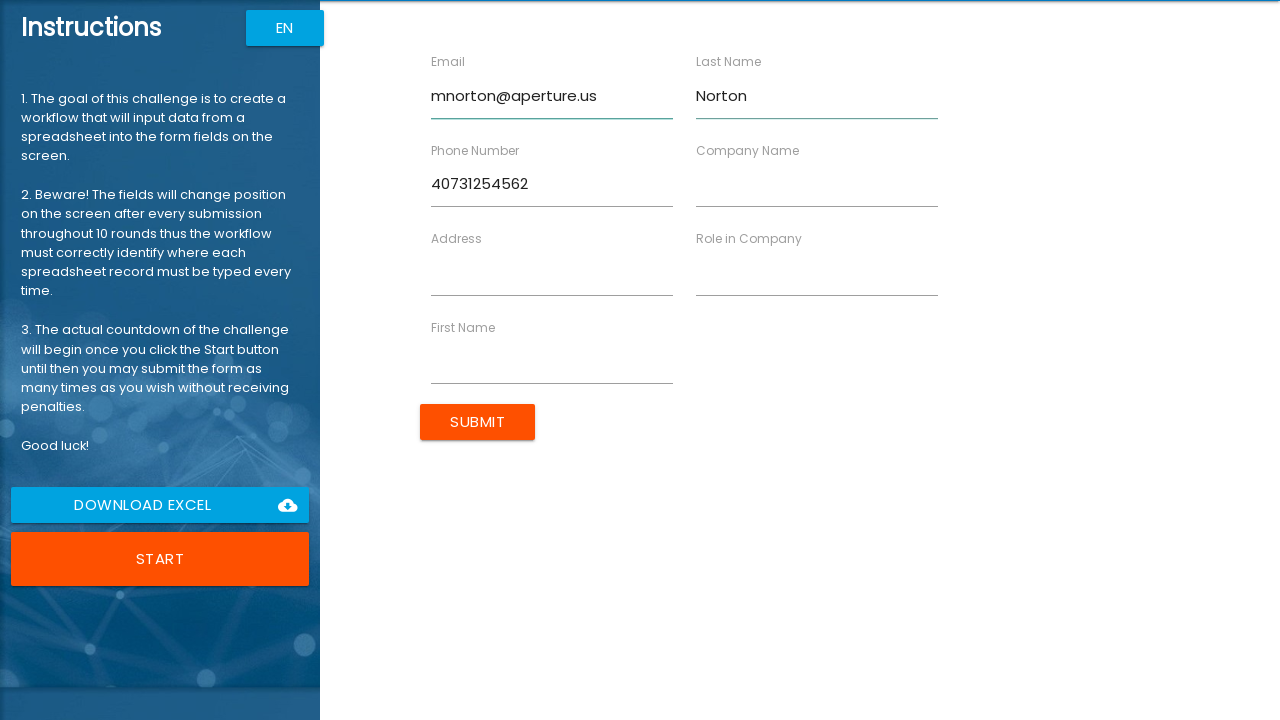

Filled company name field with Aperture Inc. on input[ng-reflect-name="labelCompanyName"]
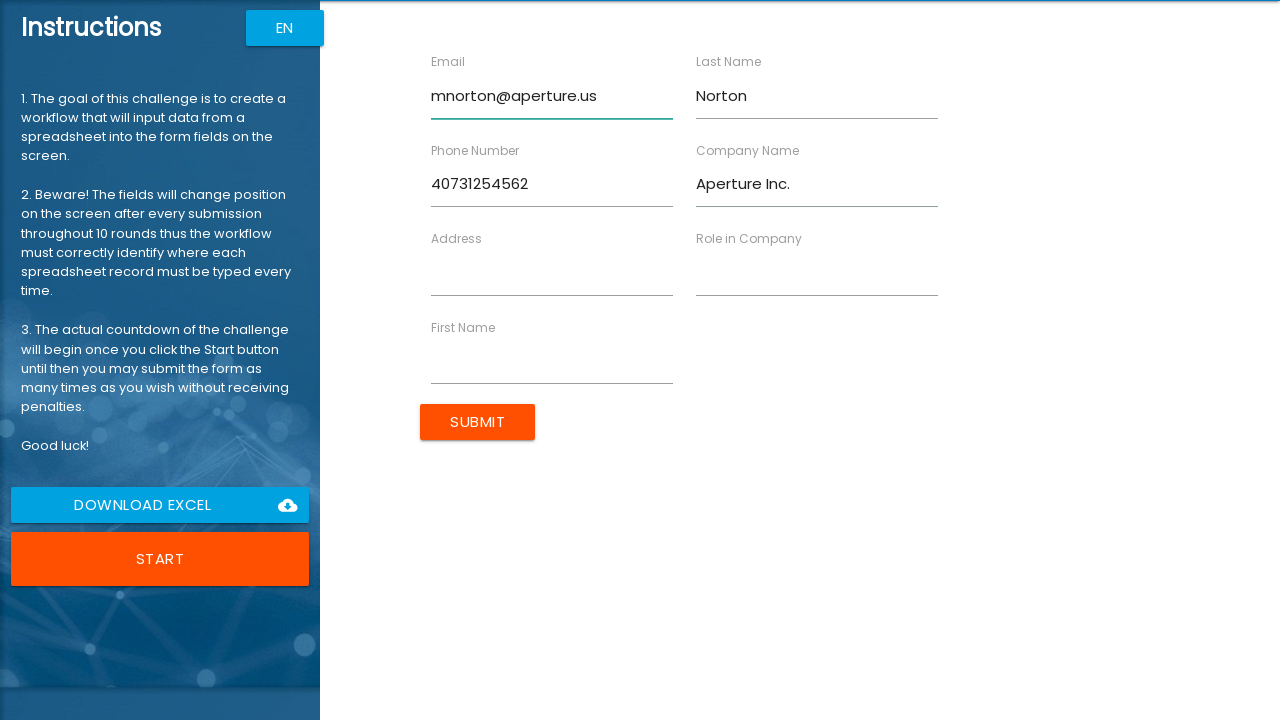

Filled role field with Scientist on input[ng-reflect-name="labelRole"]
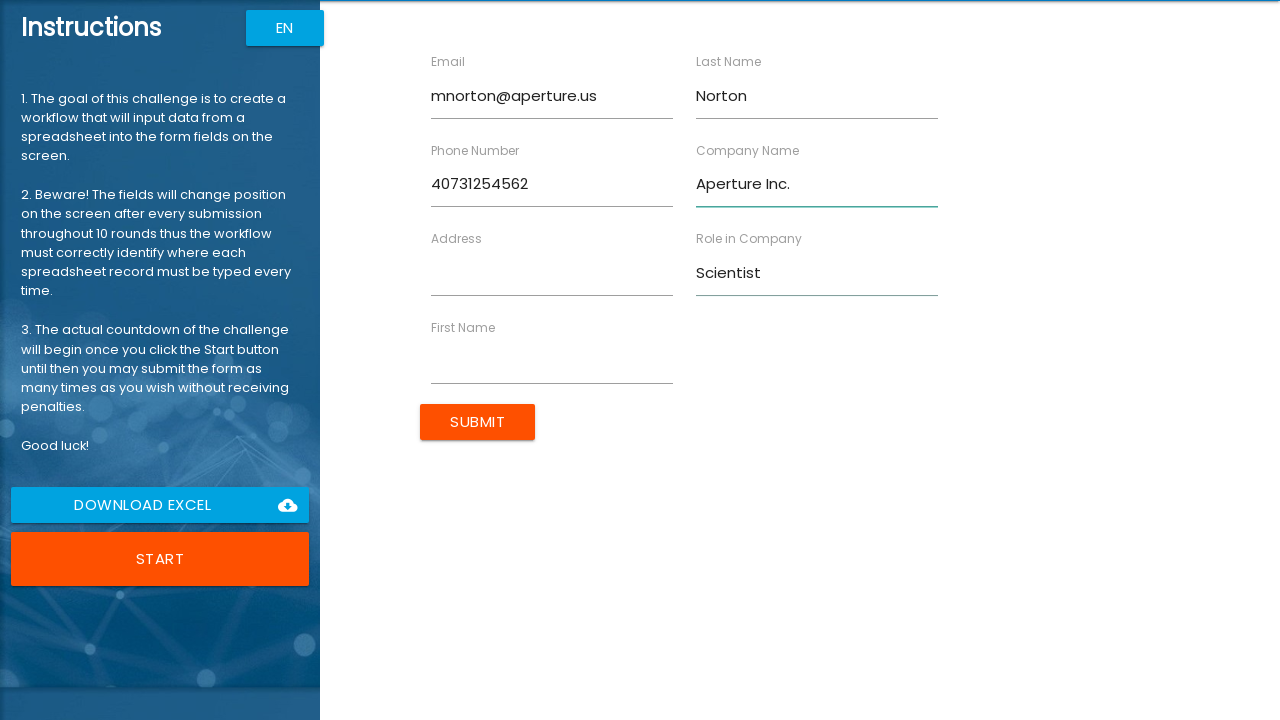

Filled address field with 13 White Rabbit Street on input[ng-reflect-name="labelAddress"]
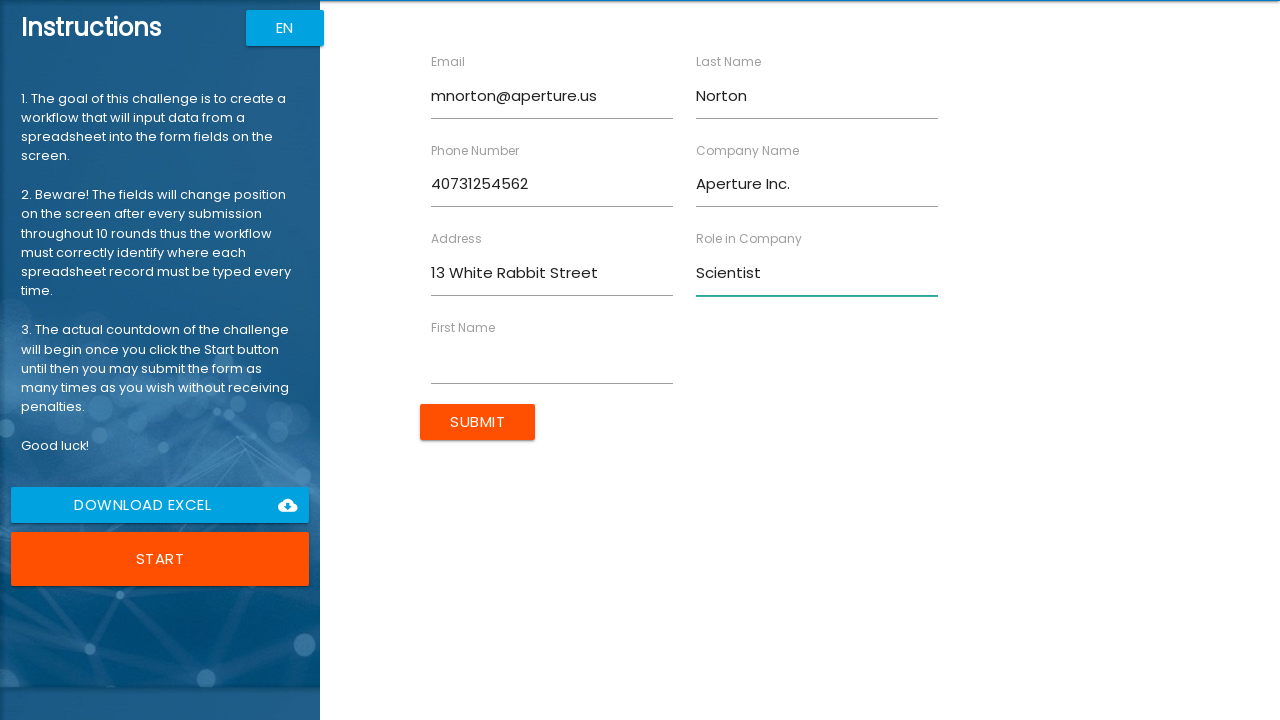

Filled first name field with Michelle on input[ng-reflect-name="labelFirstName"]
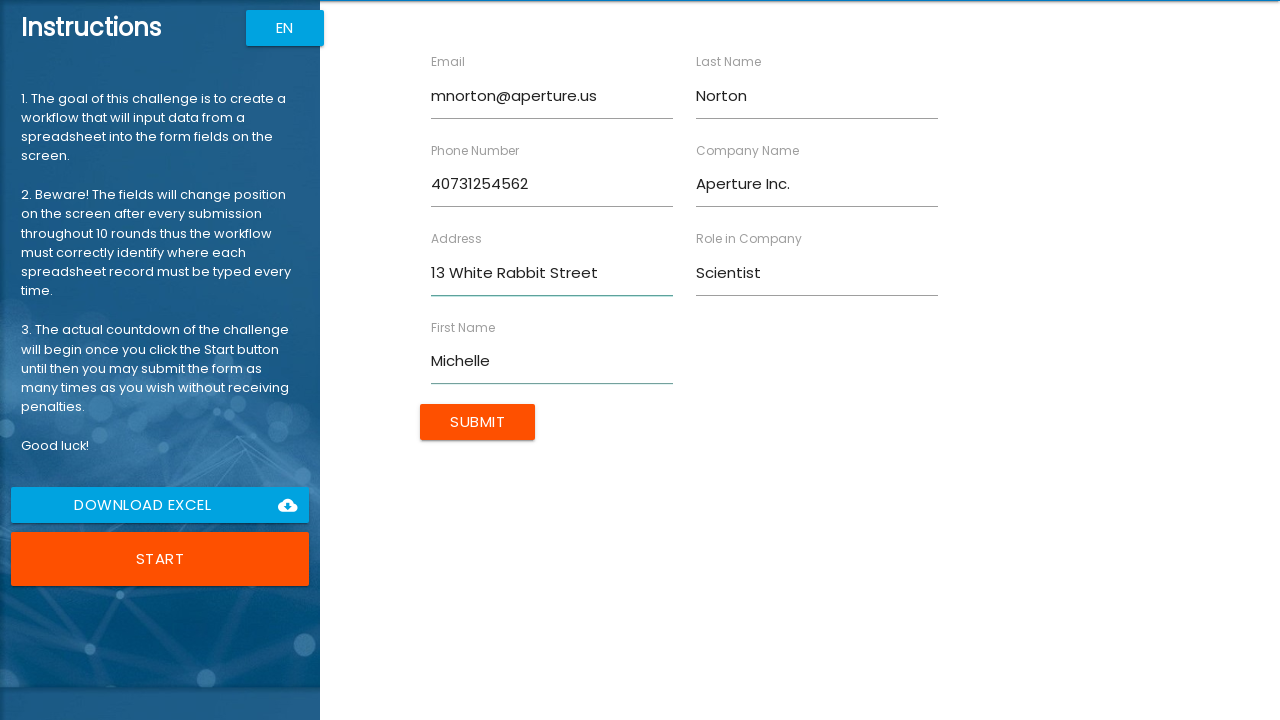

Clicked Submit button for entry Michelle Norton at (478, 422) on input[value="Submit"]
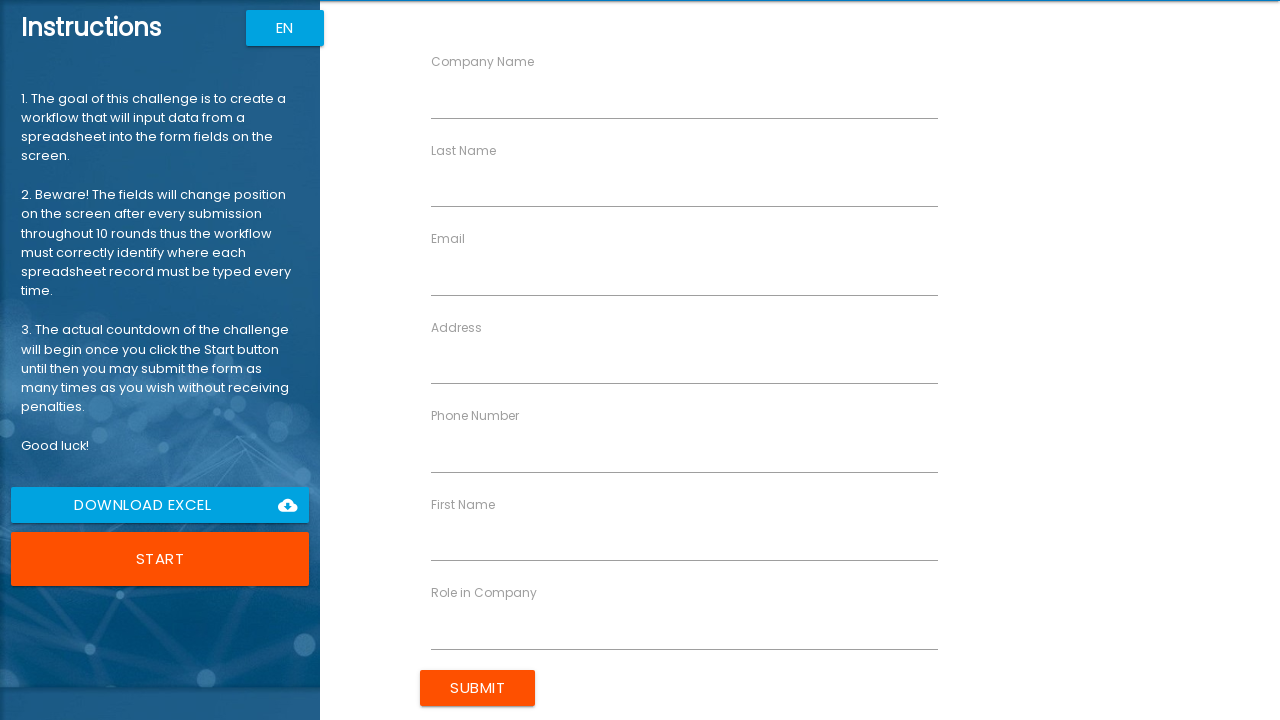

Filled phone number field with 40741785214 on input[ng-reflect-name="labelPhone"]
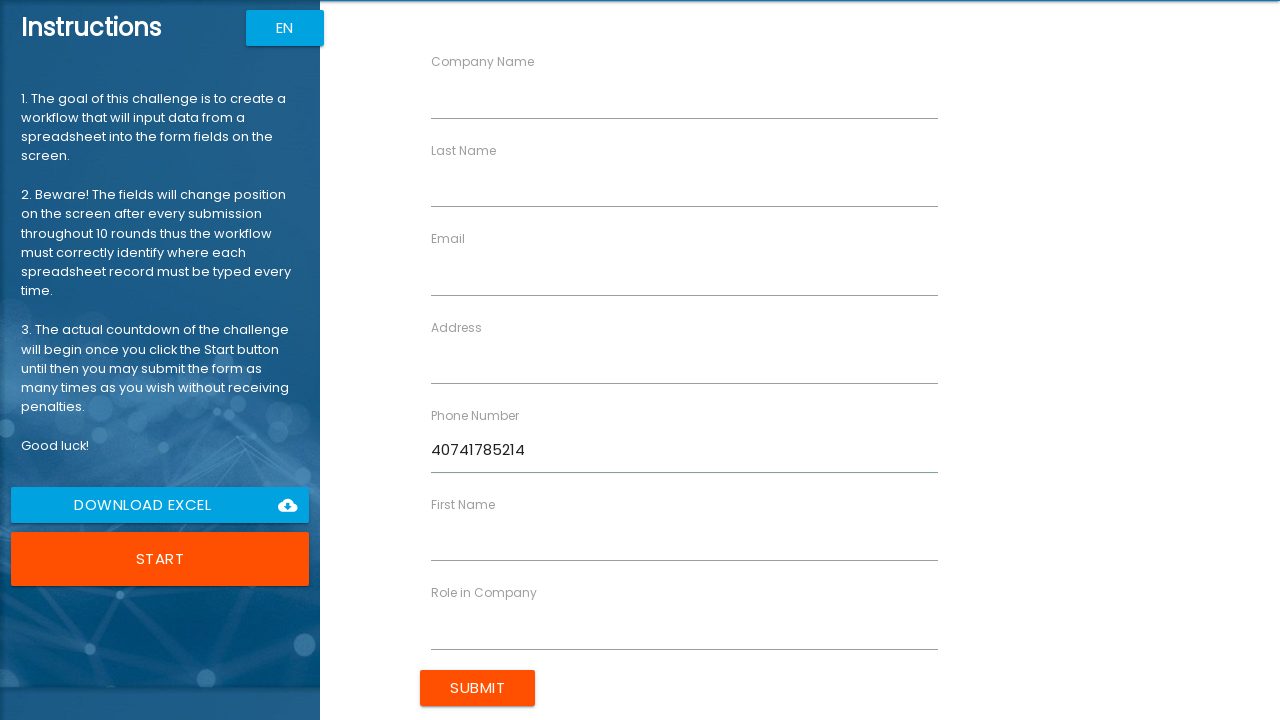

Filled last name field with Shelby on input[ng-reflect-name="labelLastName"]
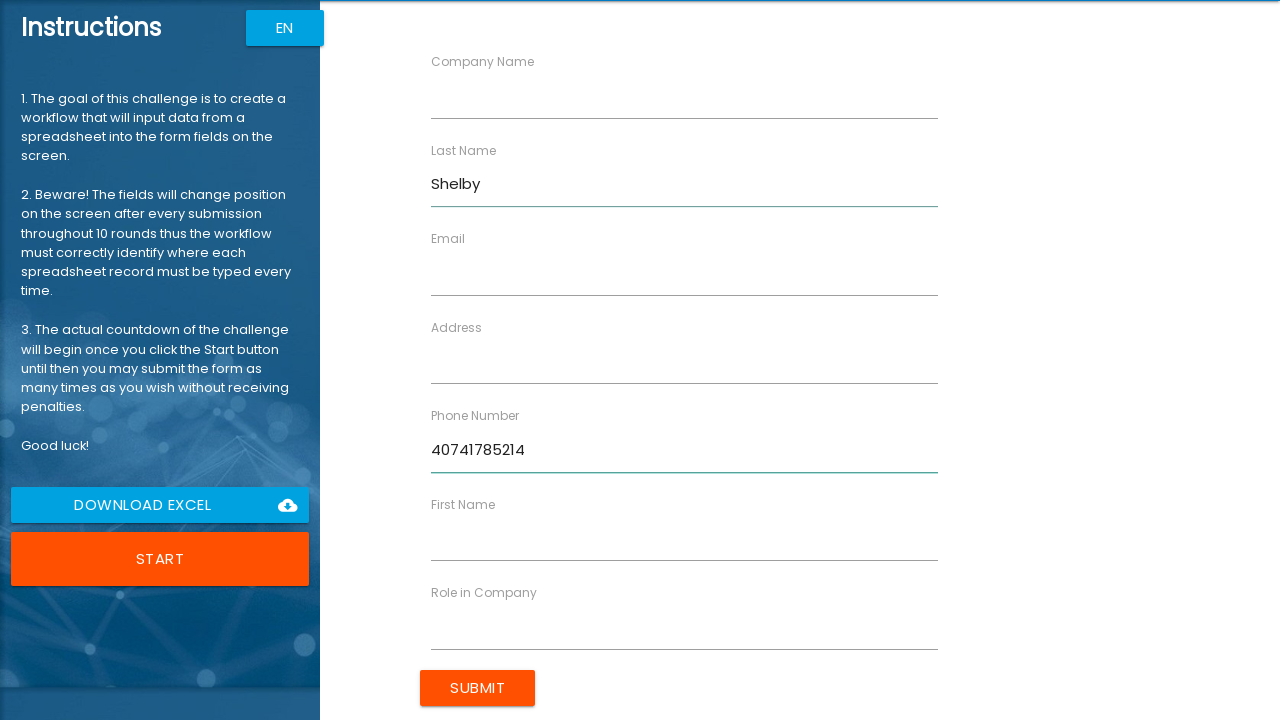

Filled email field with sshelby@techdev.com on input[ng-reflect-name="labelEmail"]
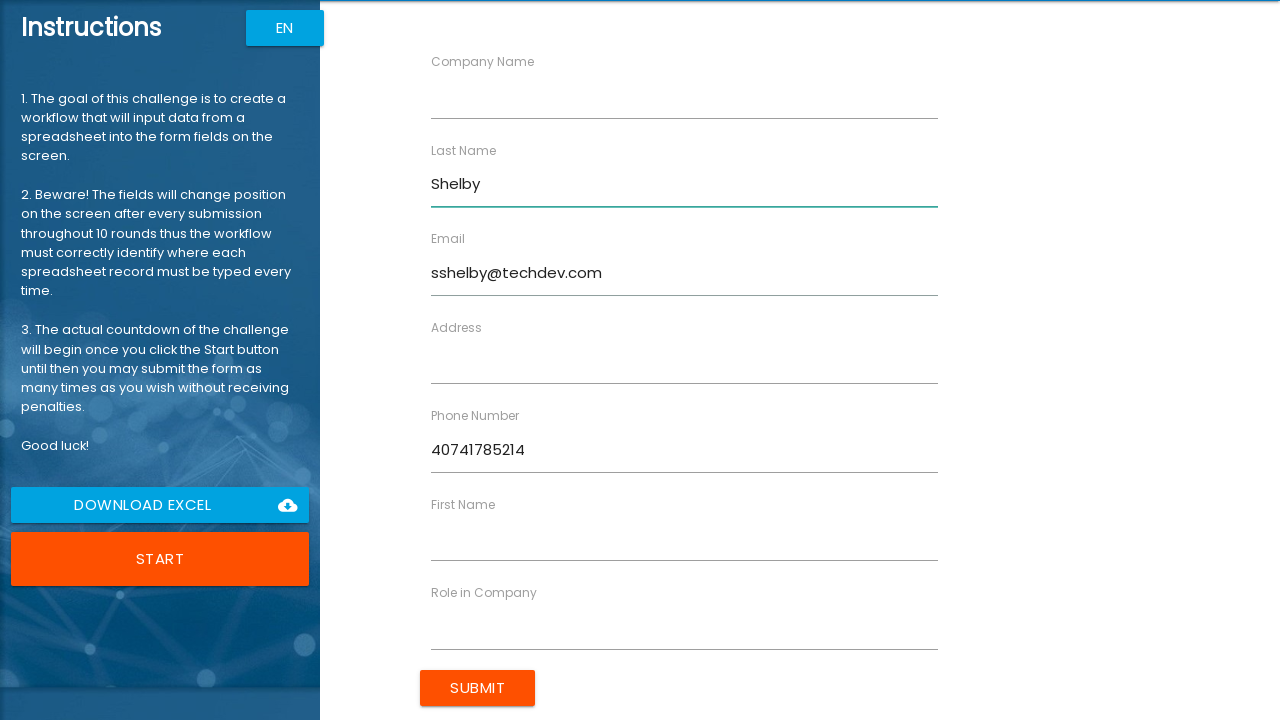

Filled company name field with TechDev on input[ng-reflect-name="labelCompanyName"]
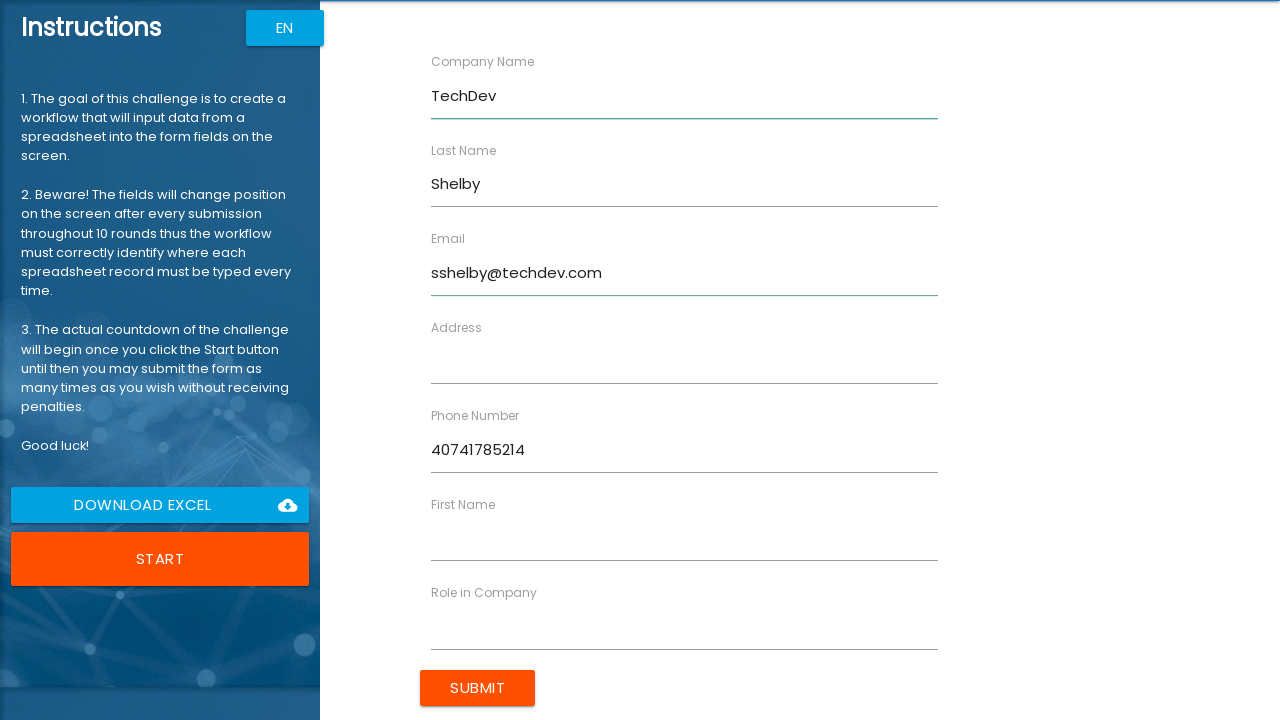

Filled role field with HR Manager on input[ng-reflect-name="labelRole"]
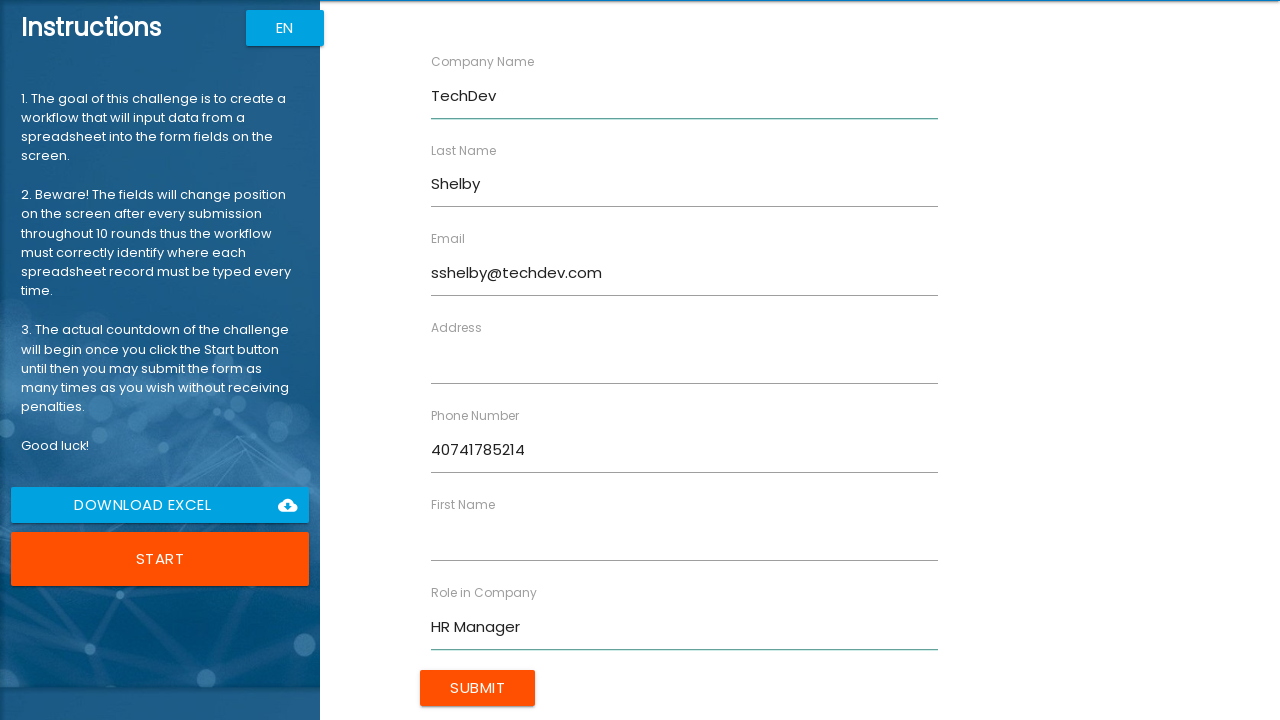

Filled address field with 19 Pineapple Boulevard on input[ng-reflect-name="labelAddress"]
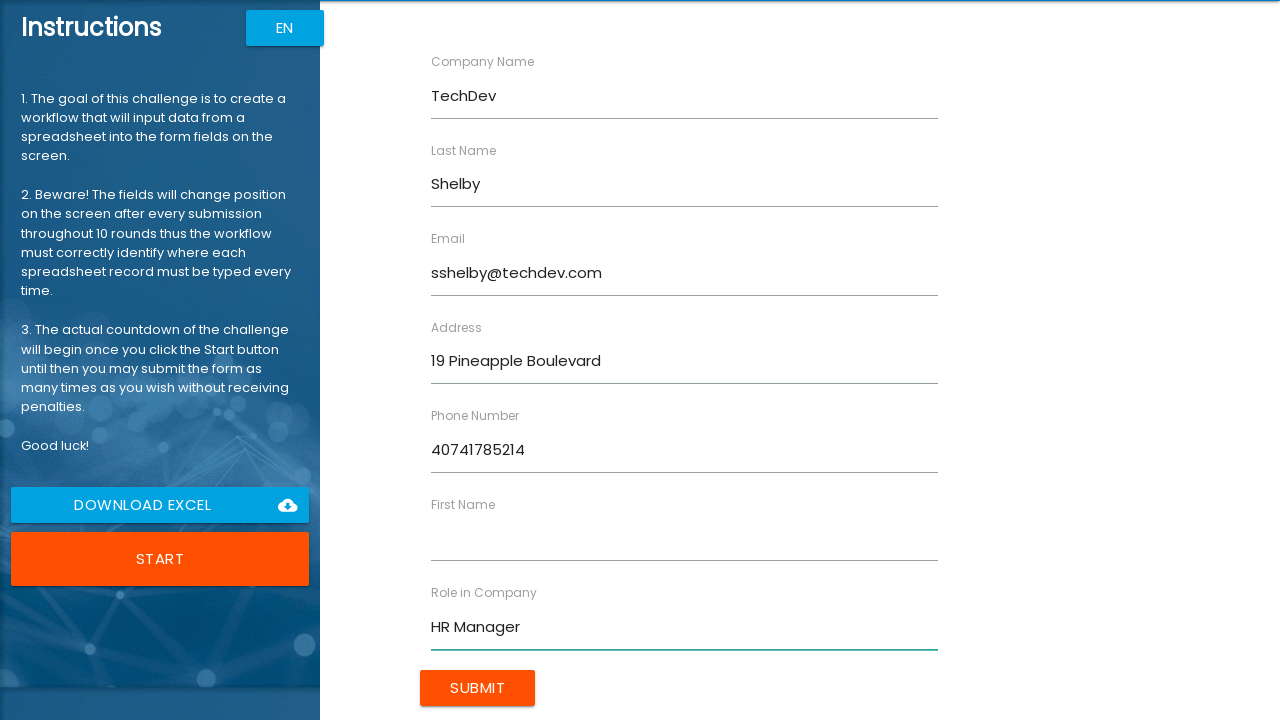

Filled first name field with Stacy on input[ng-reflect-name="labelFirstName"]
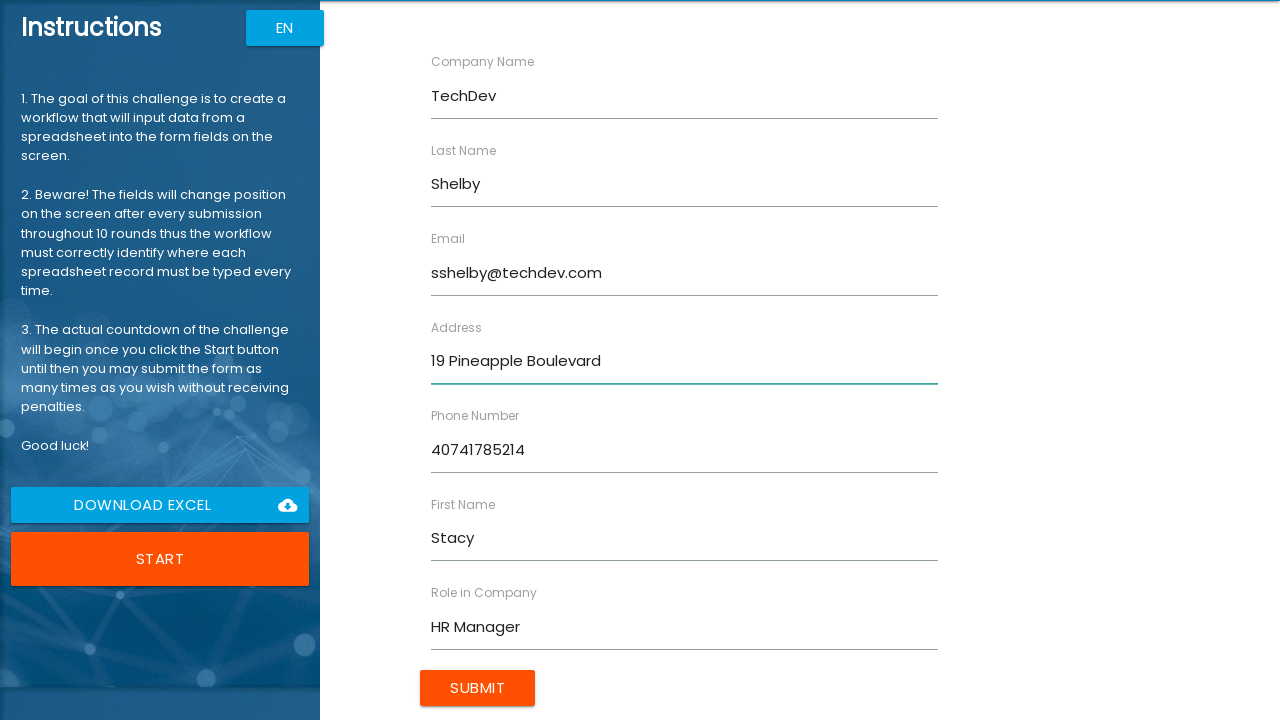

Clicked Submit button for entry Stacy Shelby at (478, 688) on input[value="Submit"]
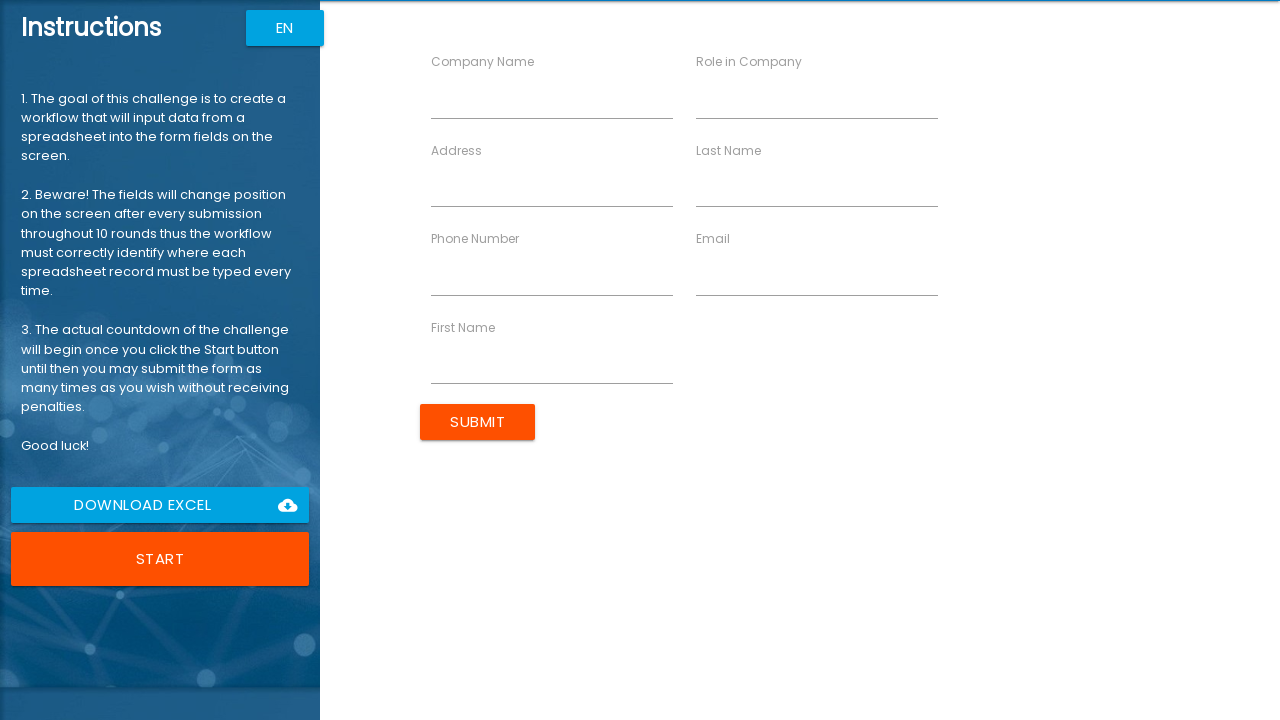

Filled phone number field with 40731653845 on input[ng-reflect-name="labelPhone"]
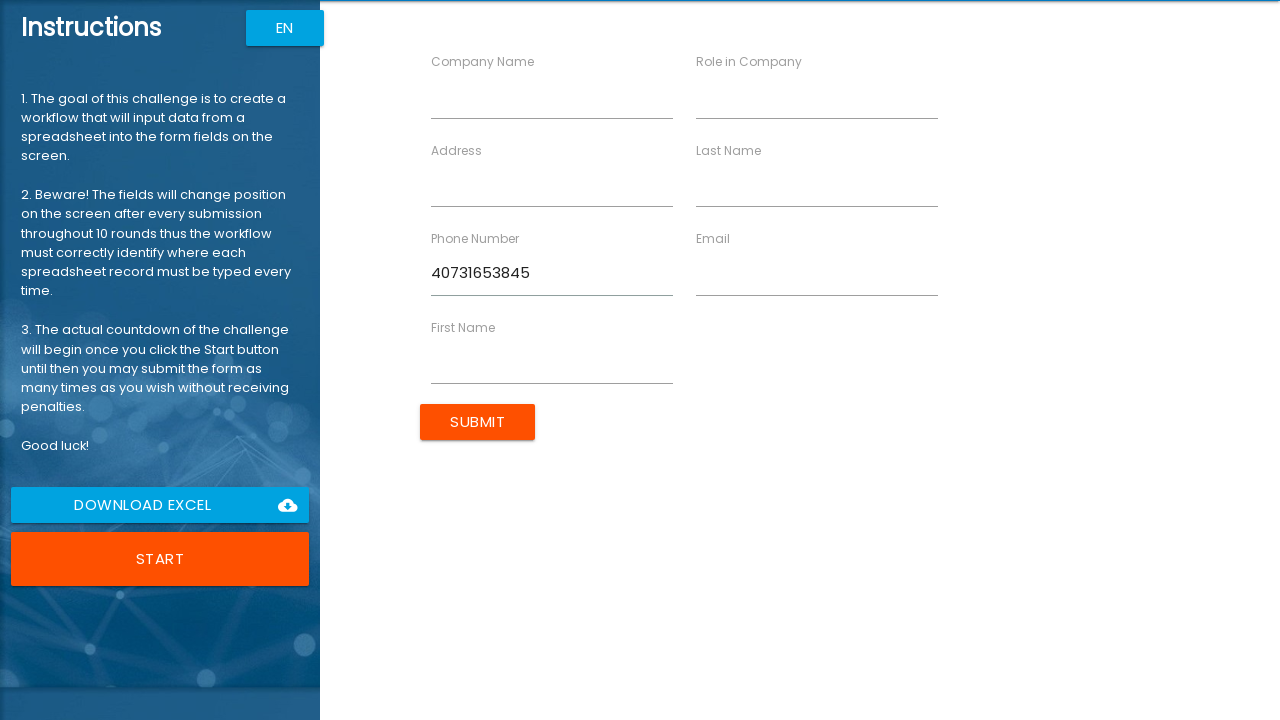

Filled last name field with Palmer on input[ng-reflect-name="labelLastName"]
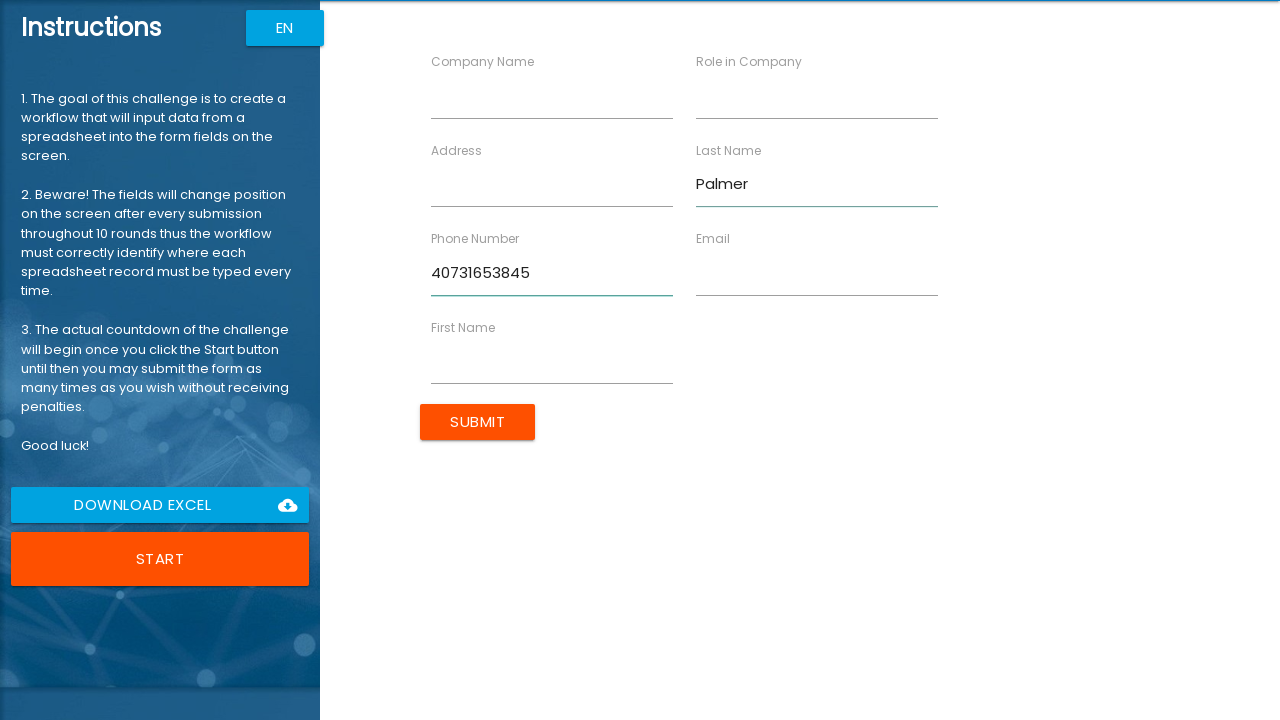

Filled email field with lpalmer@timepath.co.uk on input[ng-reflect-name="labelEmail"]
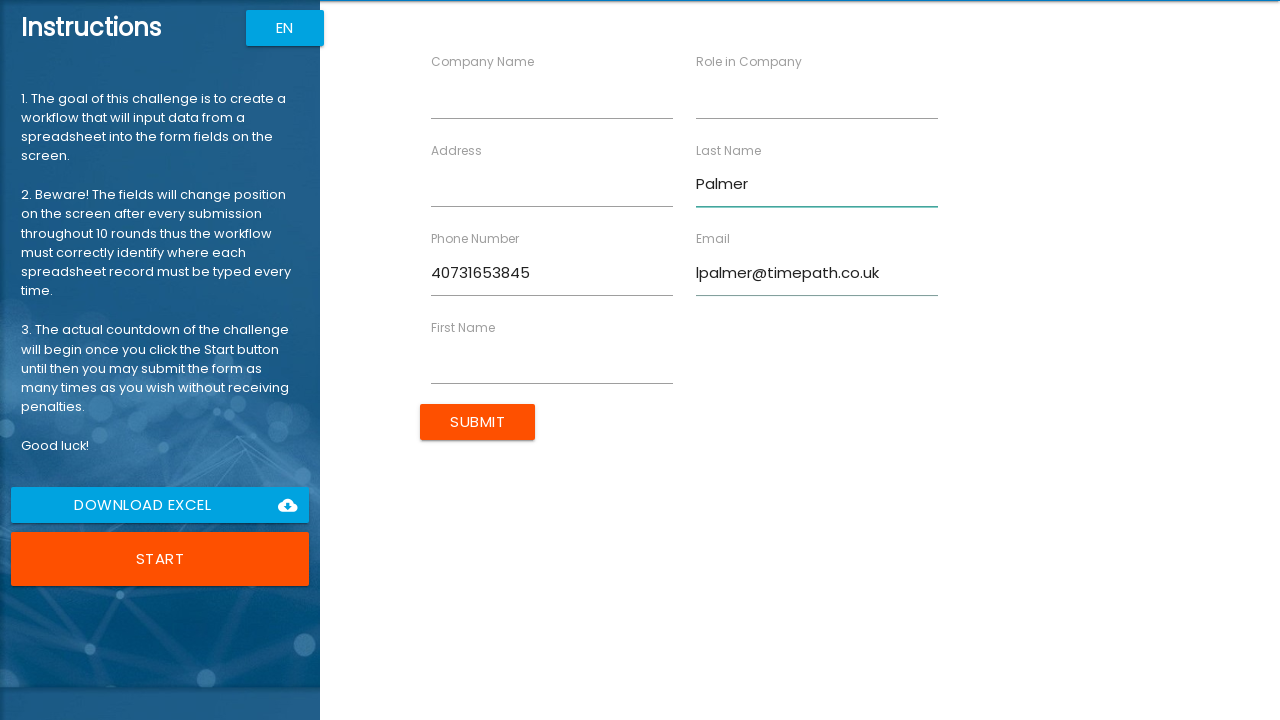

Filled company name field with Timepath Inc. on input[ng-reflect-name="labelCompanyName"]
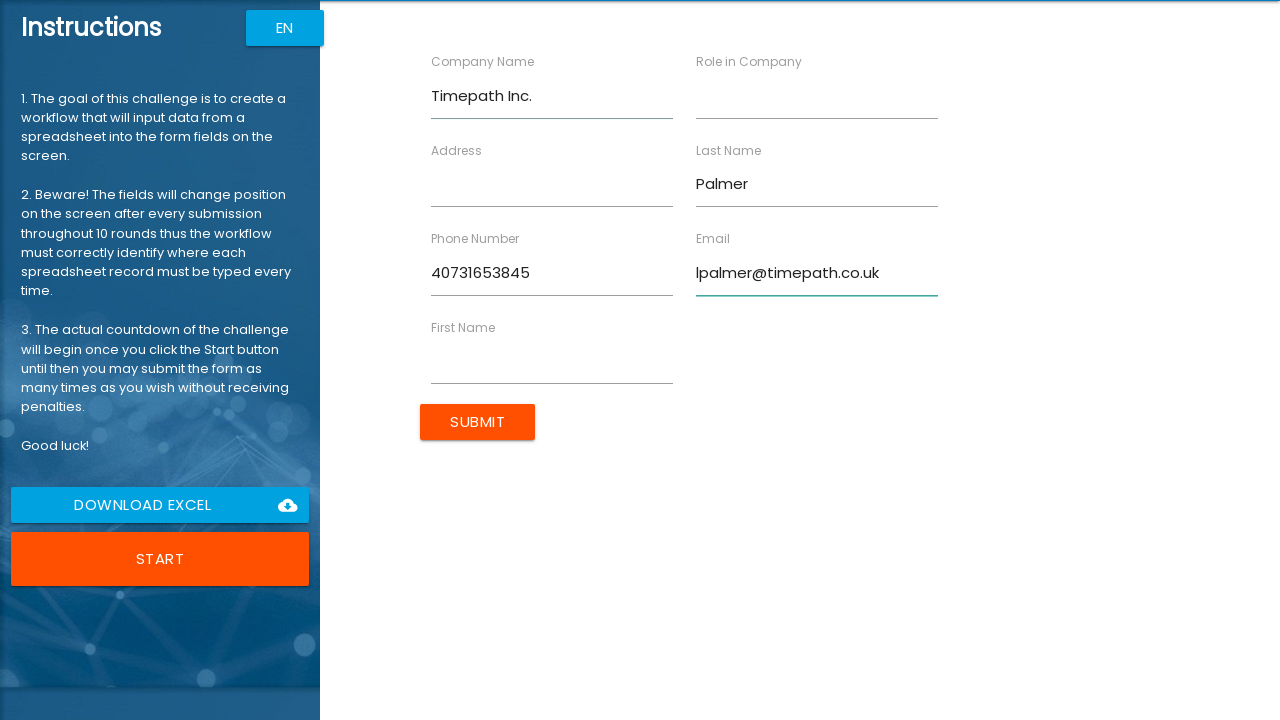

Filled role field with Programmer on input[ng-reflect-name="labelRole"]
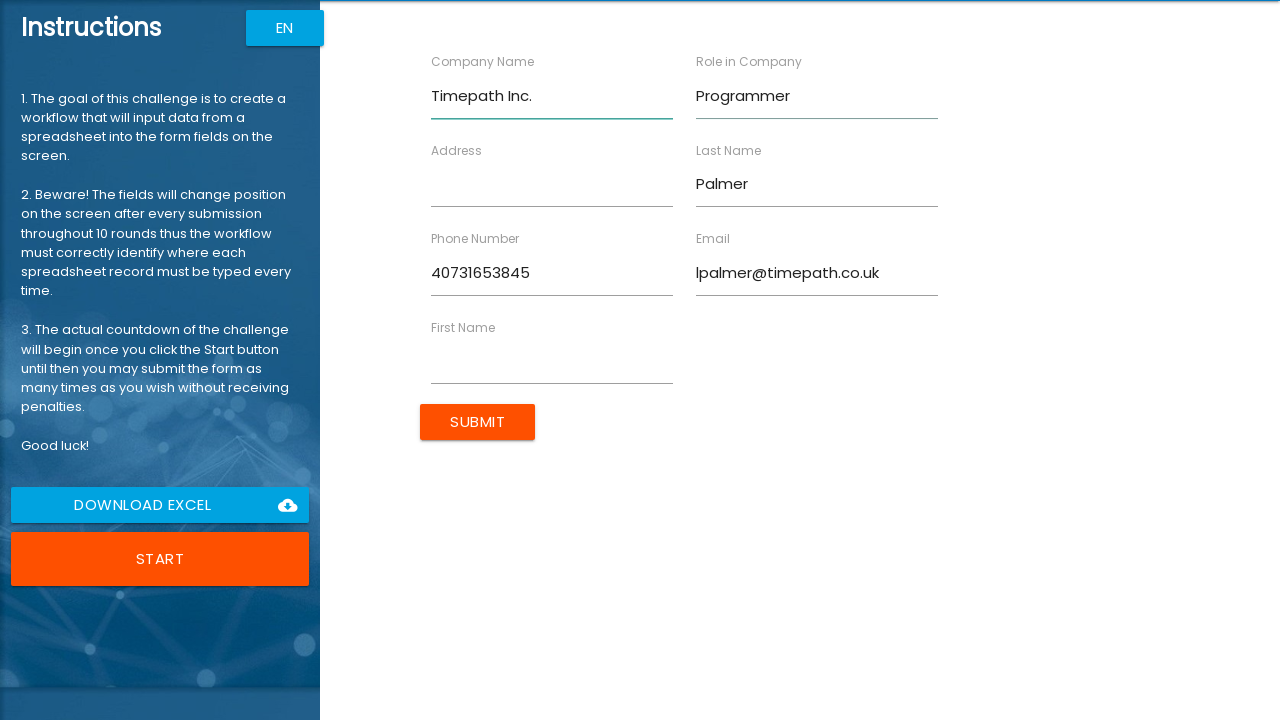

Filled address field with 87 Orange Street on input[ng-reflect-name="labelAddress"]
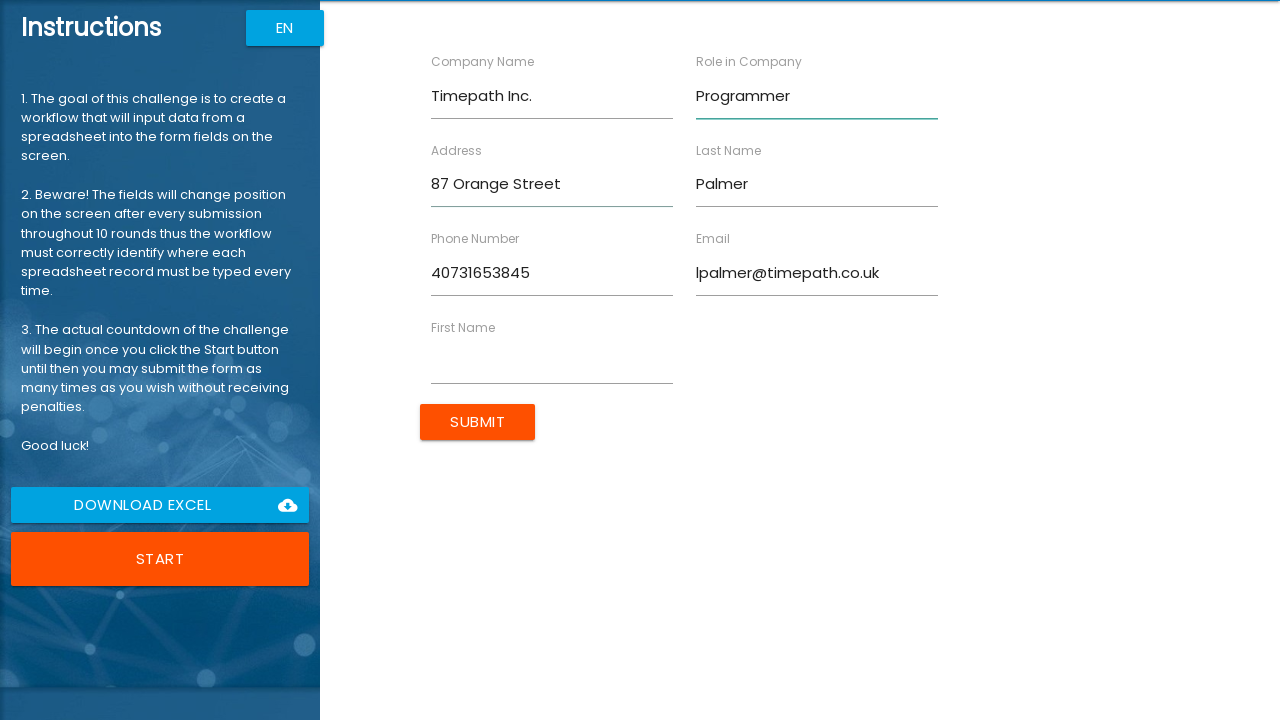

Filled first name field with Lara on input[ng-reflect-name="labelFirstName"]
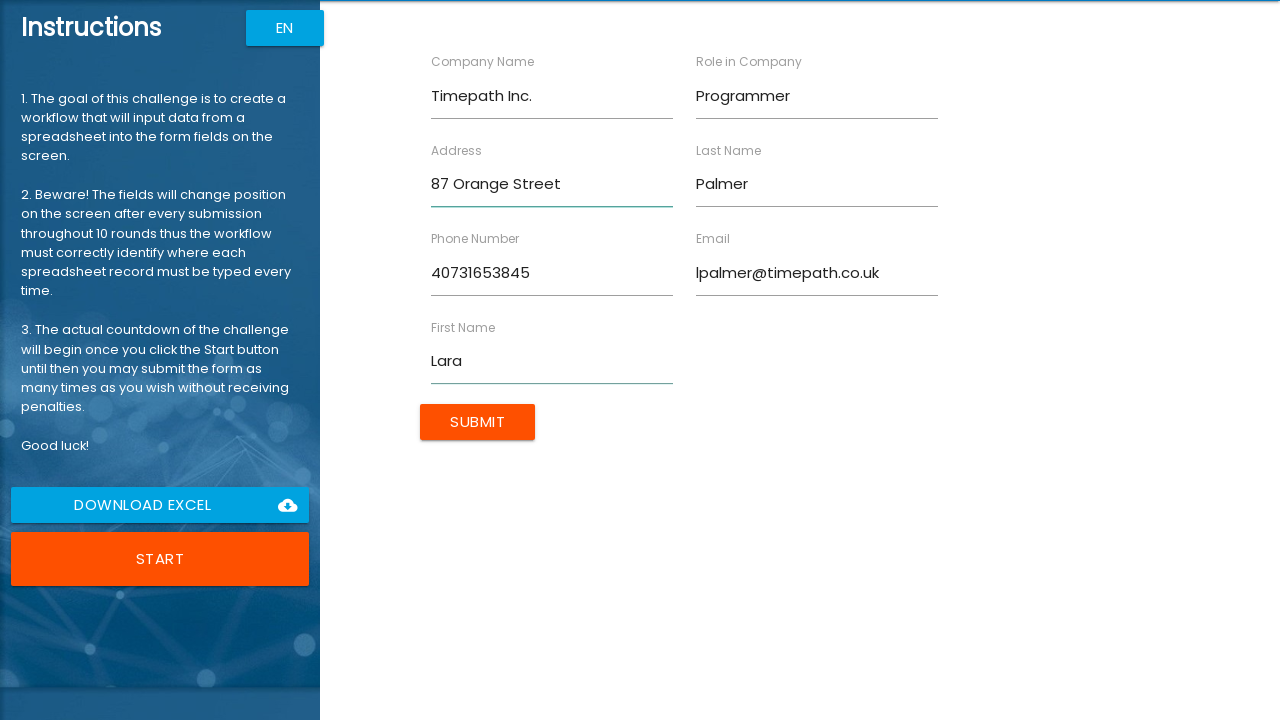

Clicked Submit button for entry Lara Palmer at (478, 422) on input[value="Submit"]
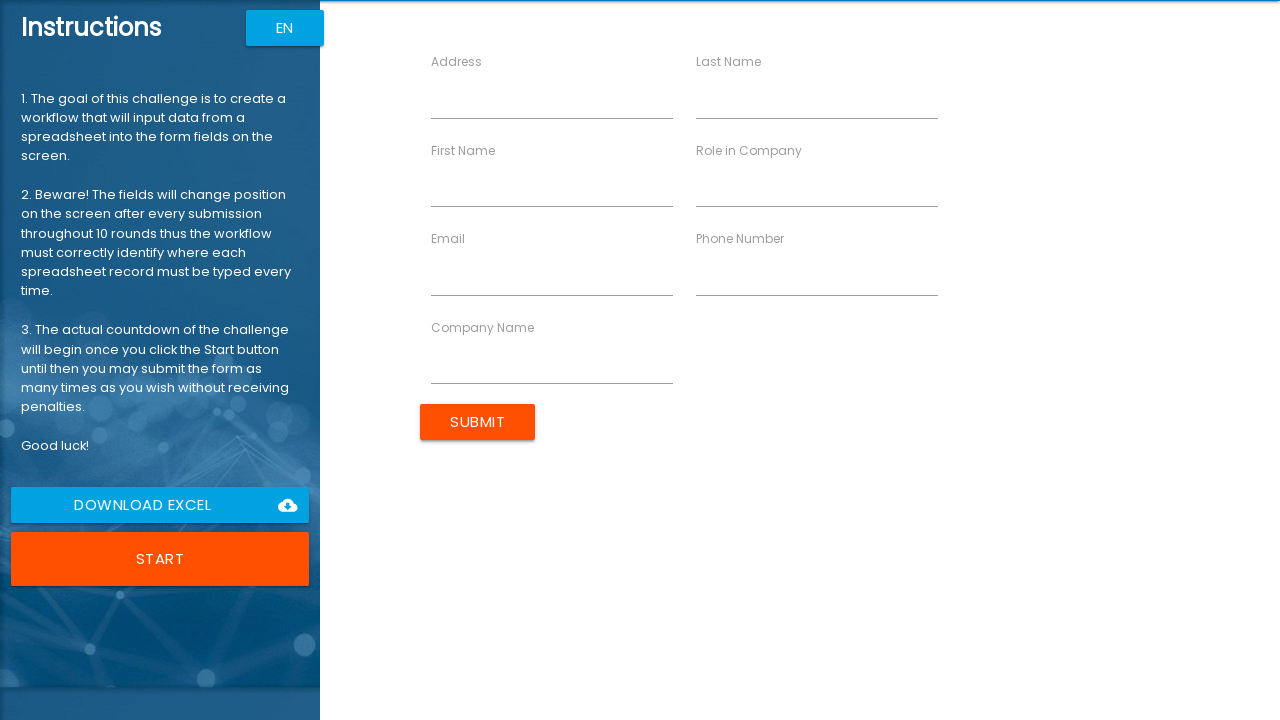

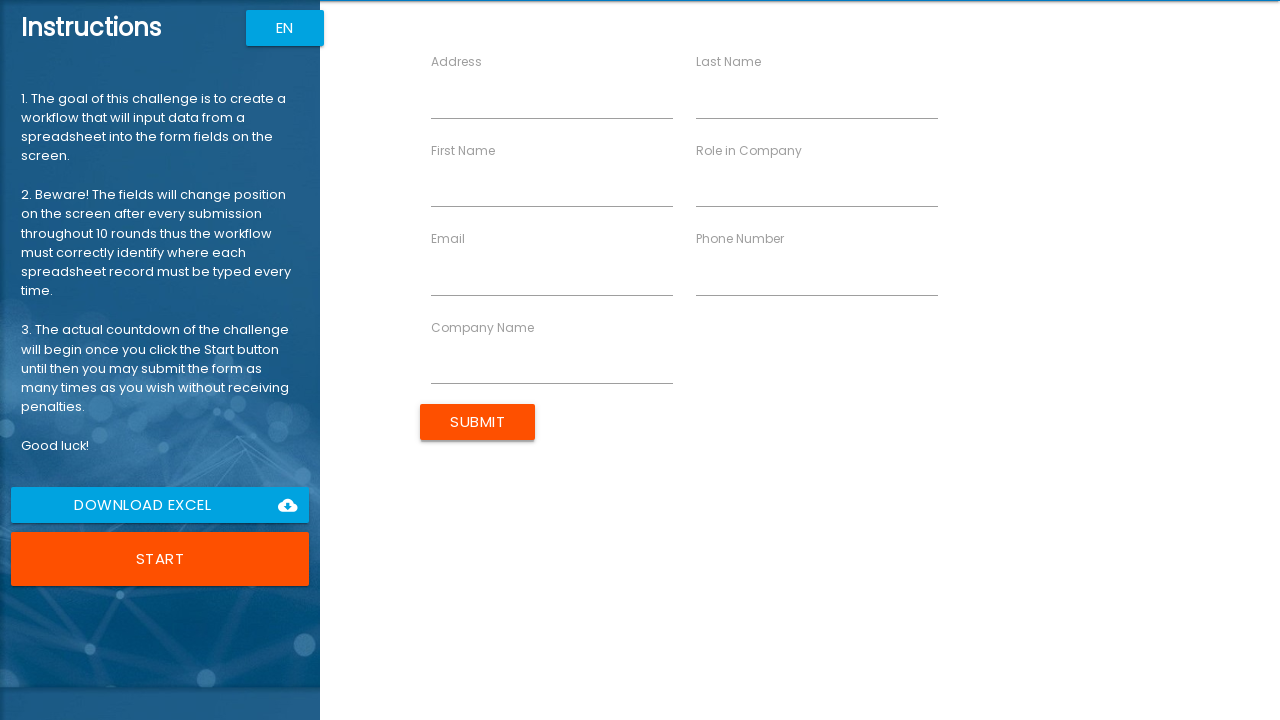